Tests filling a large form by entering the same text value into all input fields and then submitting the form by clicking a button.

Starting URL: http://suninjuly.github.io/huge_form.html

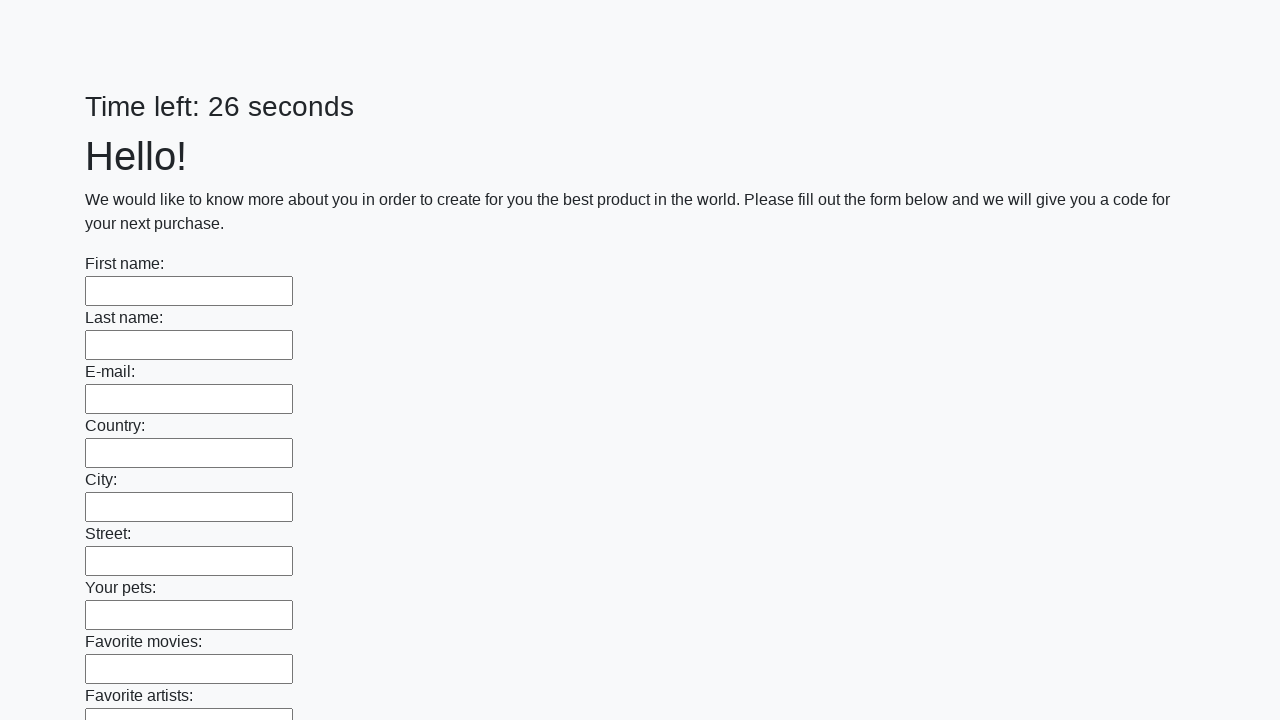

Navigated to huge form page
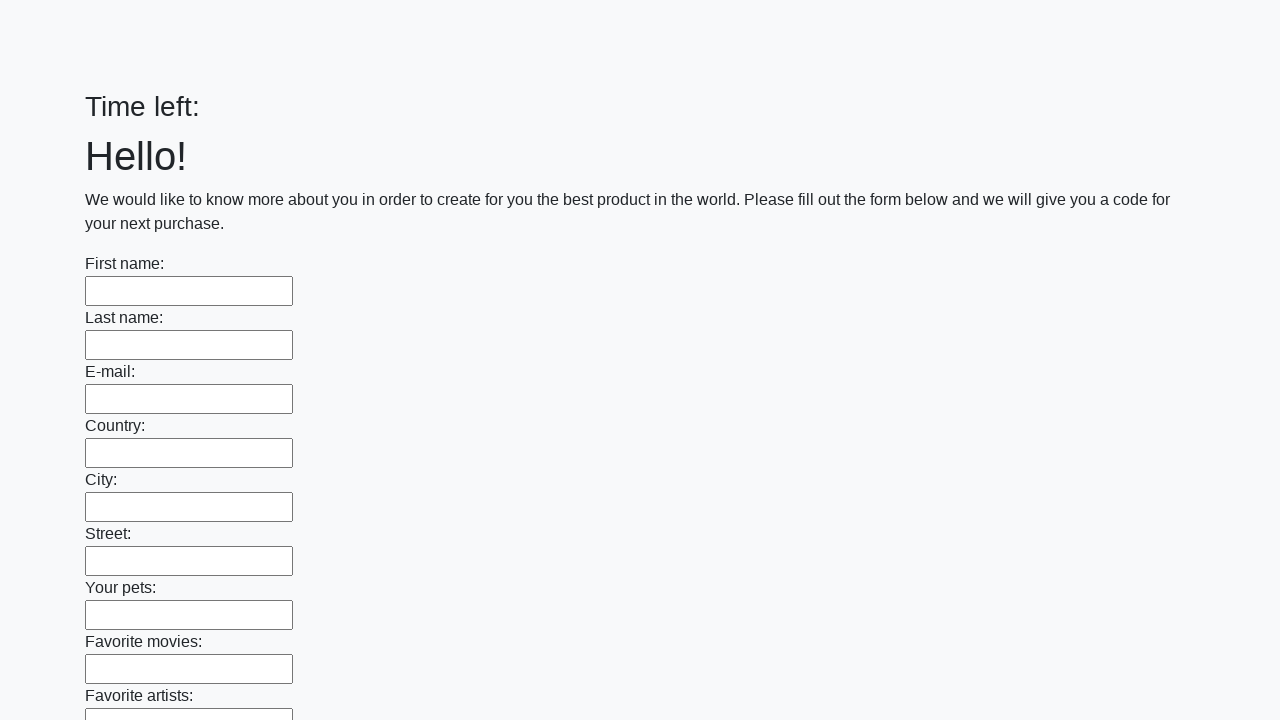

Located all input fields on the page
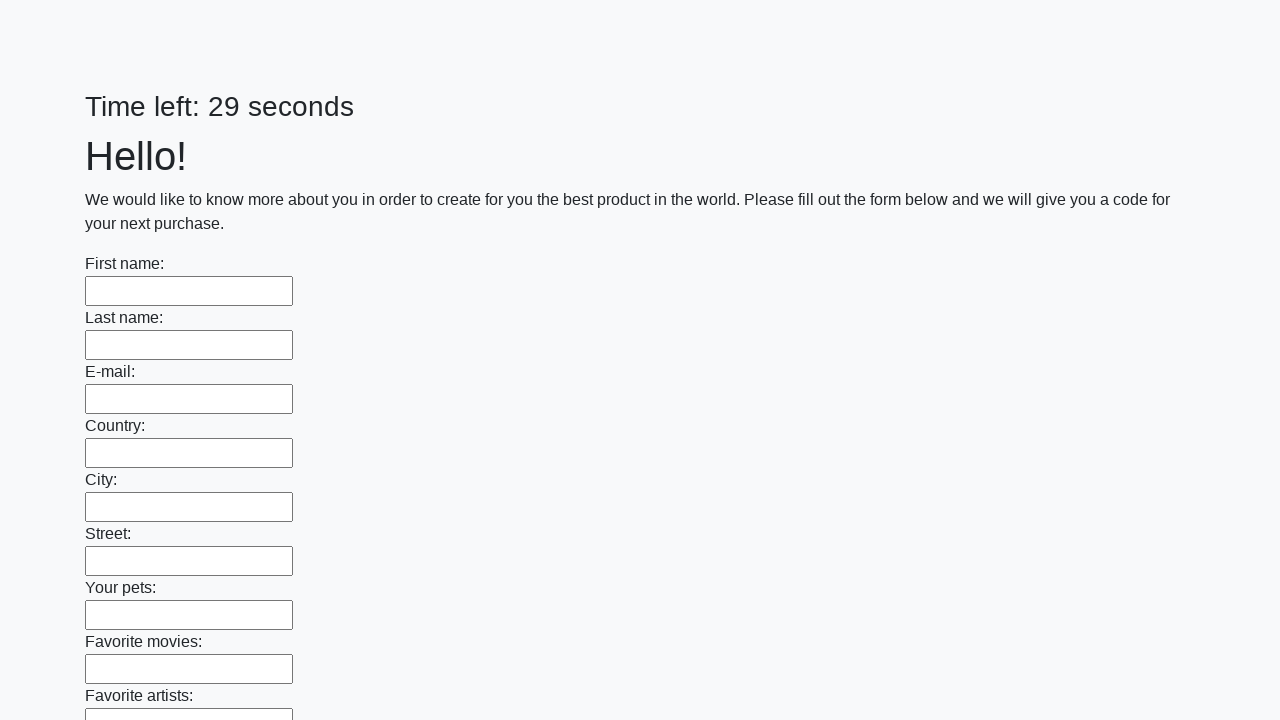

Filled input field with 'Наташа Умница' on input >> nth=0
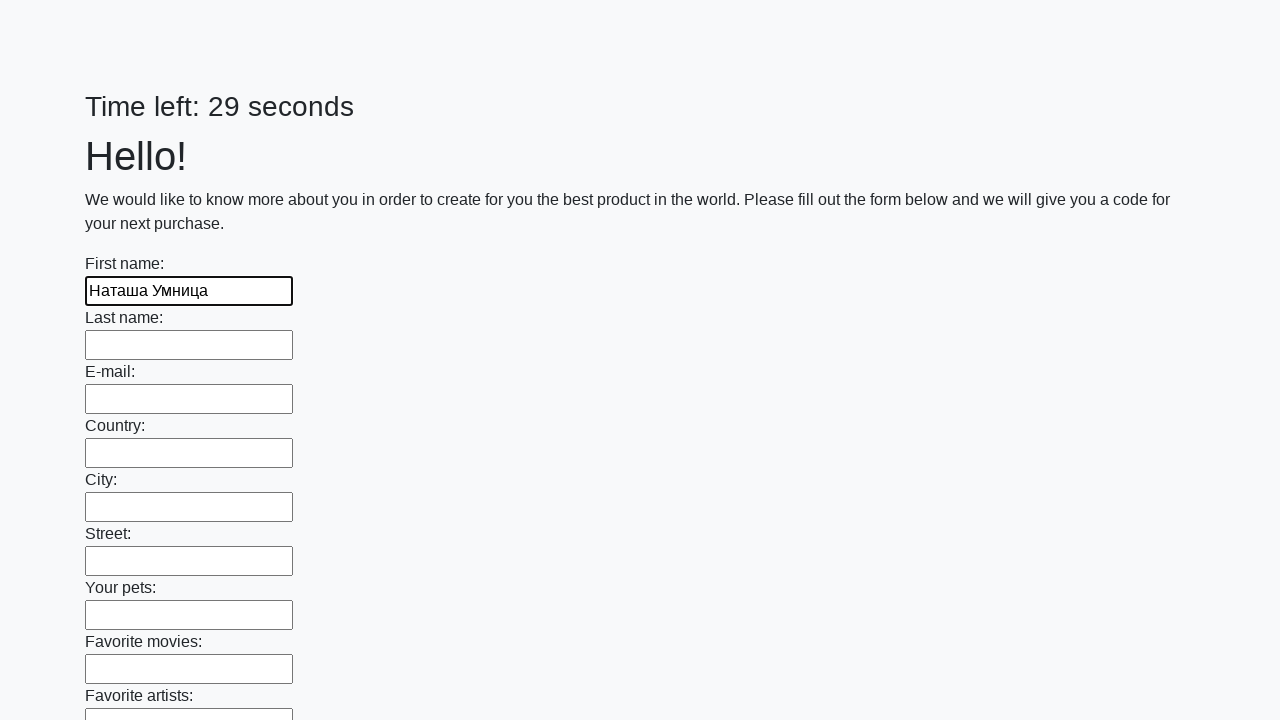

Filled input field with 'Наташа Умница' on input >> nth=1
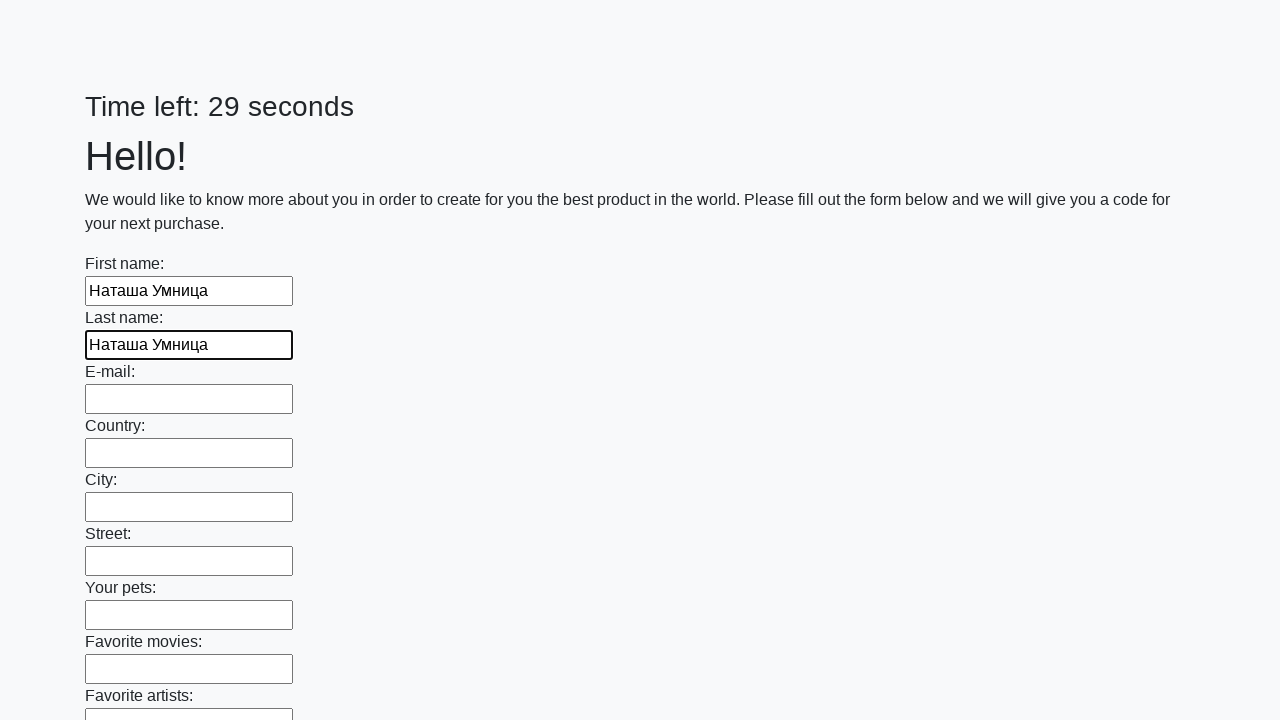

Filled input field with 'Наташа Умница' on input >> nth=2
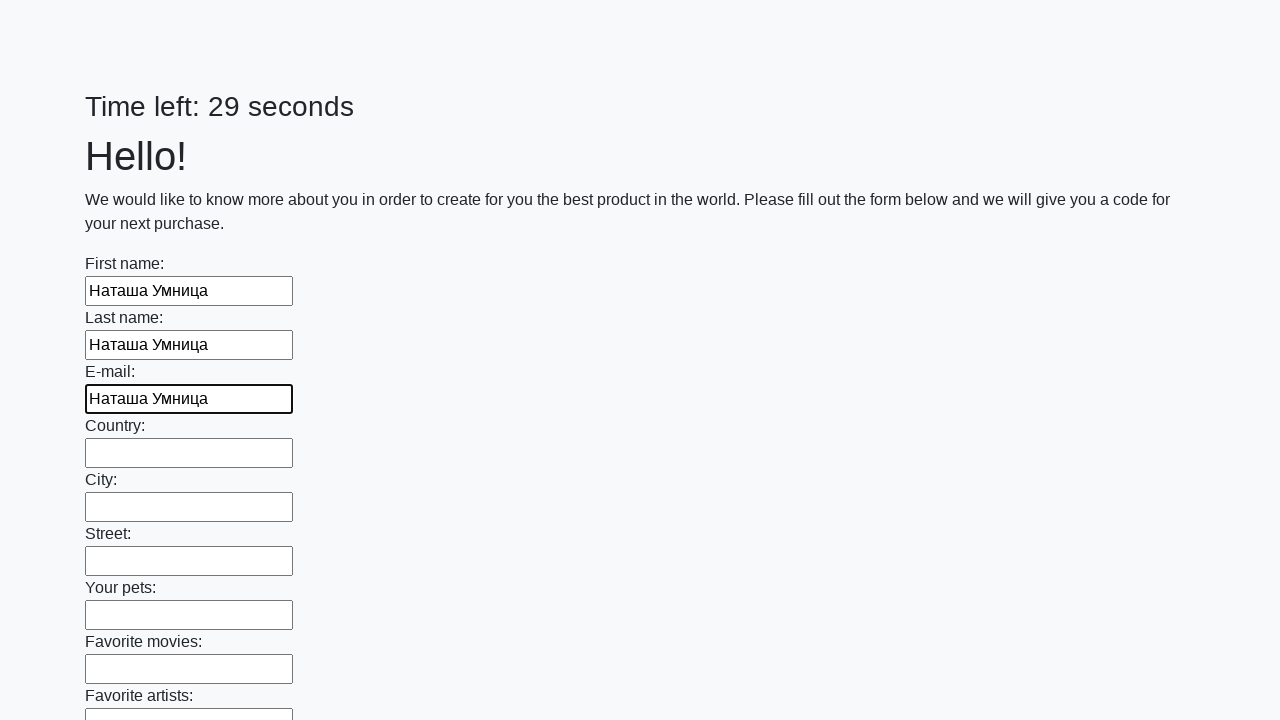

Filled input field with 'Наташа Умница' on input >> nth=3
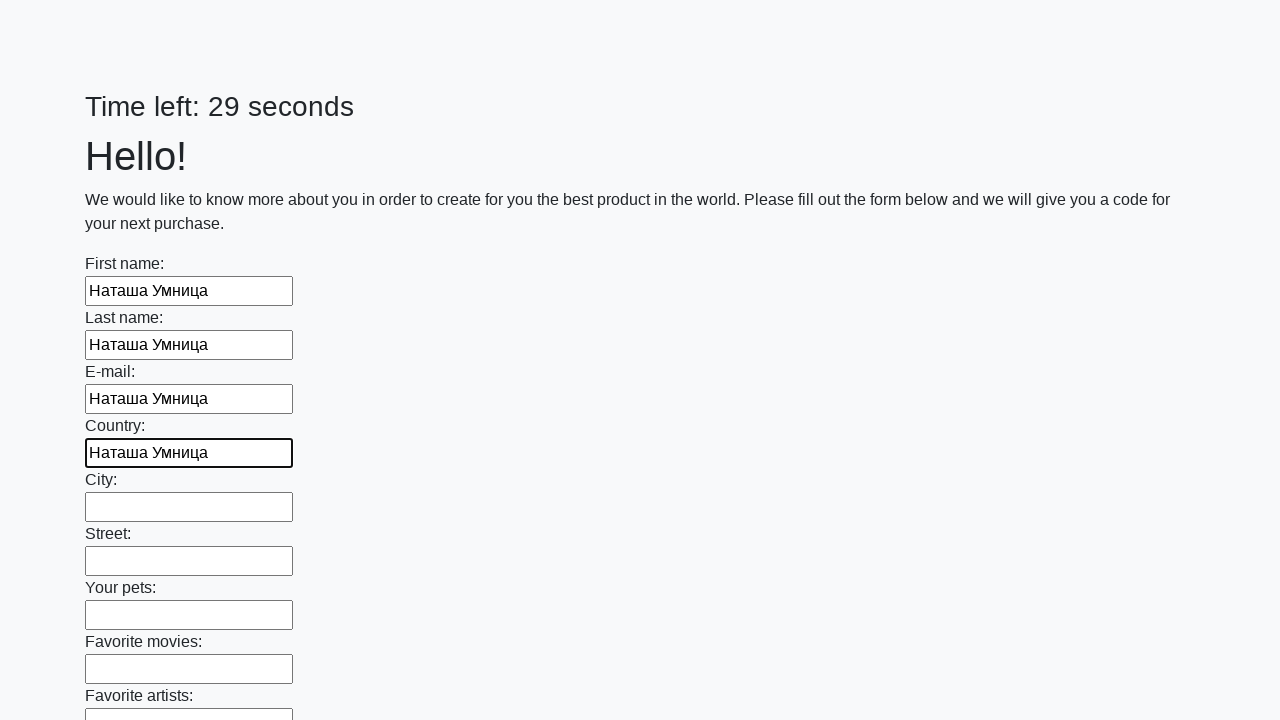

Filled input field with 'Наташа Умница' on input >> nth=4
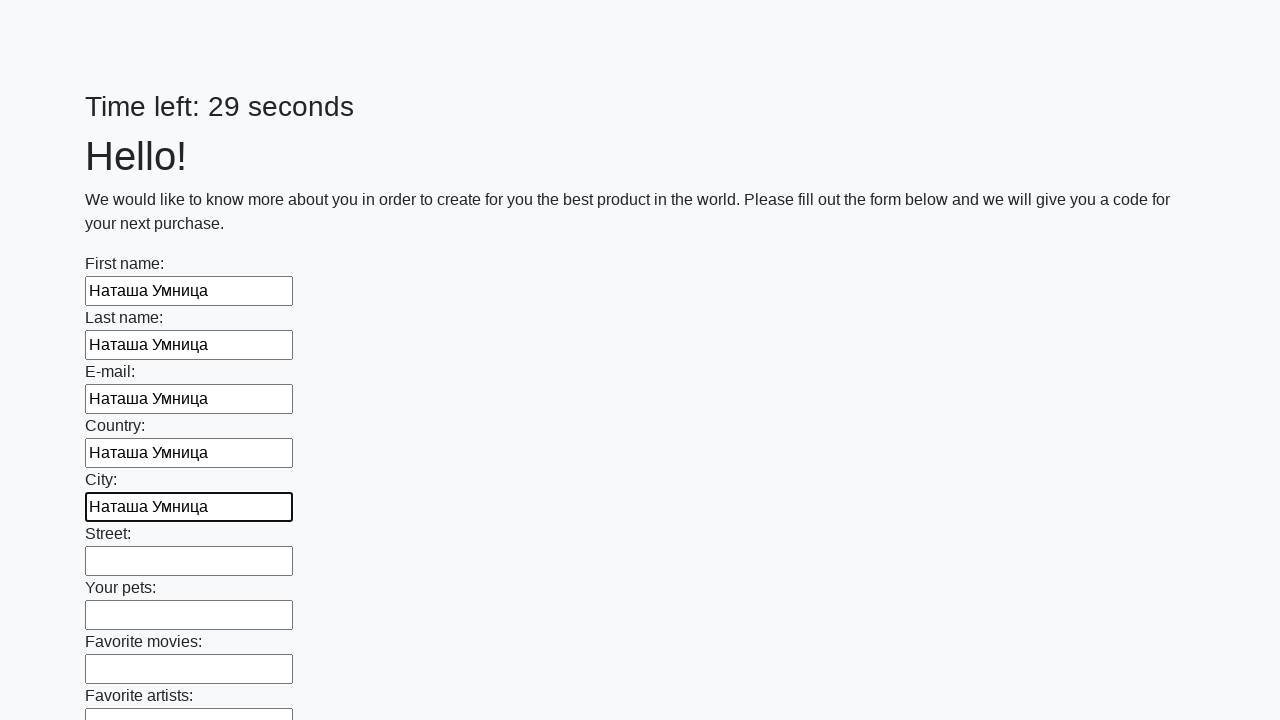

Filled input field with 'Наташа Умница' on input >> nth=5
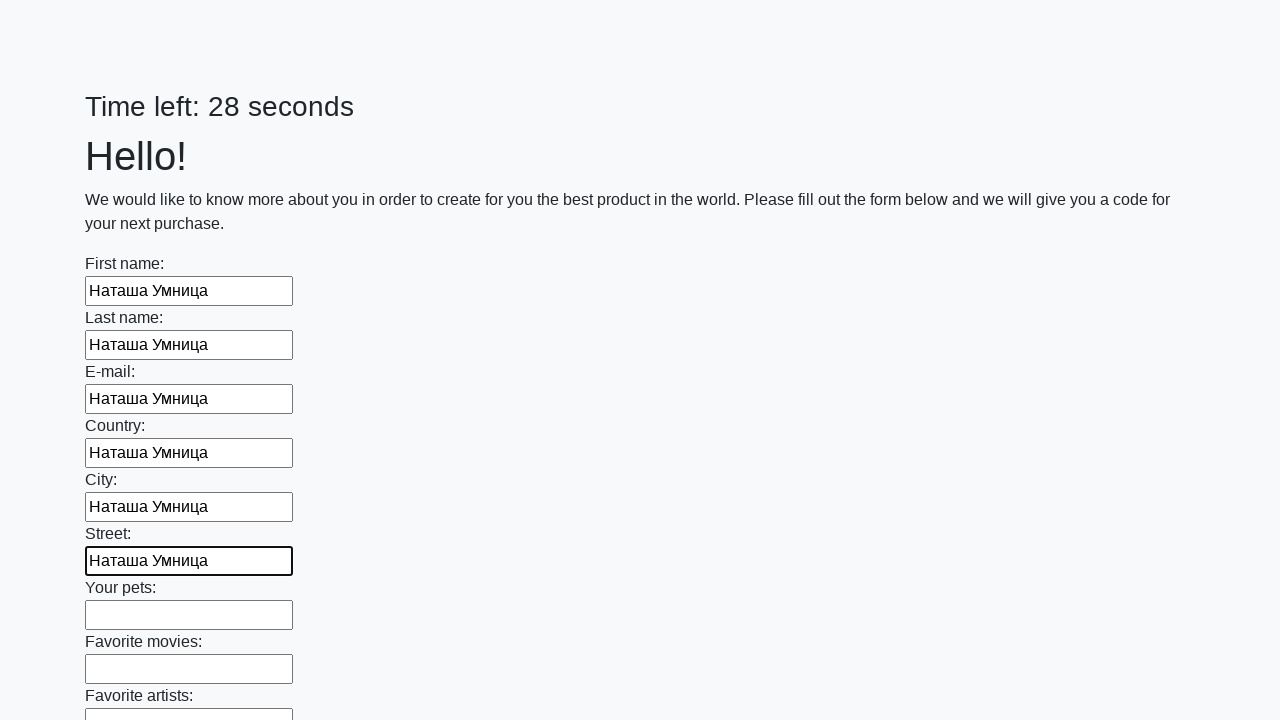

Filled input field with 'Наташа Умница' on input >> nth=6
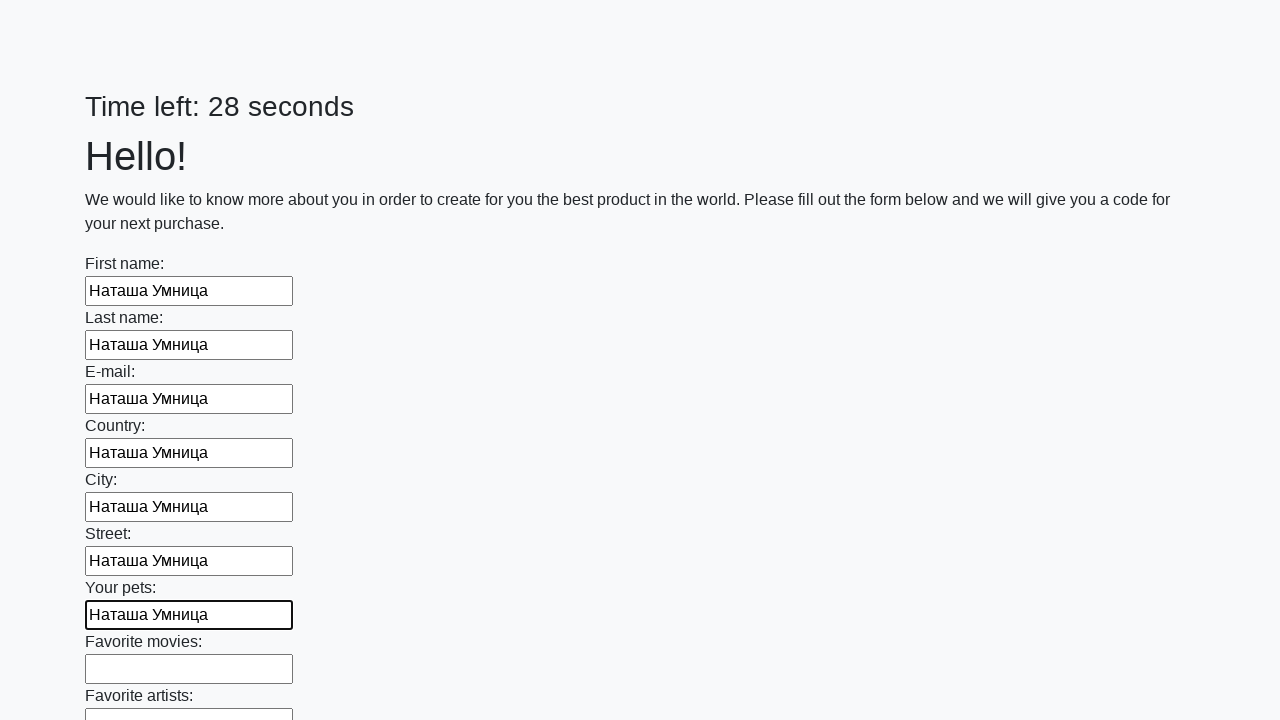

Filled input field with 'Наташа Умница' on input >> nth=7
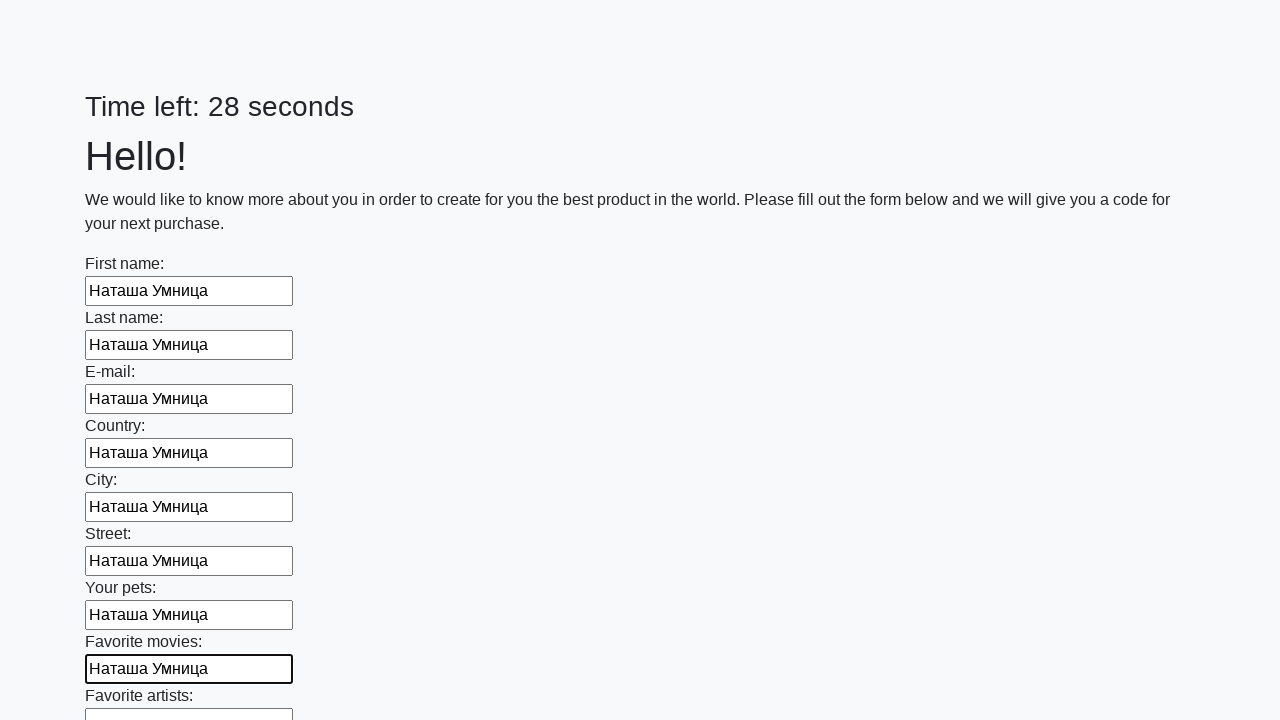

Filled input field with 'Наташа Умница' on input >> nth=8
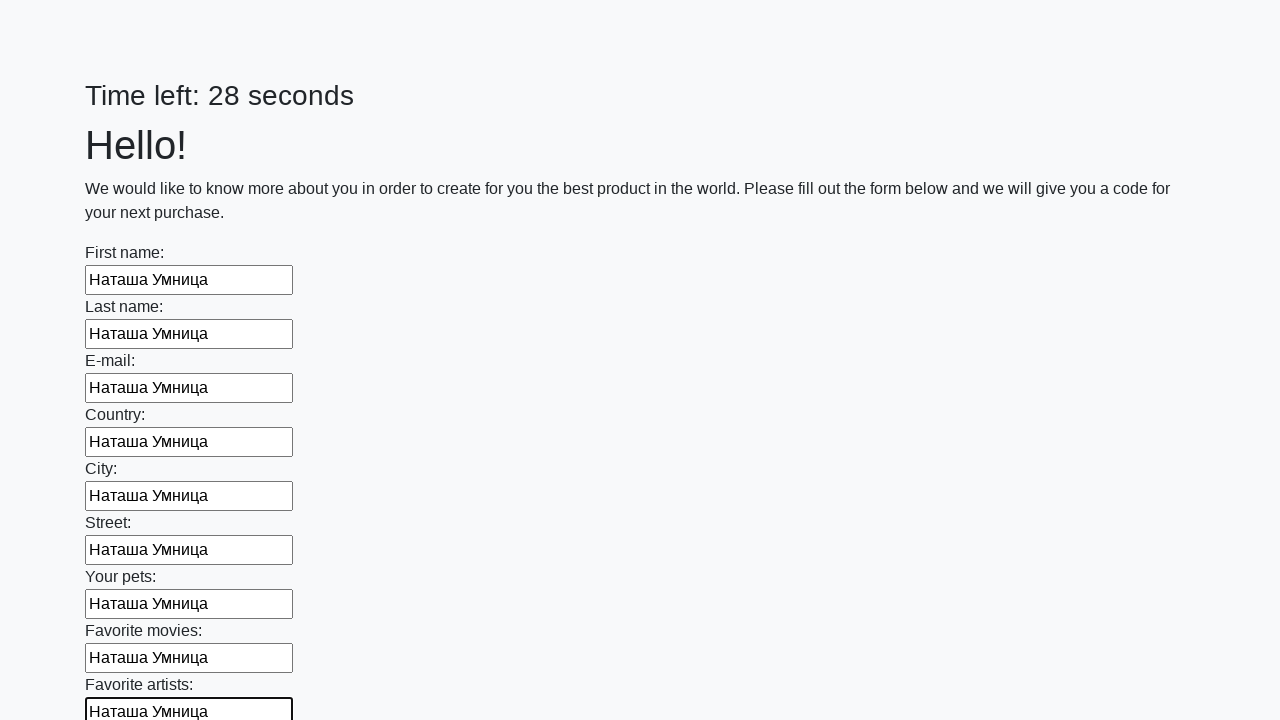

Filled input field with 'Наташа Умница' on input >> nth=9
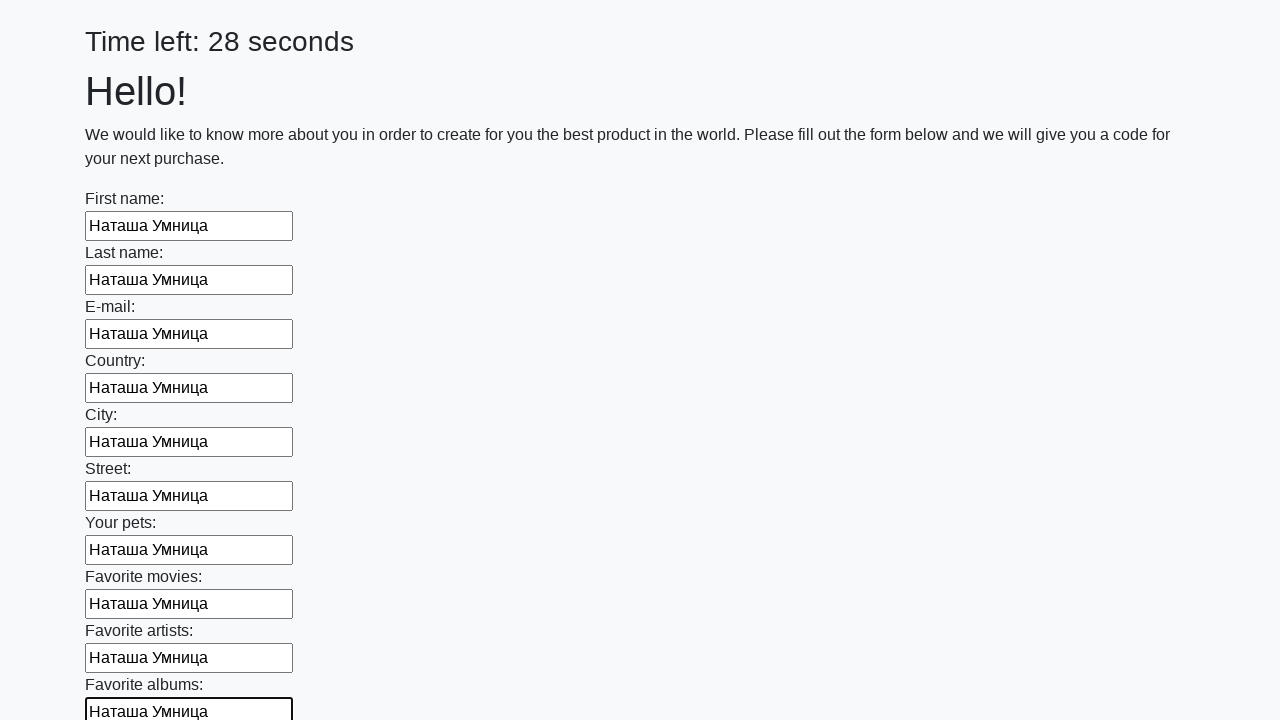

Filled input field with 'Наташа Умница' on input >> nth=10
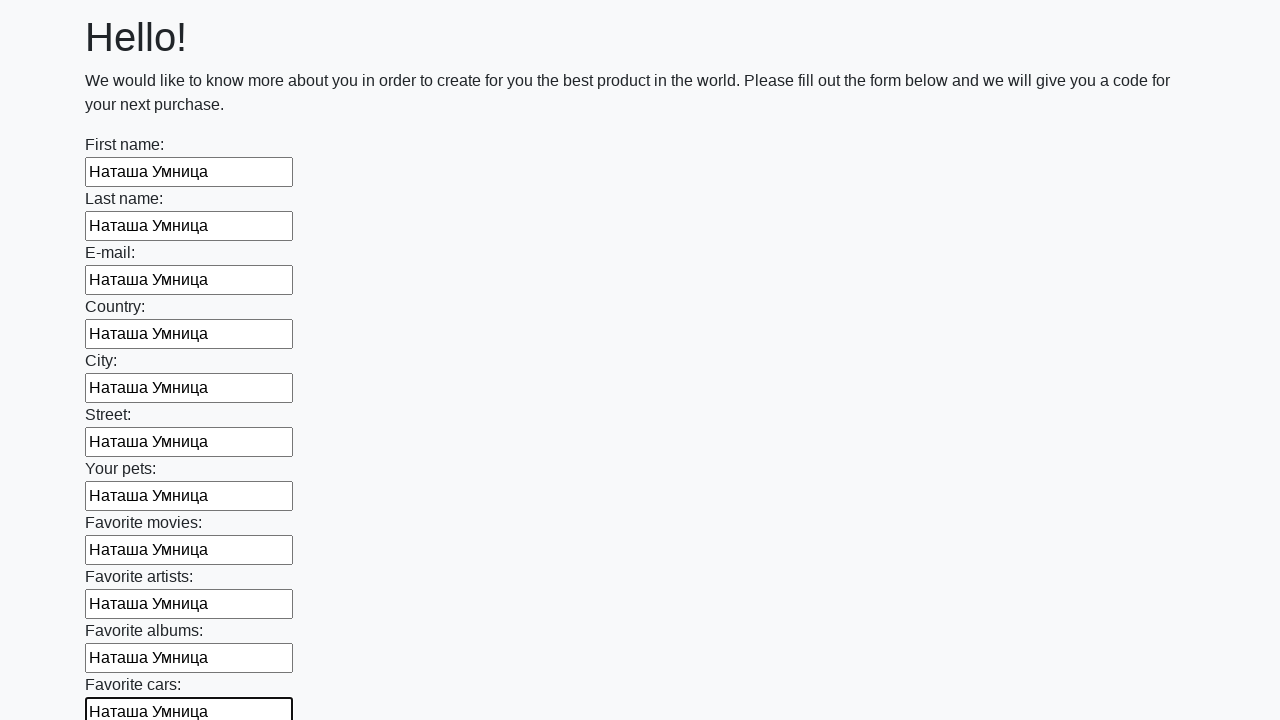

Filled input field with 'Наташа Умница' on input >> nth=11
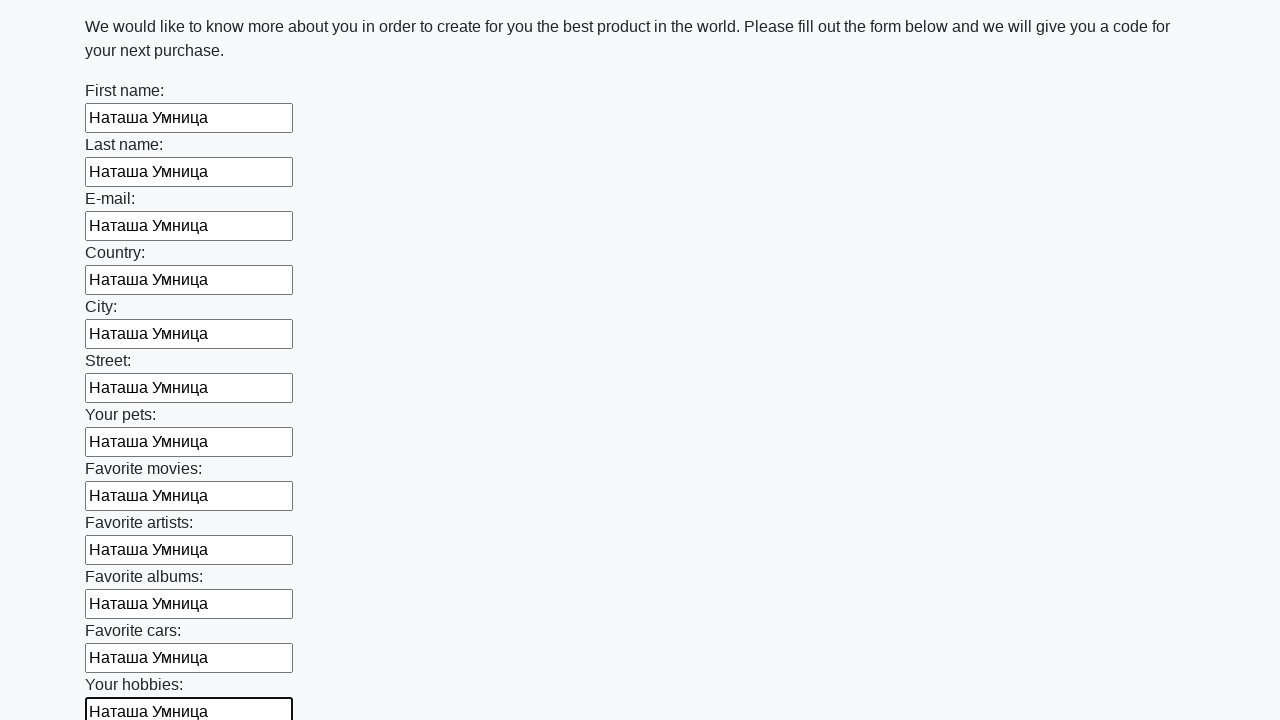

Filled input field with 'Наташа Умница' on input >> nth=12
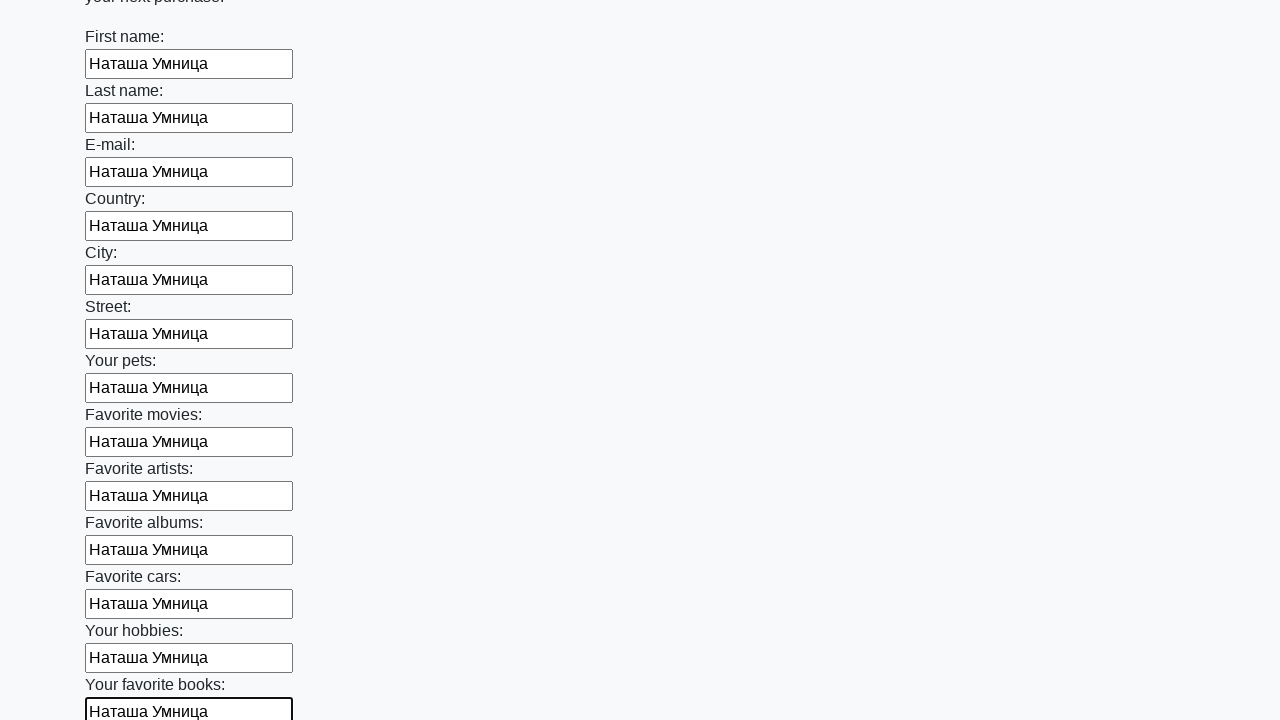

Filled input field with 'Наташа Умница' on input >> nth=13
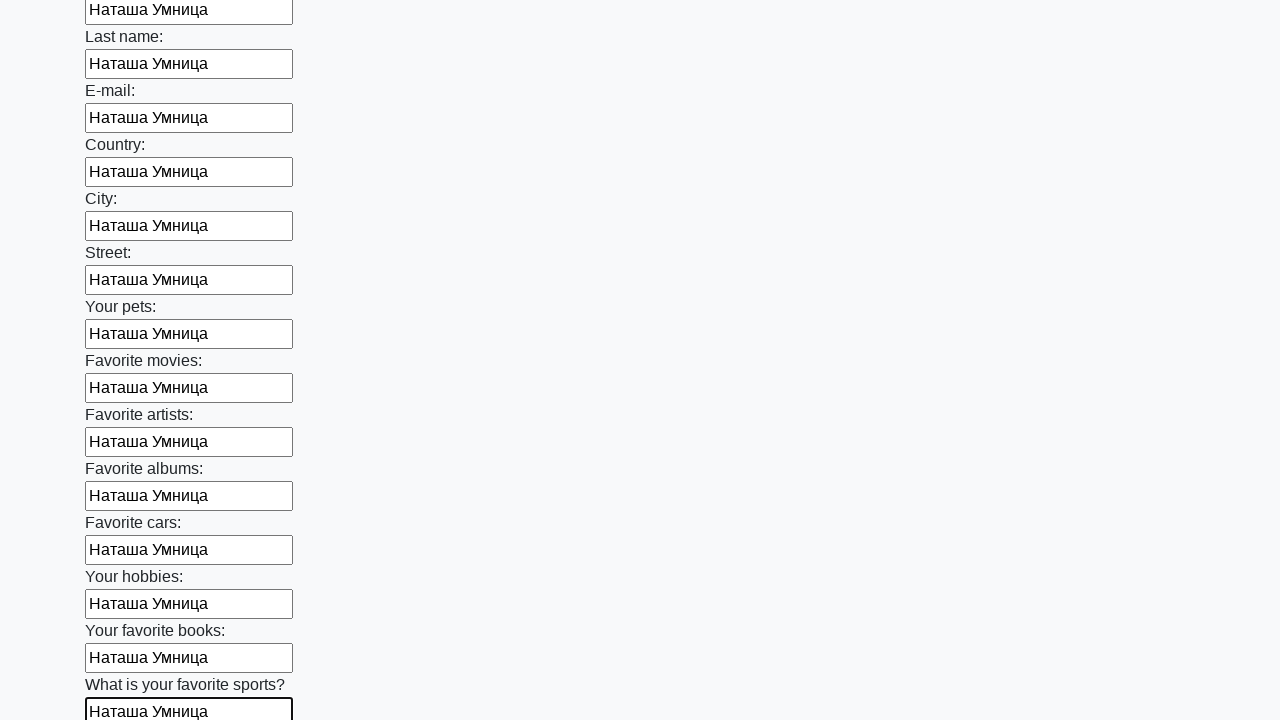

Filled input field with 'Наташа Умница' on input >> nth=14
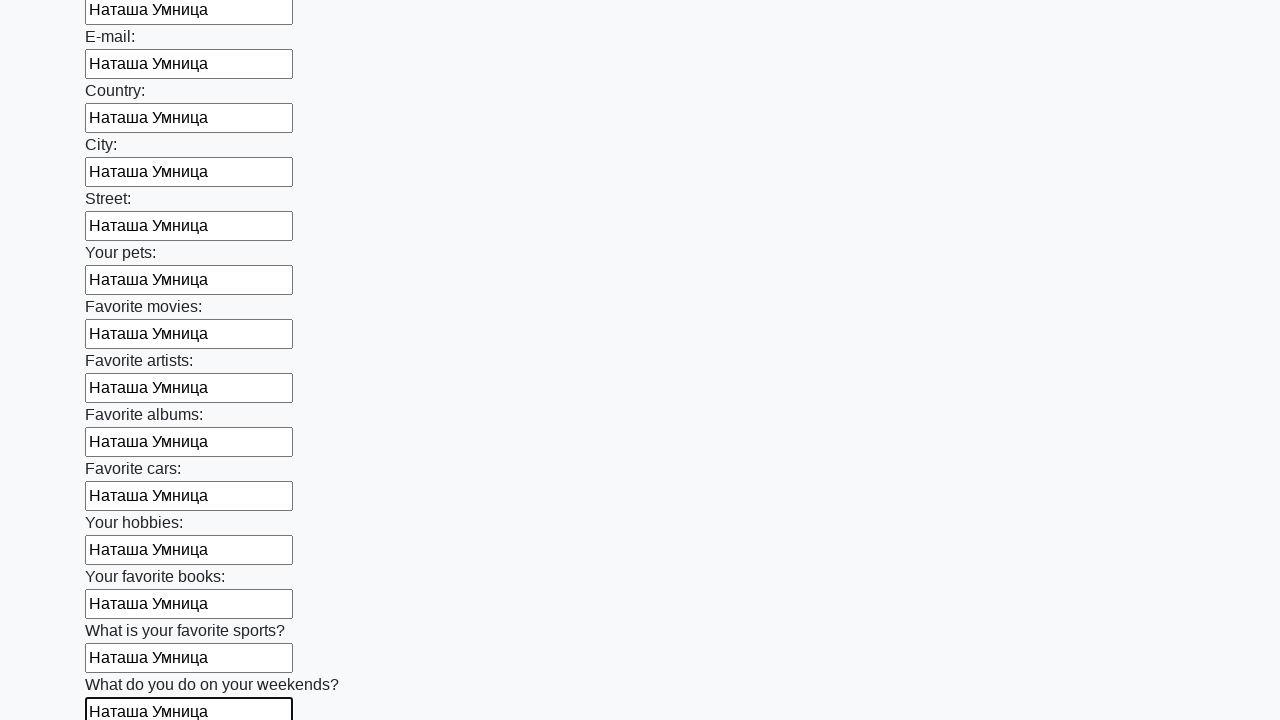

Filled input field with 'Наташа Умница' on input >> nth=15
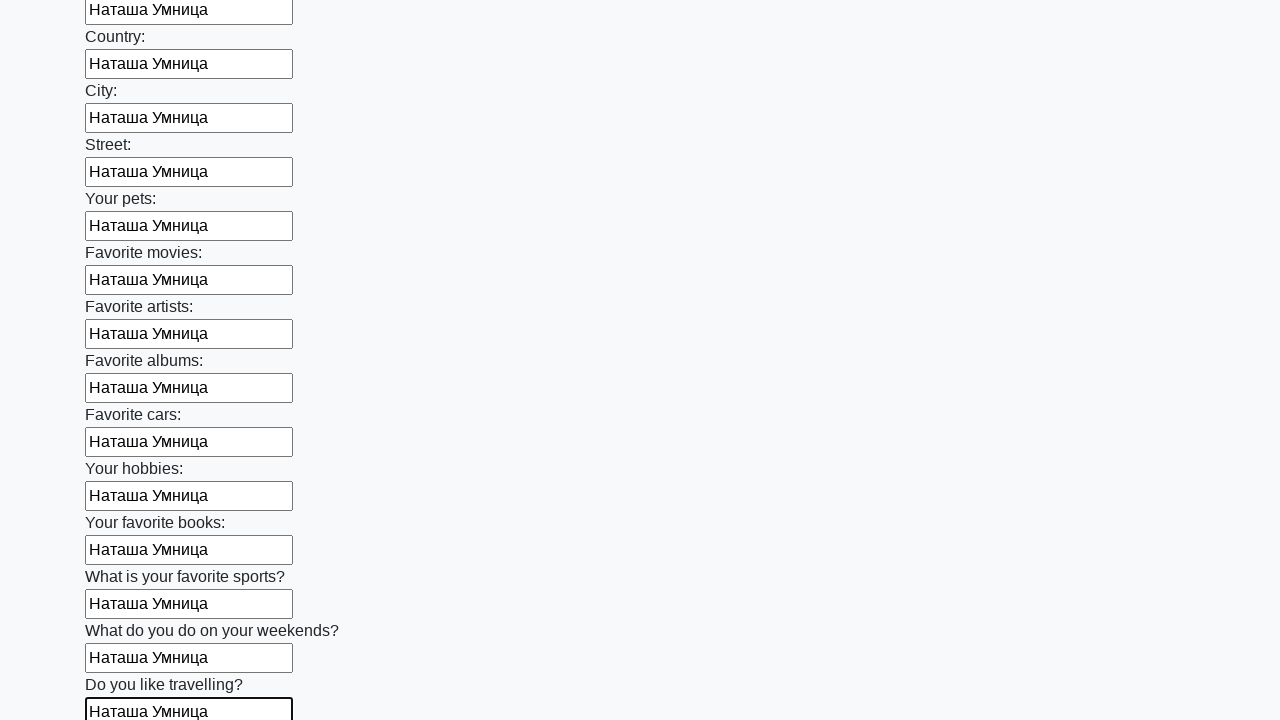

Filled input field with 'Наташа Умница' on input >> nth=16
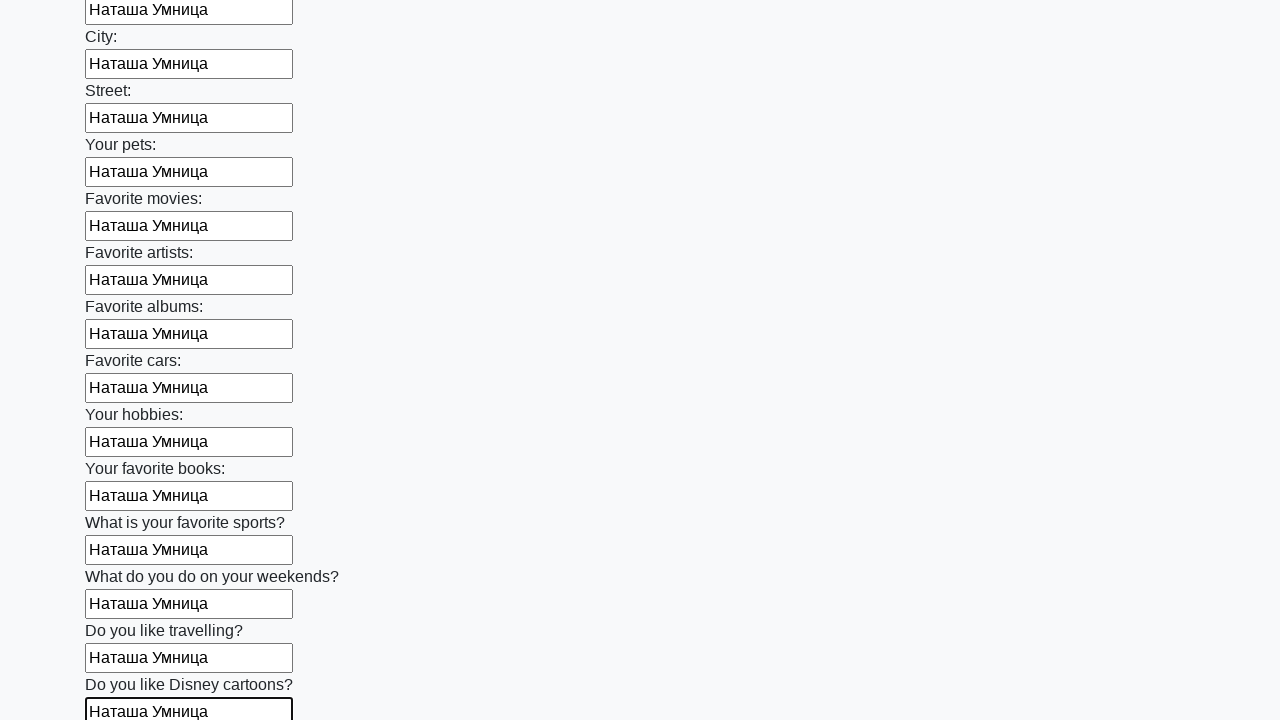

Filled input field with 'Наташа Умница' on input >> nth=17
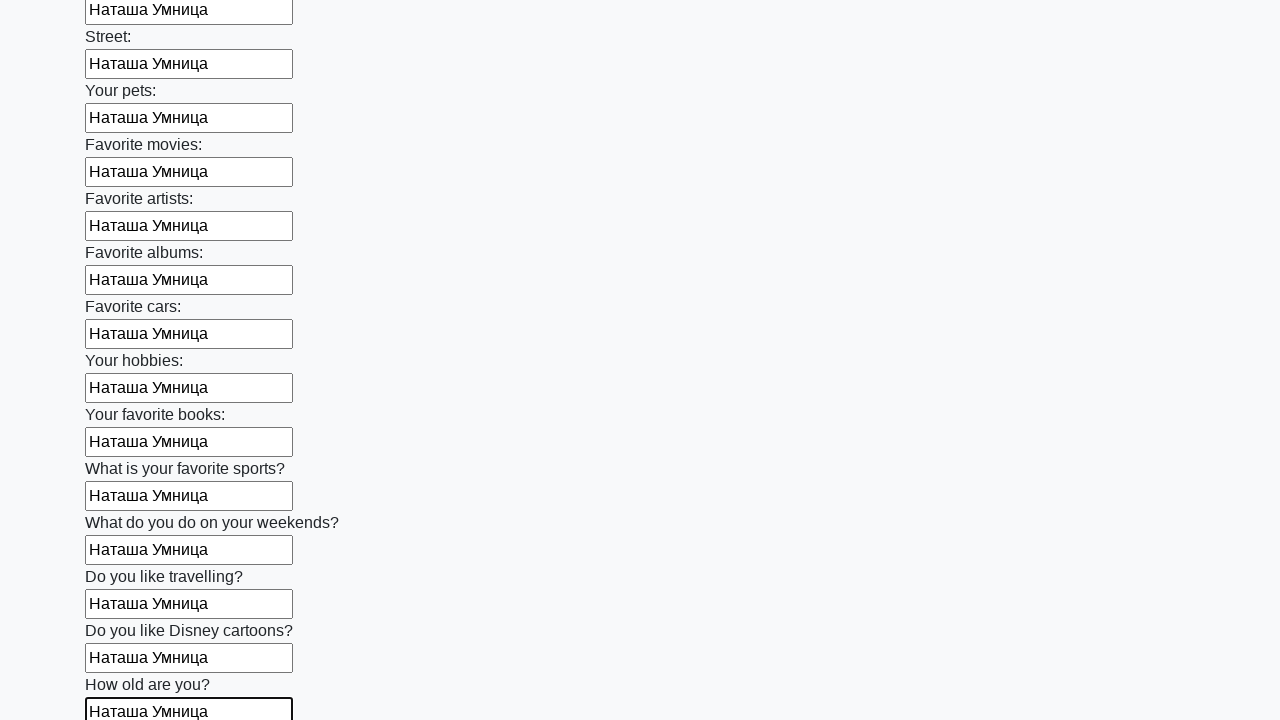

Filled input field with 'Наташа Умница' on input >> nth=18
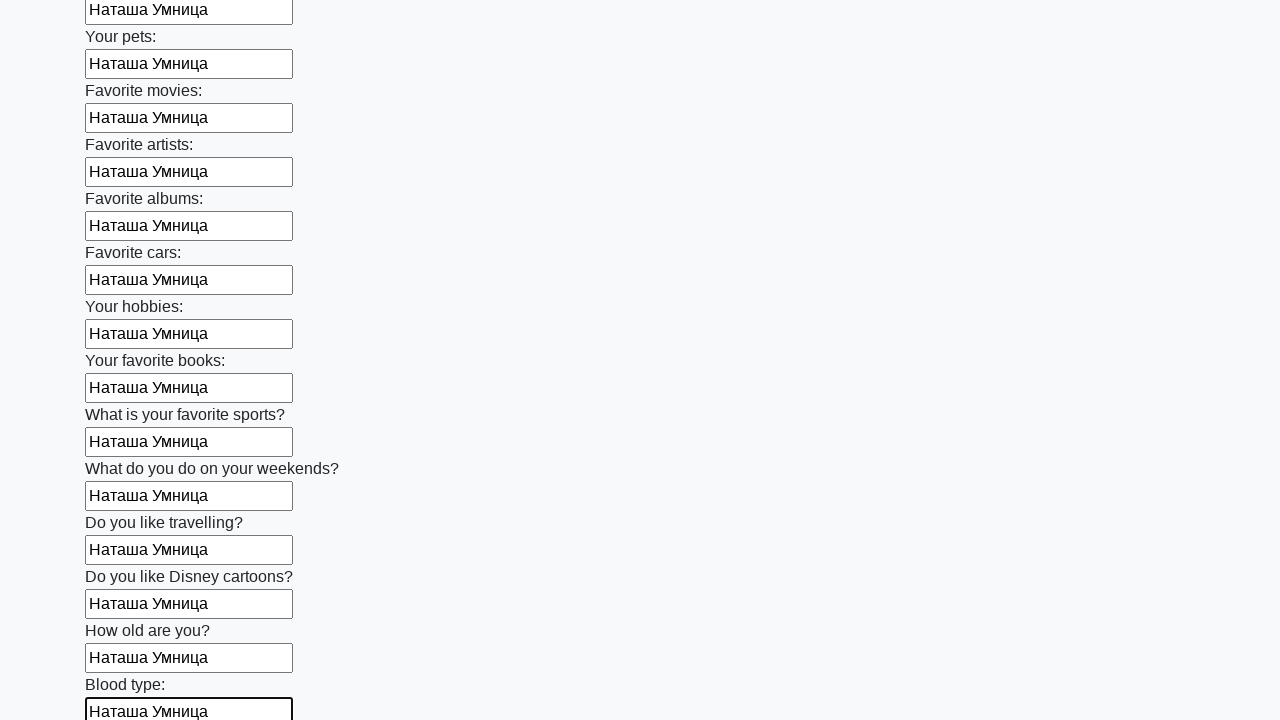

Filled input field with 'Наташа Умница' on input >> nth=19
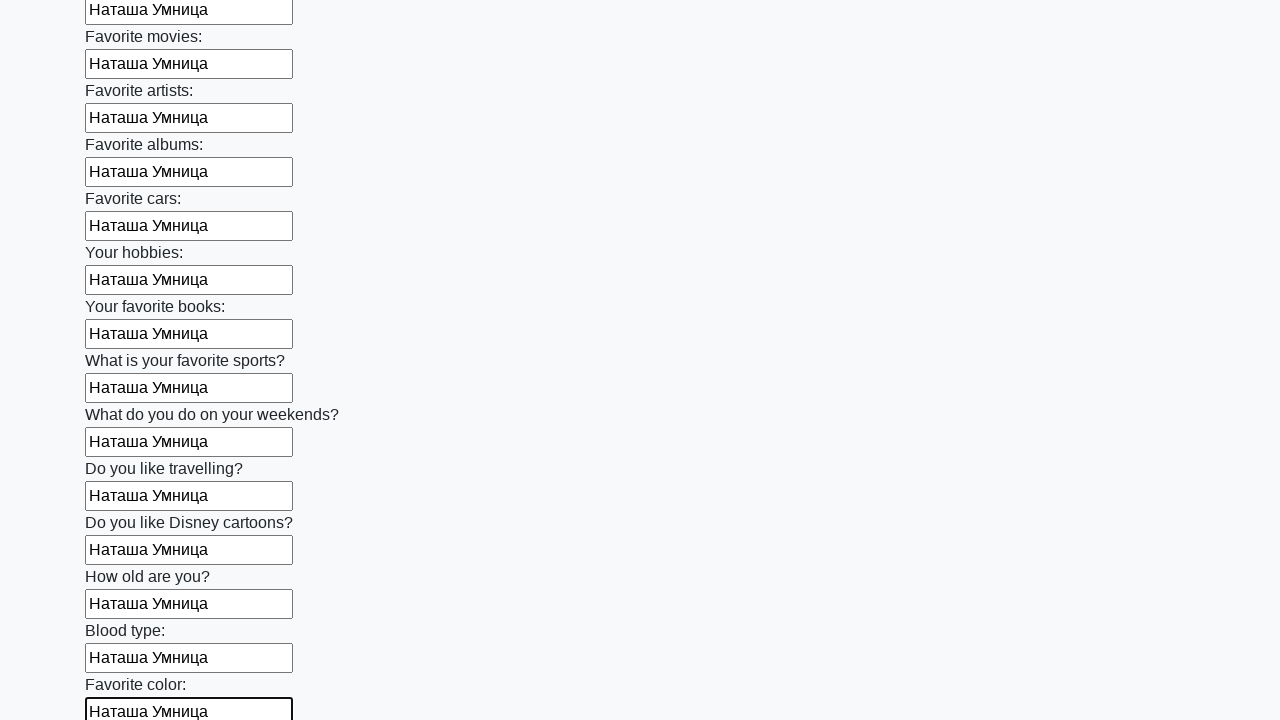

Filled input field with 'Наташа Умница' on input >> nth=20
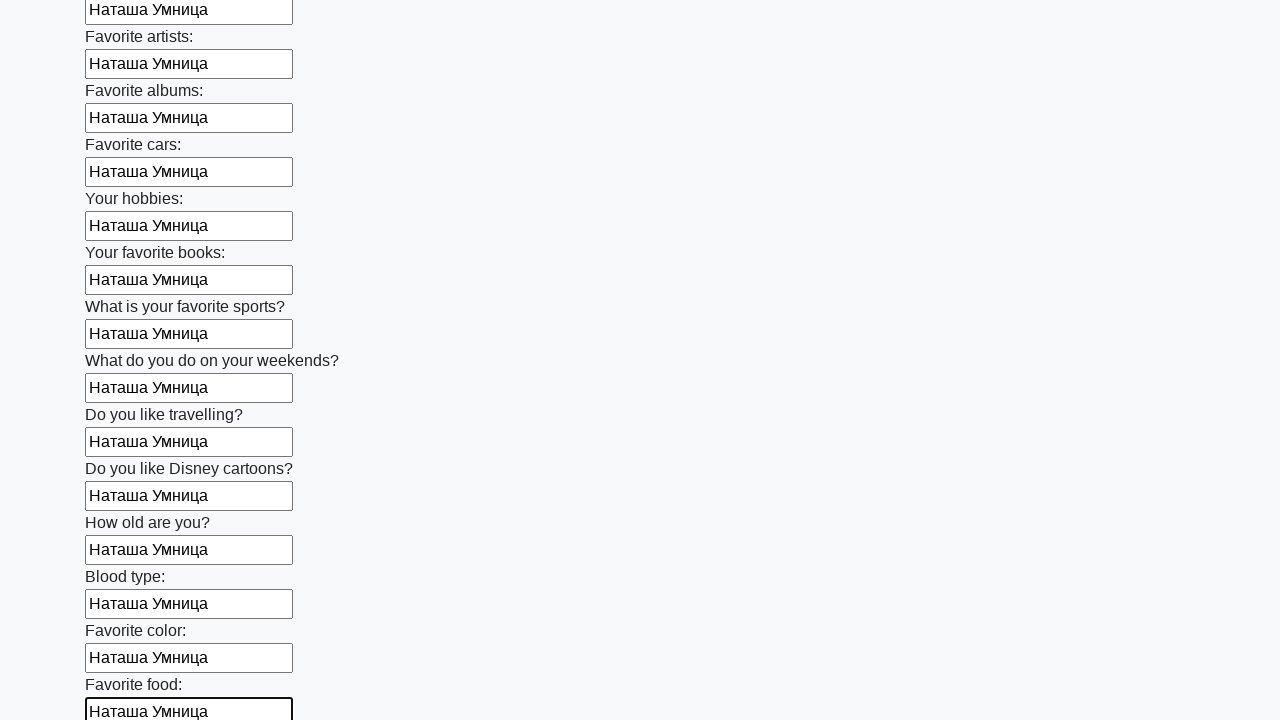

Filled input field with 'Наташа Умница' on input >> nth=21
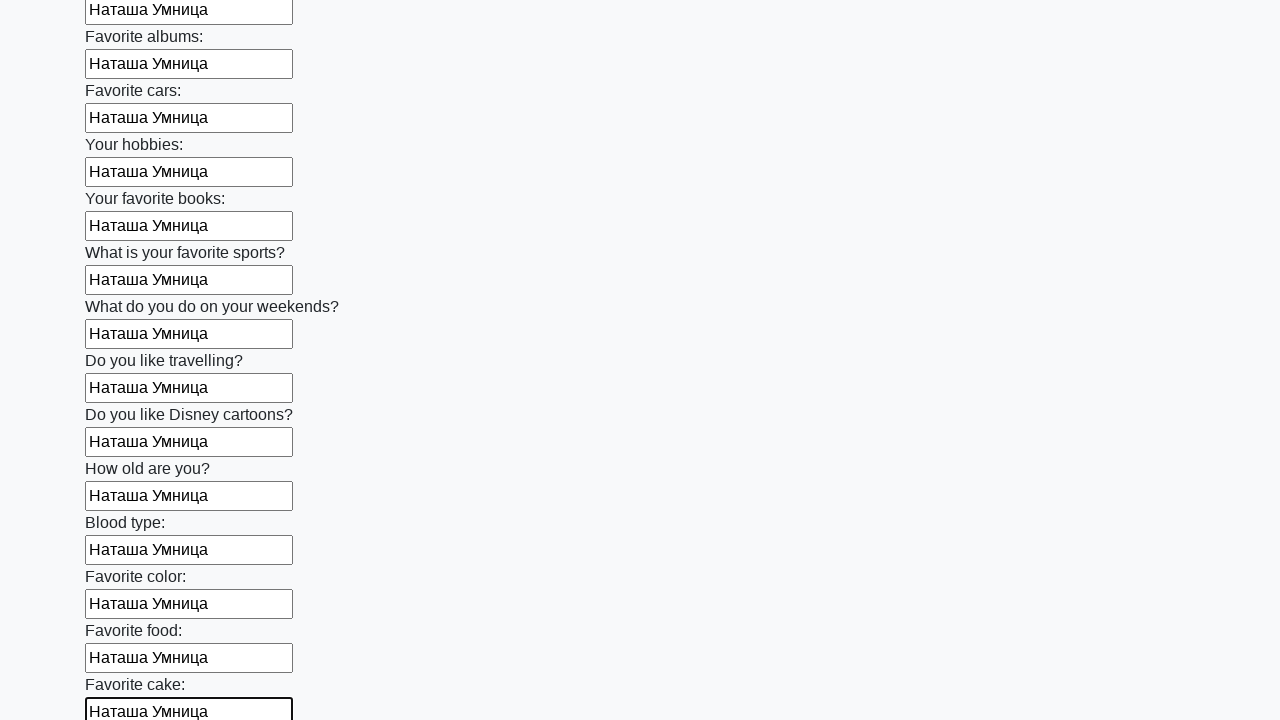

Filled input field with 'Наташа Умница' on input >> nth=22
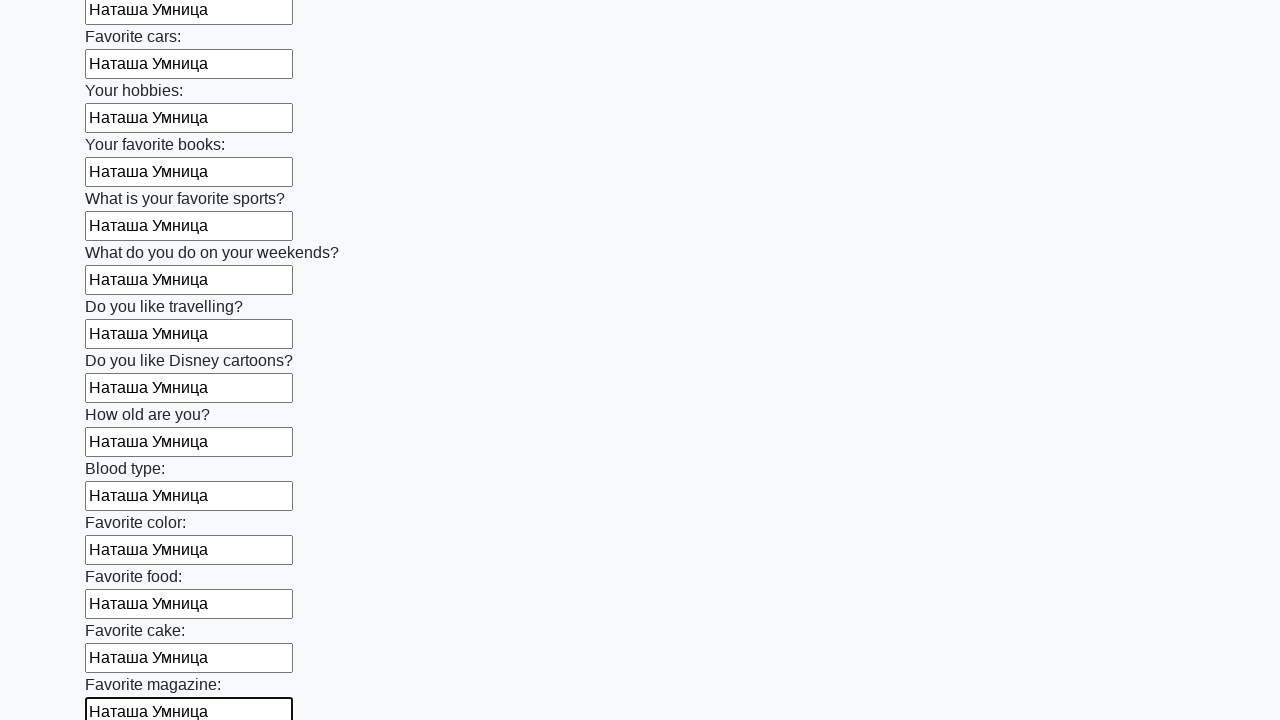

Filled input field with 'Наташа Умница' on input >> nth=23
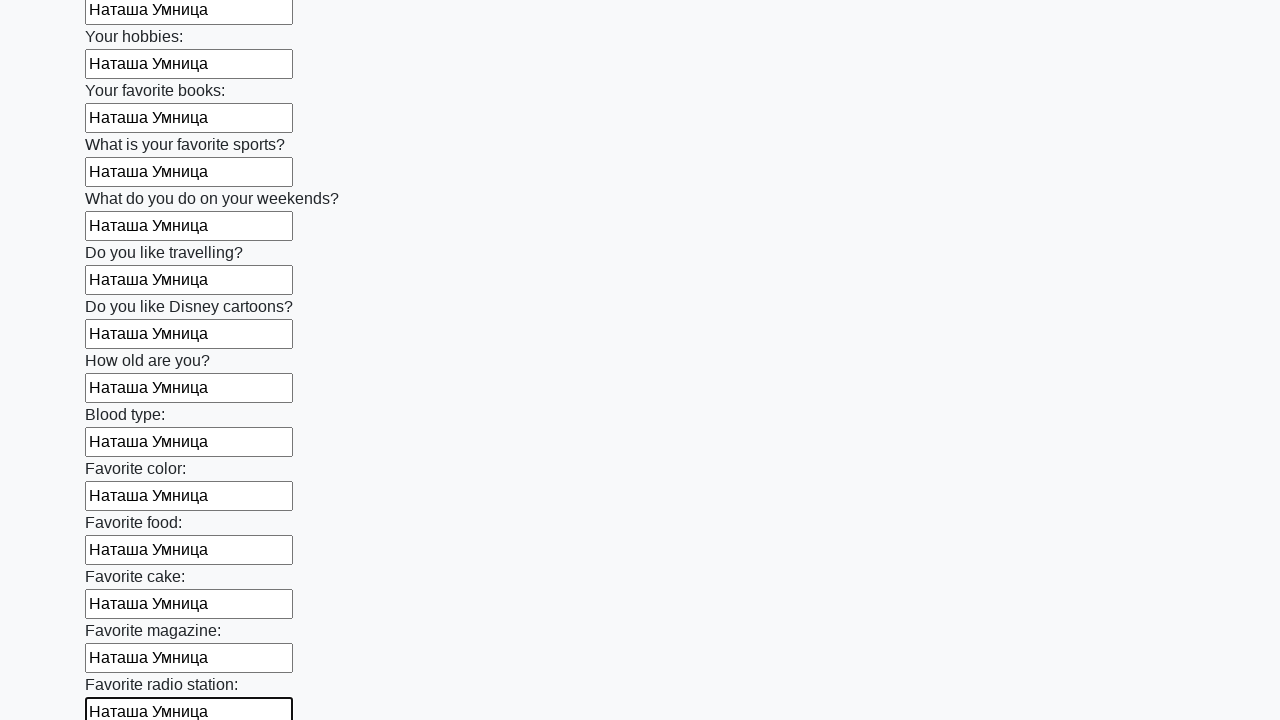

Filled input field with 'Наташа Умница' on input >> nth=24
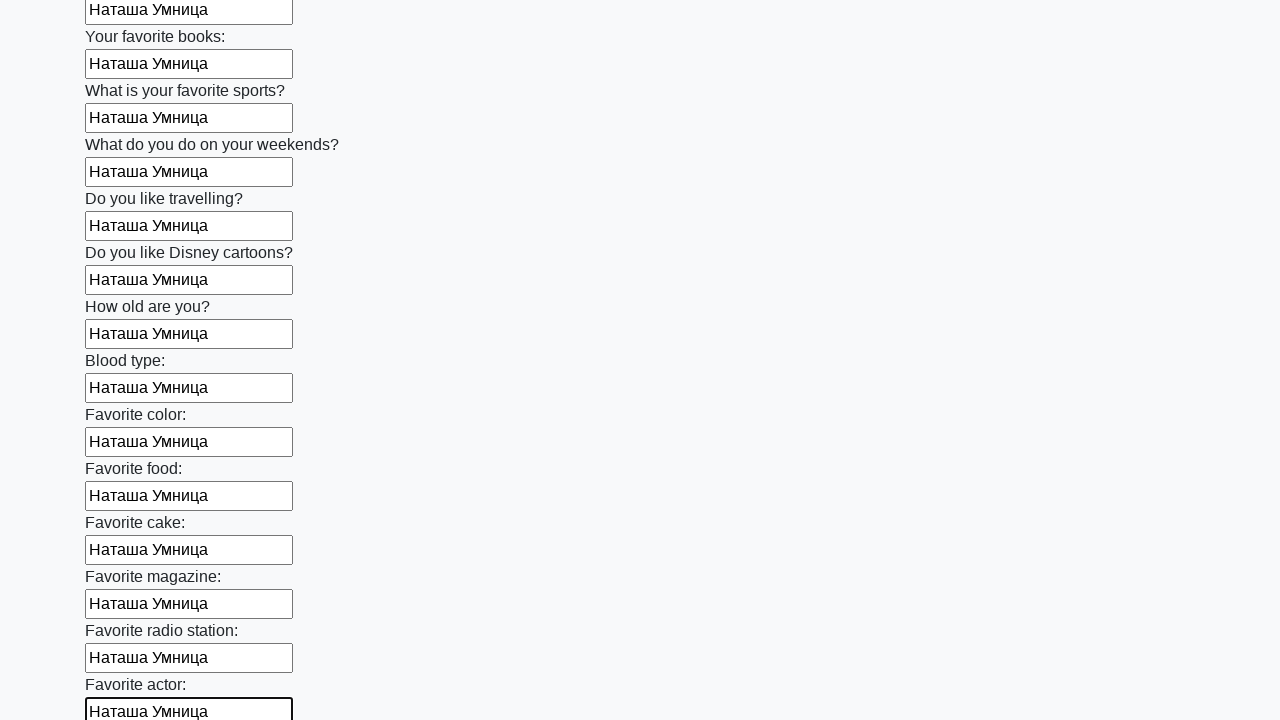

Filled input field with 'Наташа Умница' on input >> nth=25
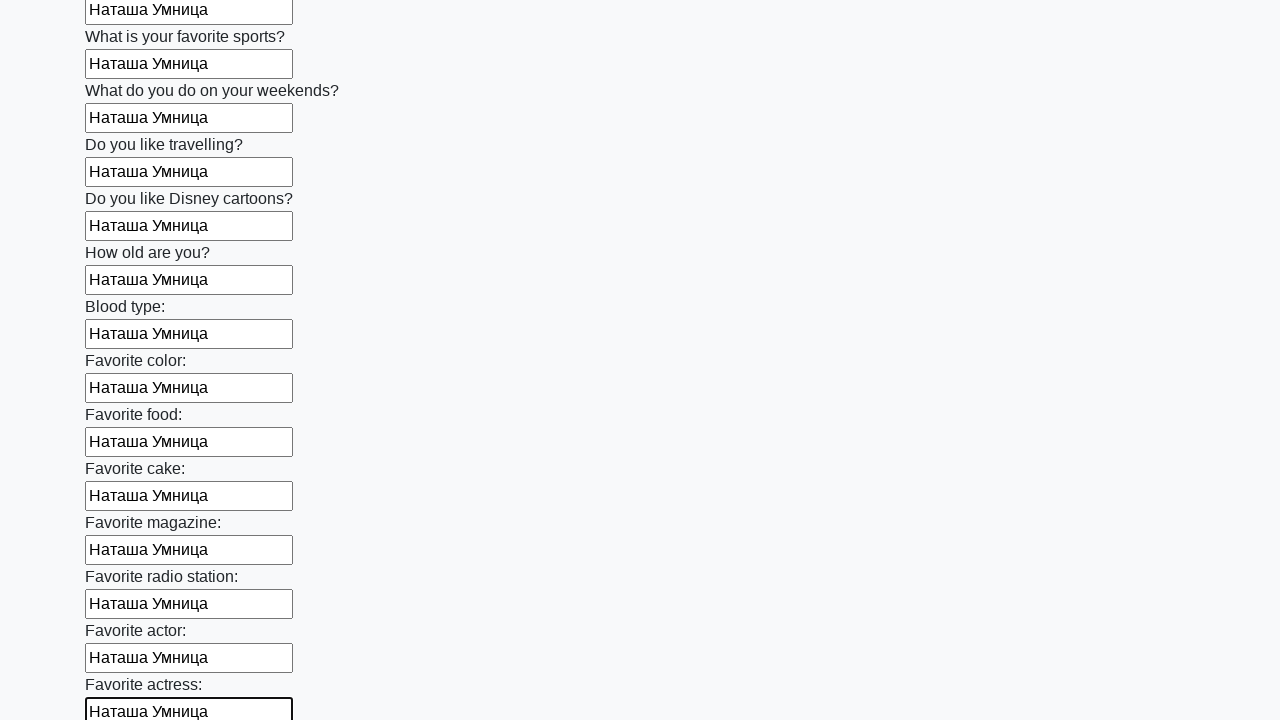

Filled input field with 'Наташа Умница' on input >> nth=26
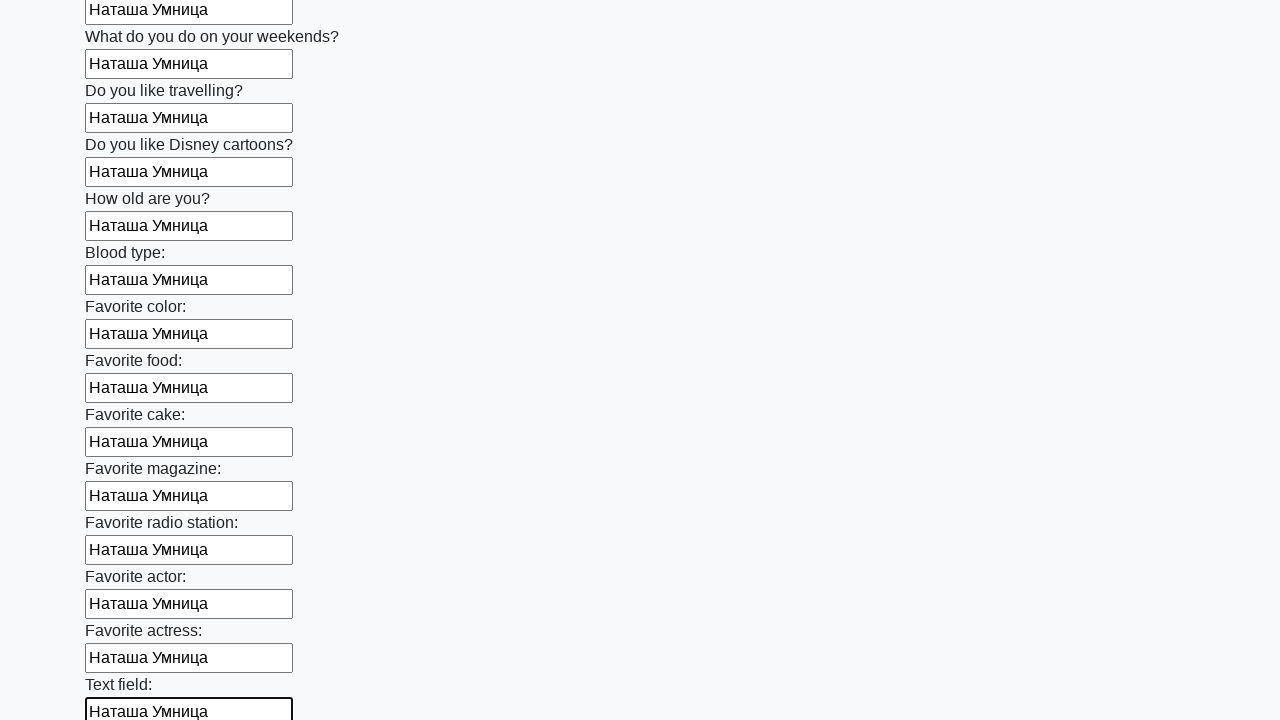

Filled input field with 'Наташа Умница' on input >> nth=27
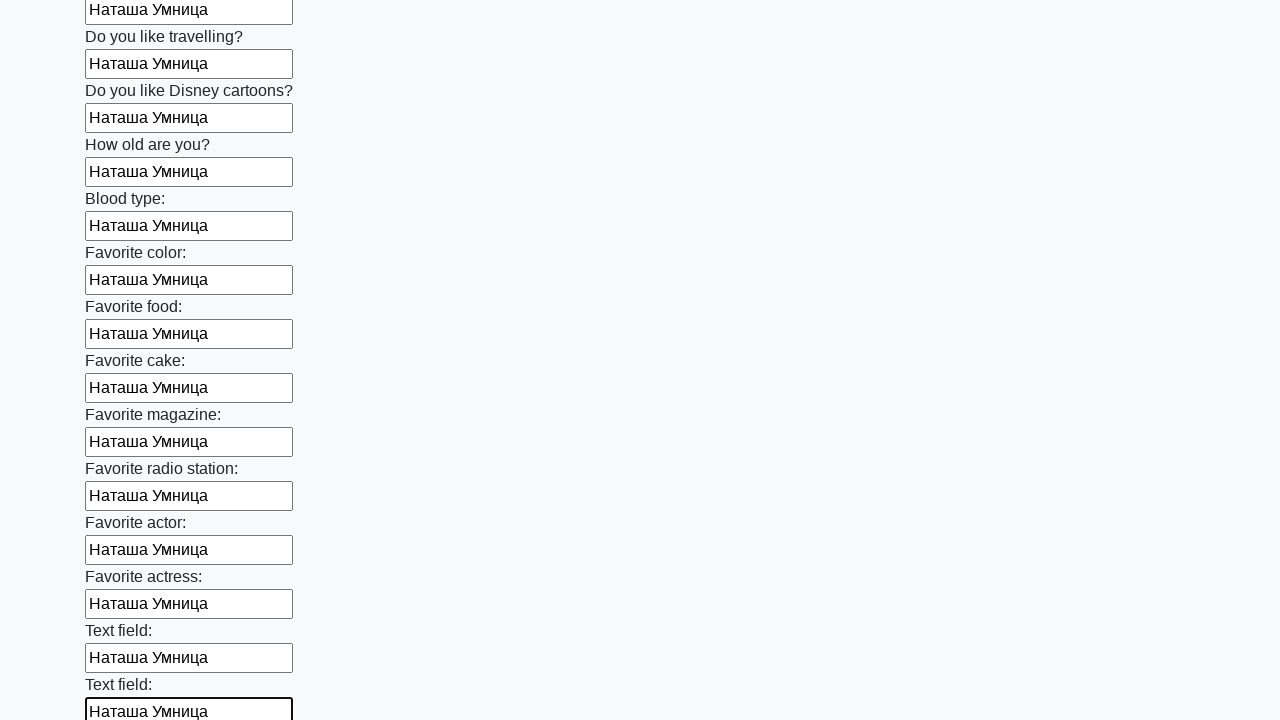

Filled input field with 'Наташа Умница' on input >> nth=28
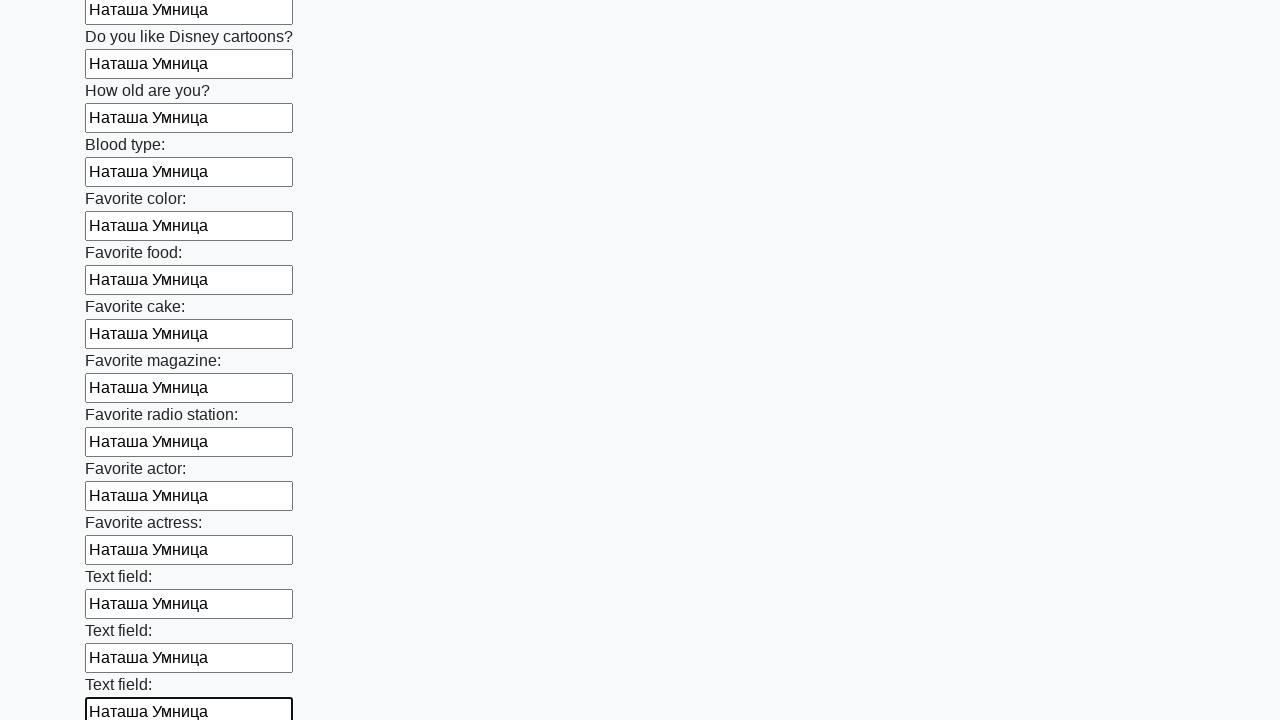

Filled input field with 'Наташа Умница' on input >> nth=29
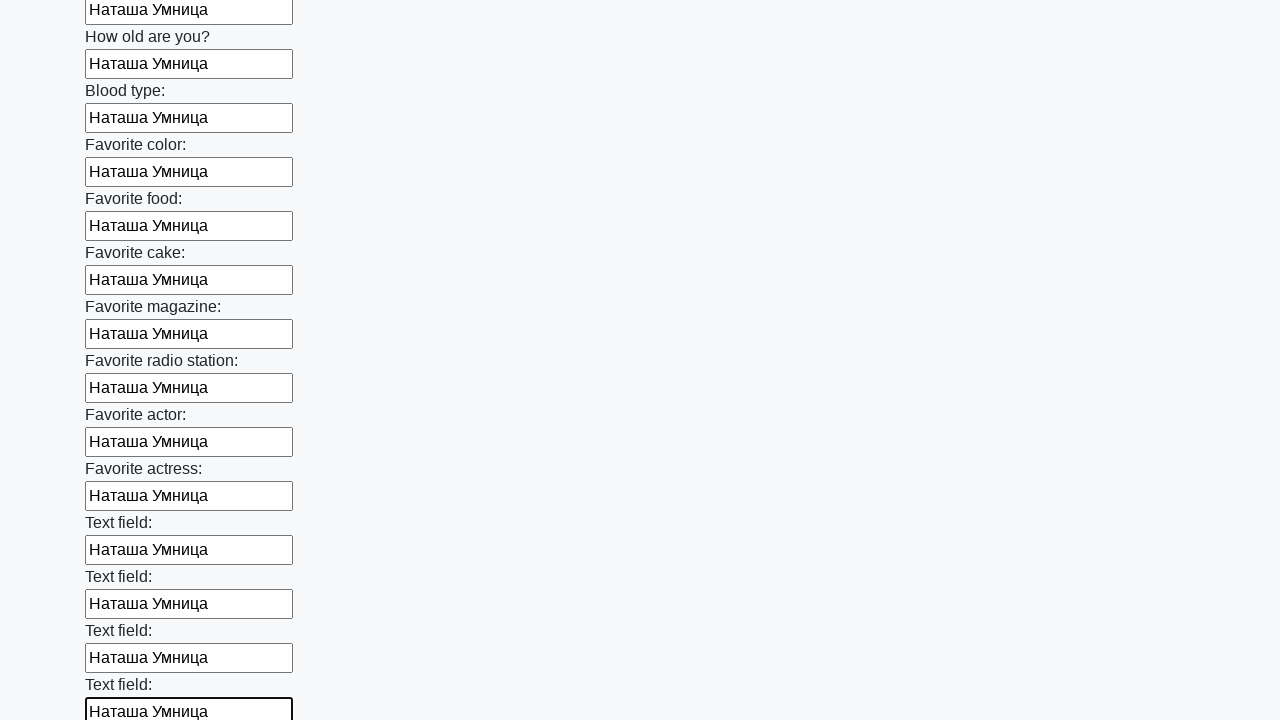

Filled input field with 'Наташа Умница' on input >> nth=30
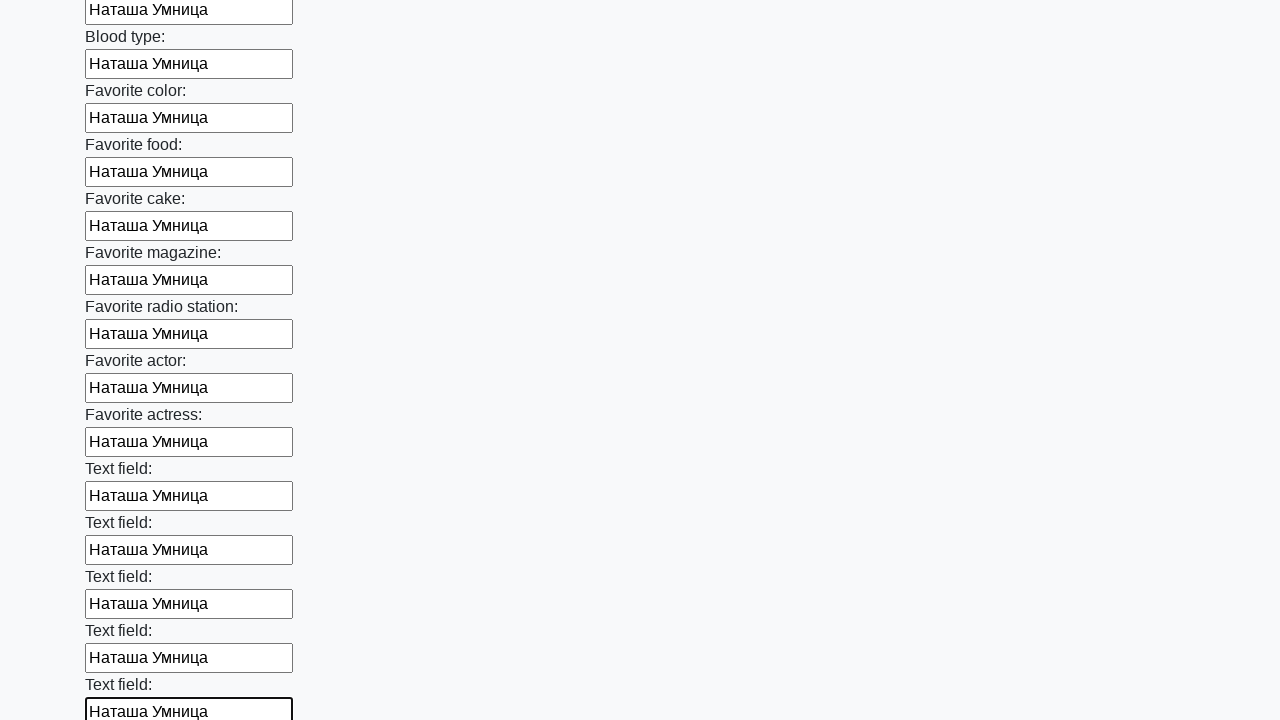

Filled input field with 'Наташа Умница' on input >> nth=31
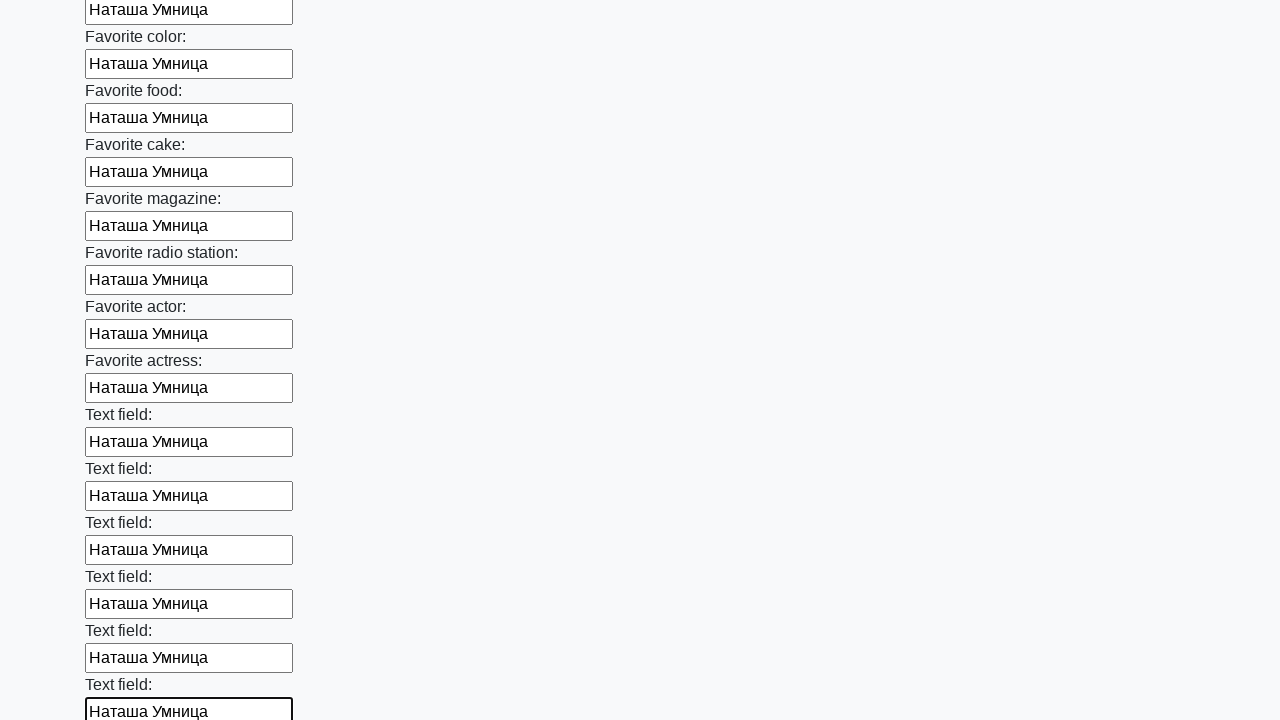

Filled input field with 'Наташа Умница' on input >> nth=32
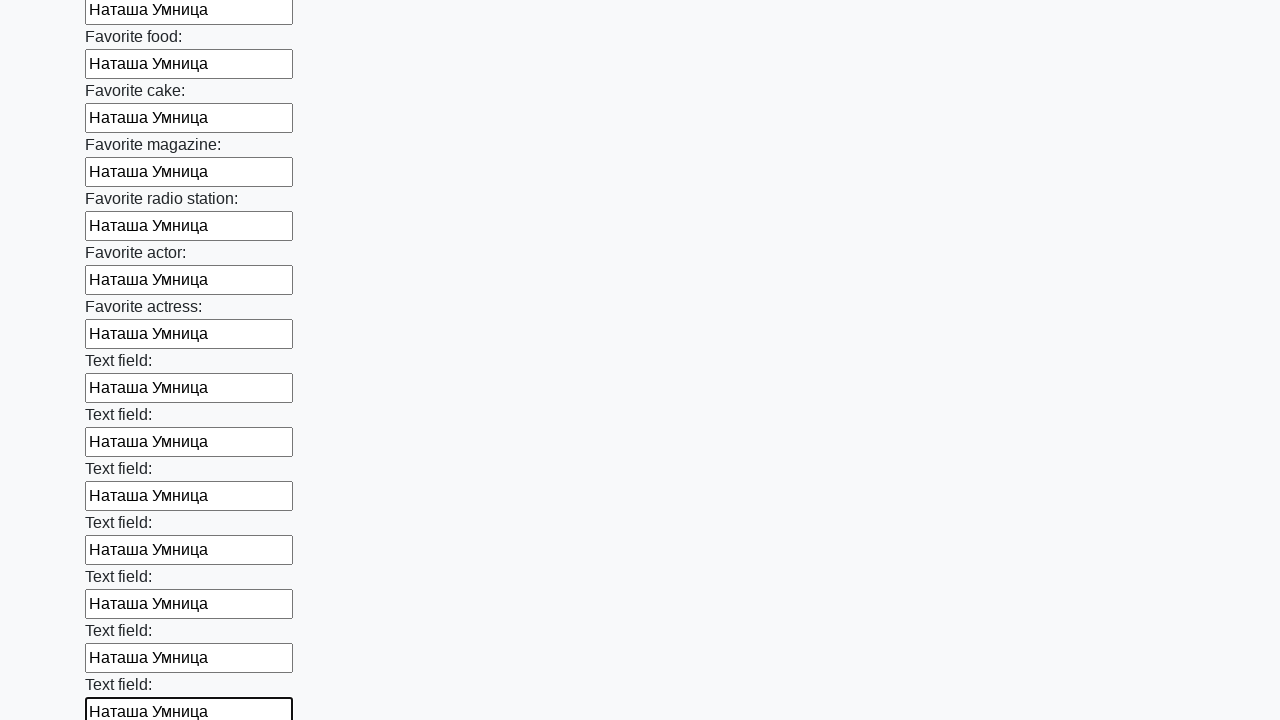

Filled input field with 'Наташа Умница' on input >> nth=33
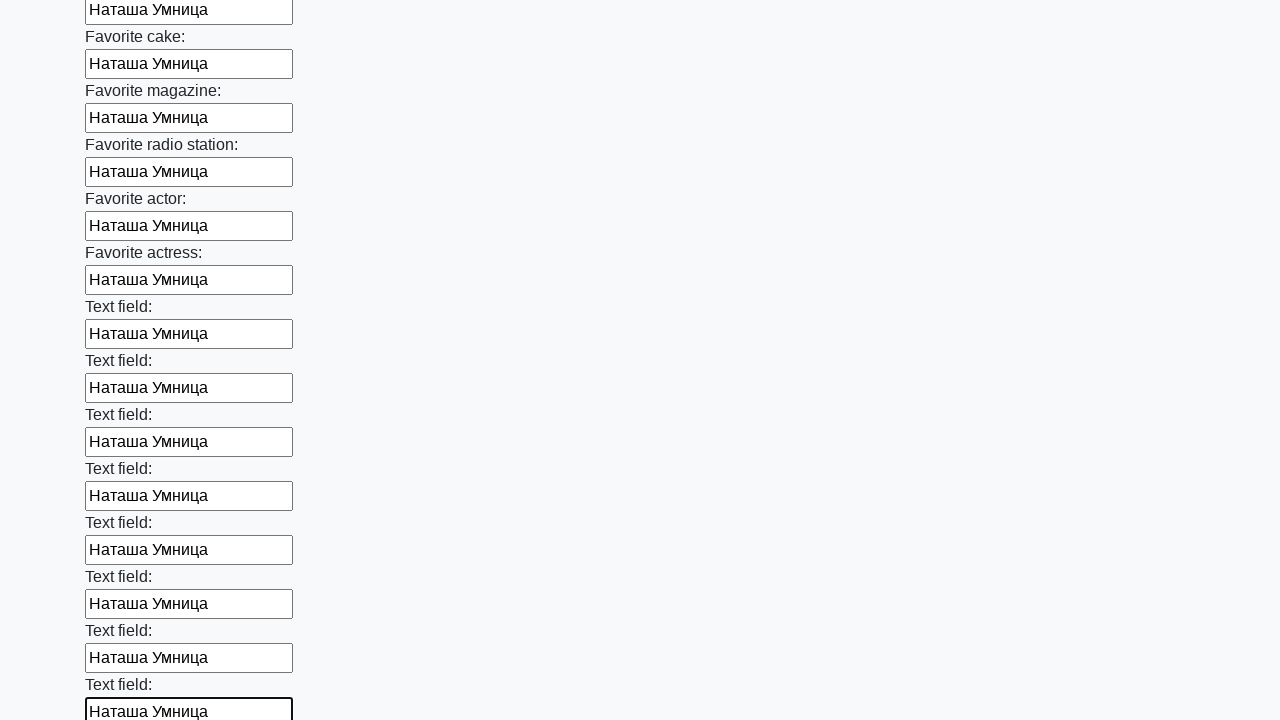

Filled input field with 'Наташа Умница' on input >> nth=34
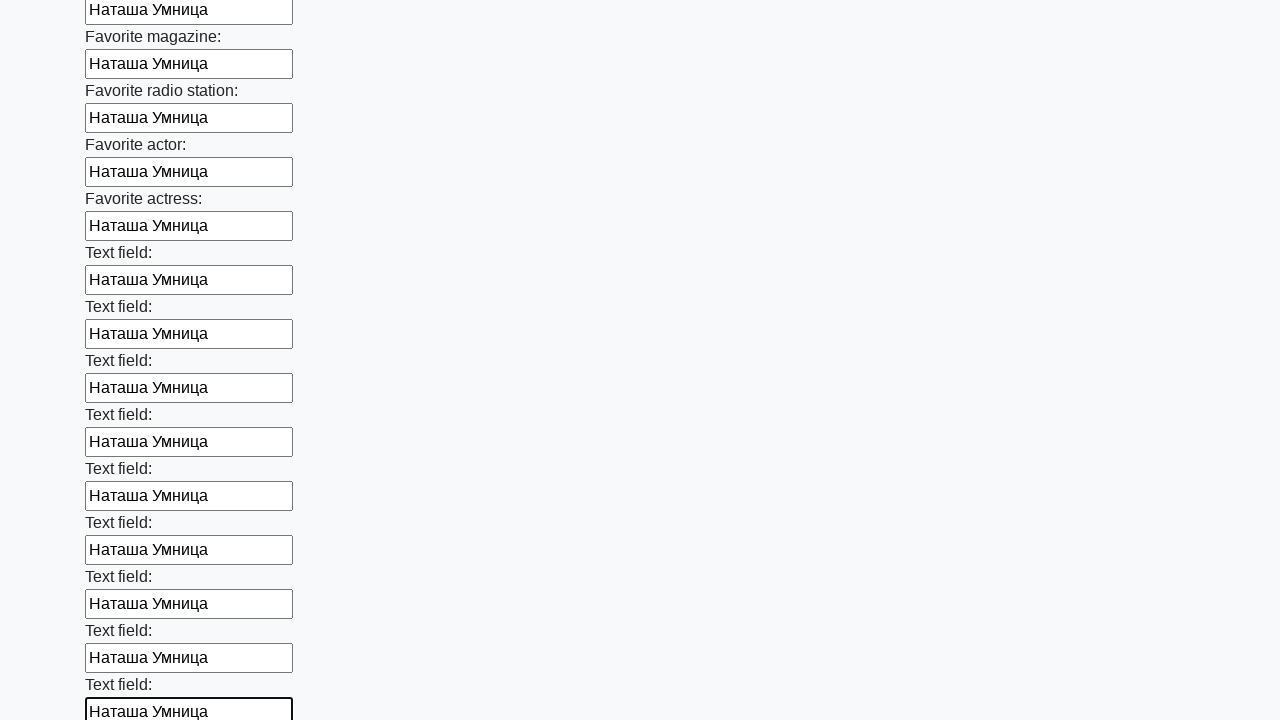

Filled input field with 'Наташа Умница' on input >> nth=35
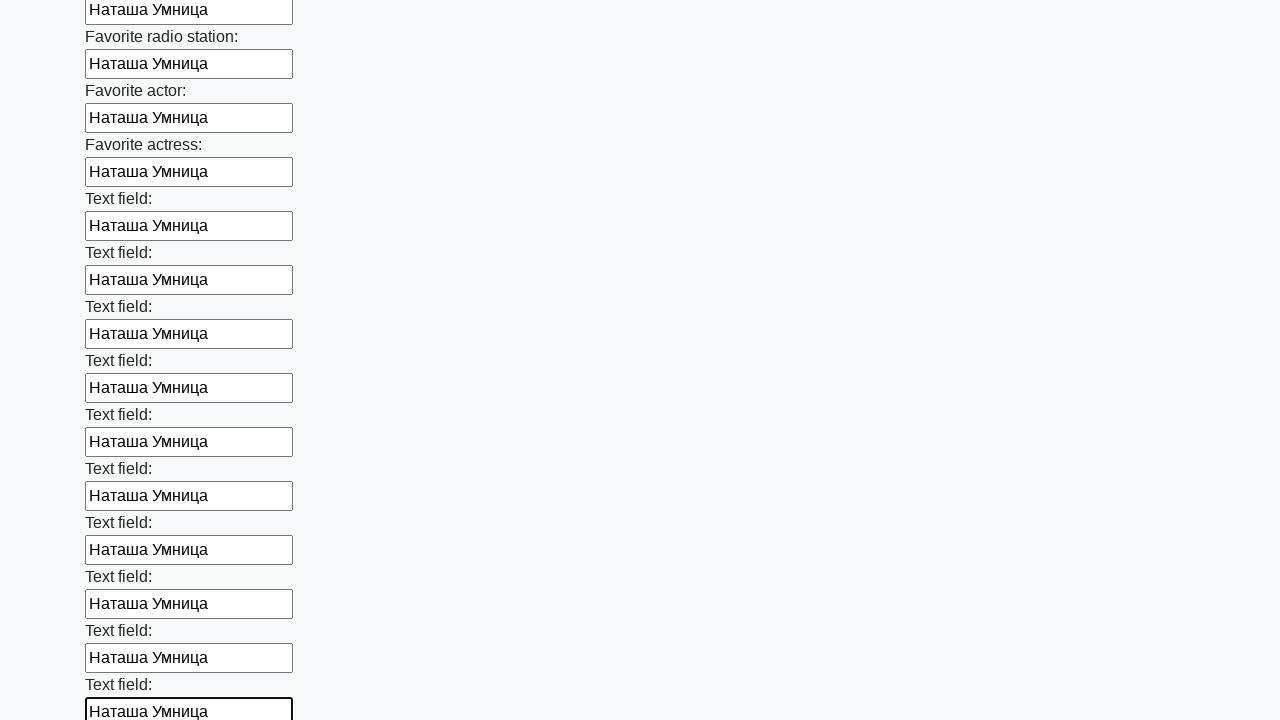

Filled input field with 'Наташа Умница' on input >> nth=36
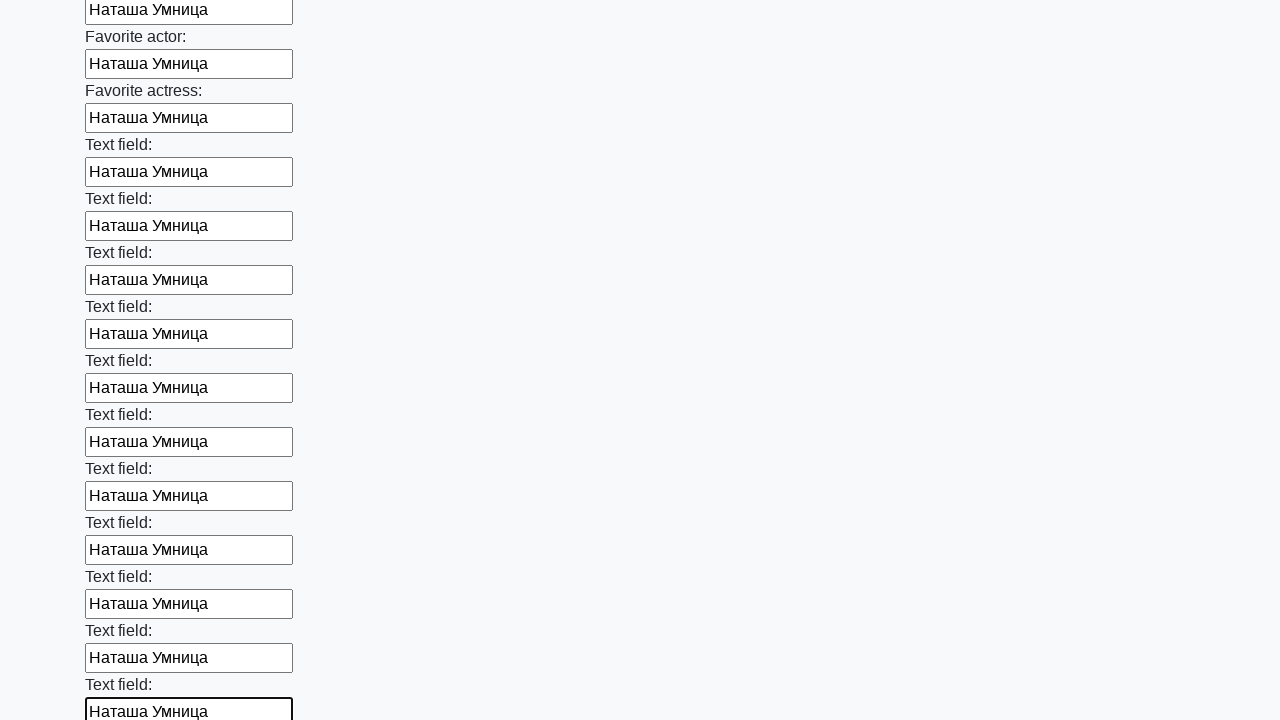

Filled input field with 'Наташа Умница' on input >> nth=37
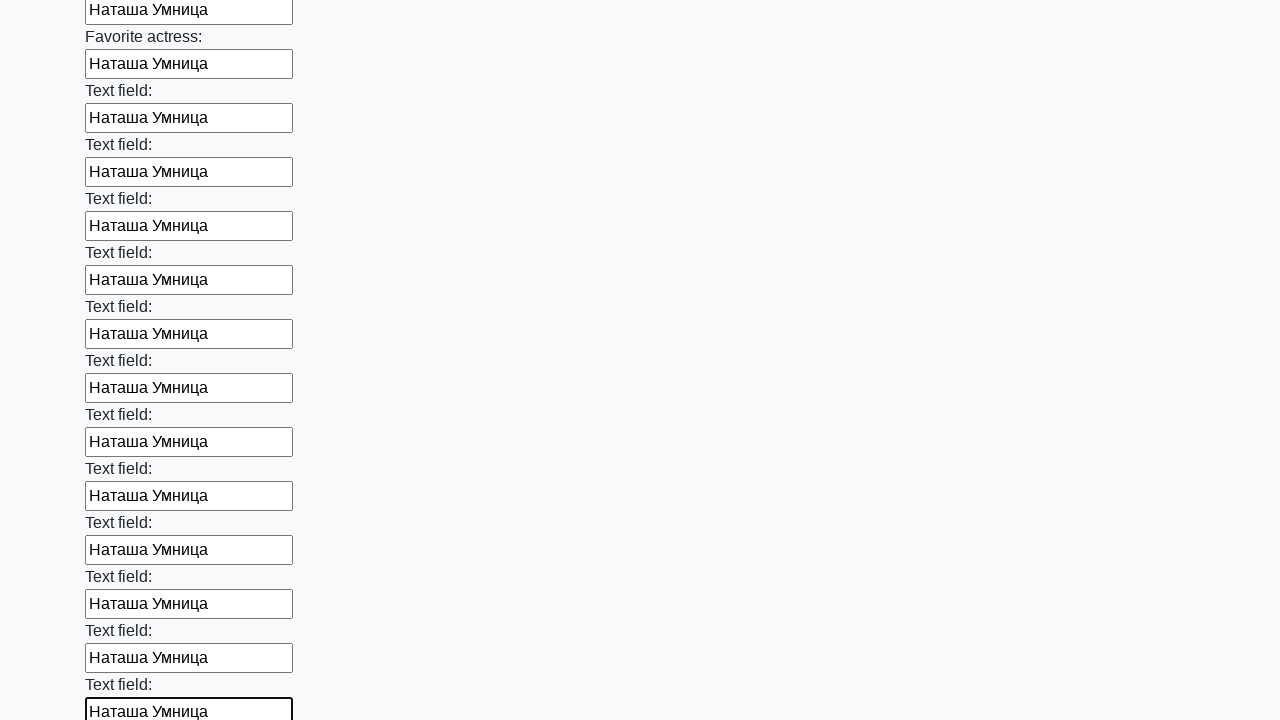

Filled input field with 'Наташа Умница' on input >> nth=38
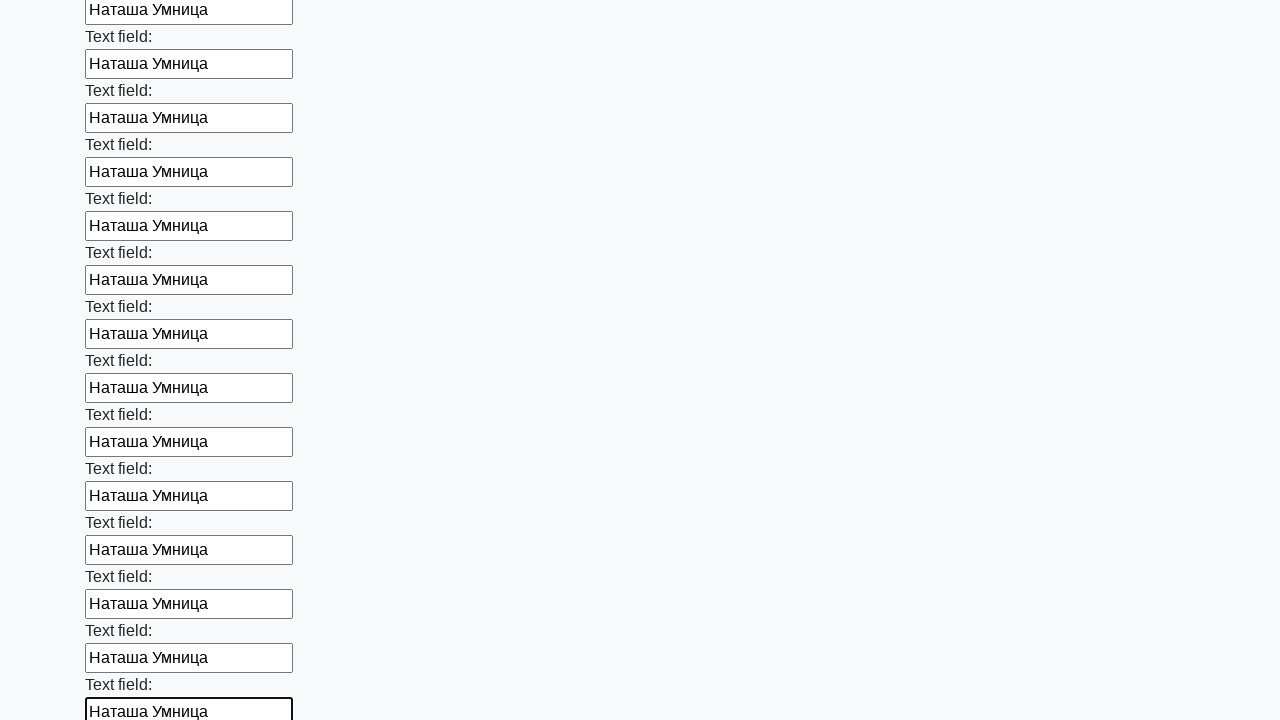

Filled input field with 'Наташа Умница' on input >> nth=39
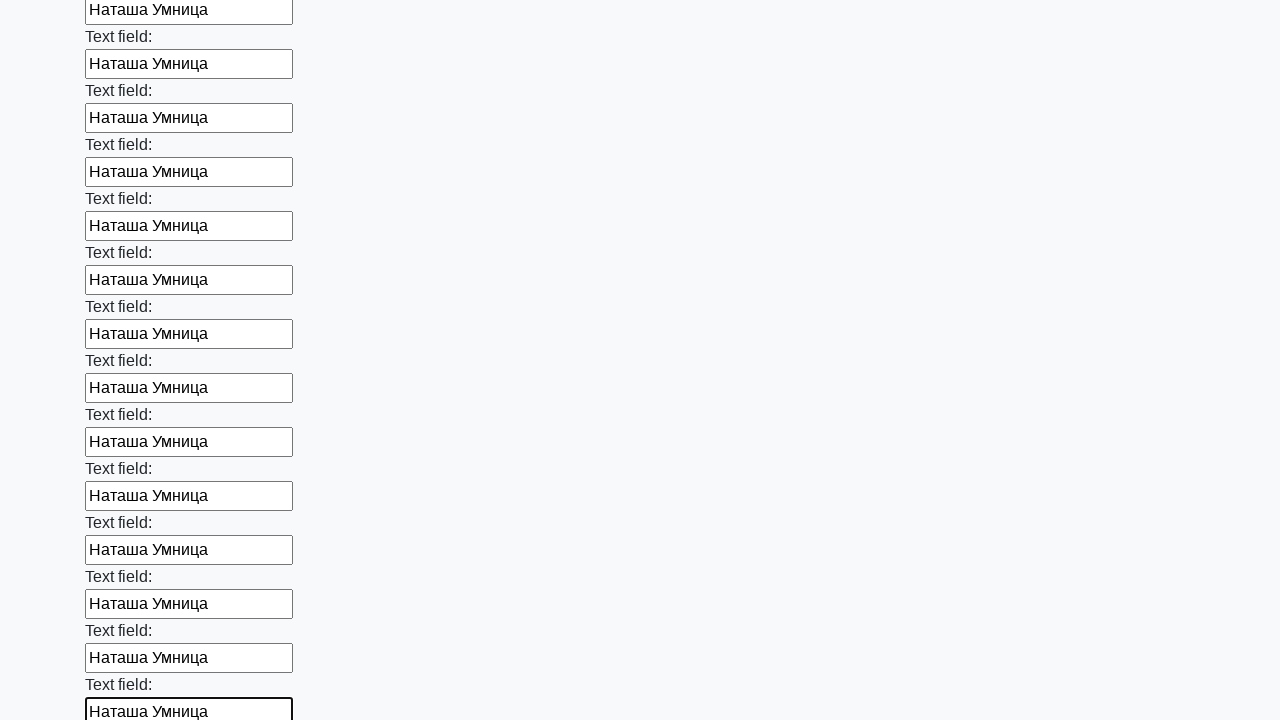

Filled input field with 'Наташа Умница' on input >> nth=40
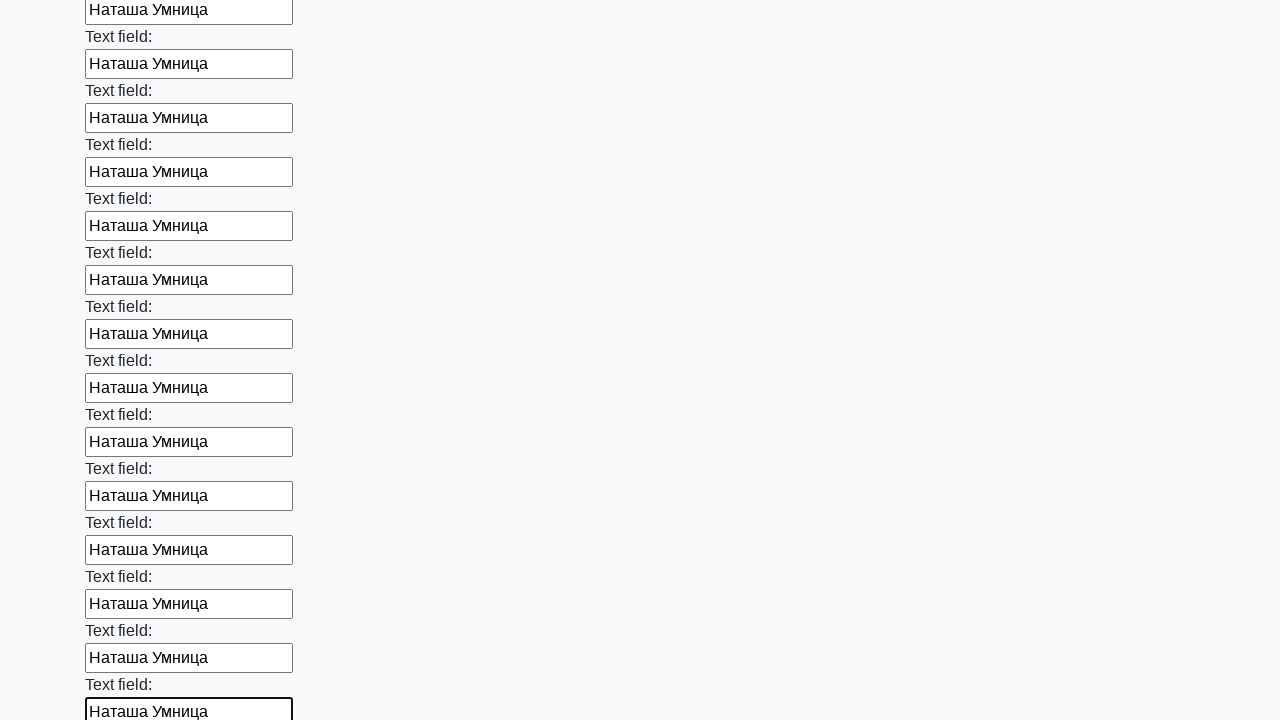

Filled input field with 'Наташа Умница' on input >> nth=41
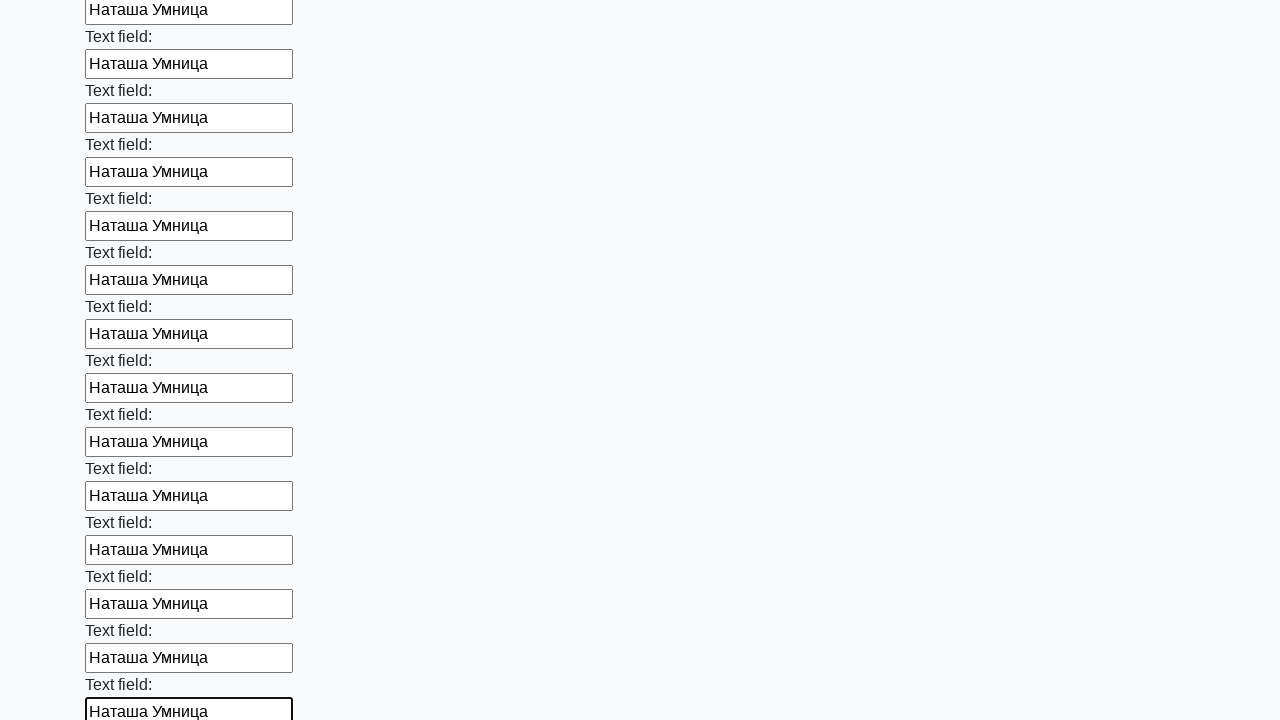

Filled input field with 'Наташа Умница' on input >> nth=42
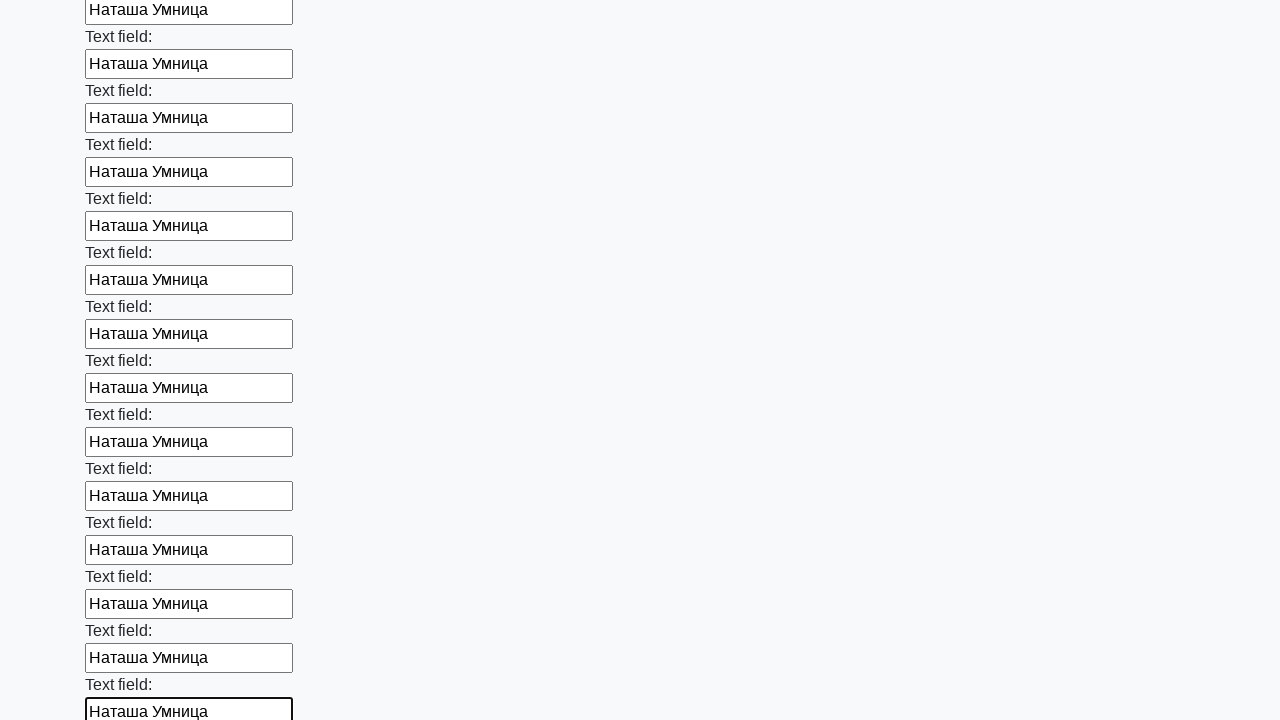

Filled input field with 'Наташа Умница' on input >> nth=43
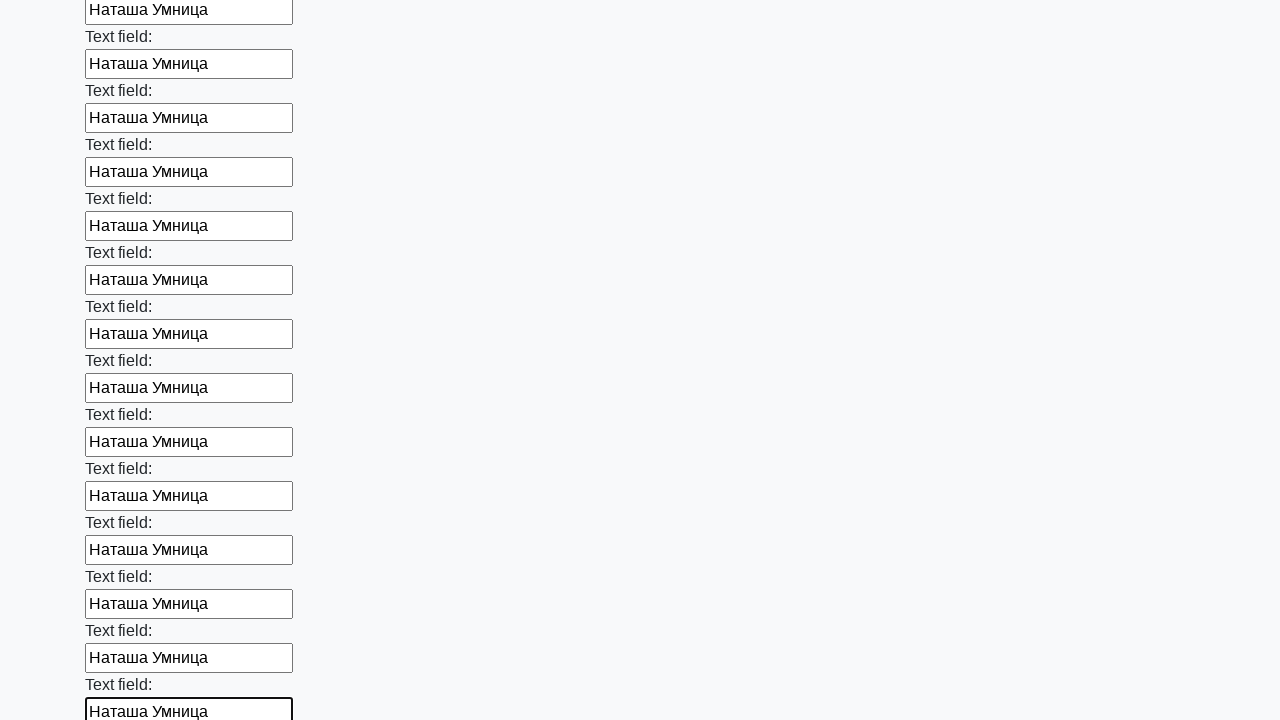

Filled input field with 'Наташа Умница' on input >> nth=44
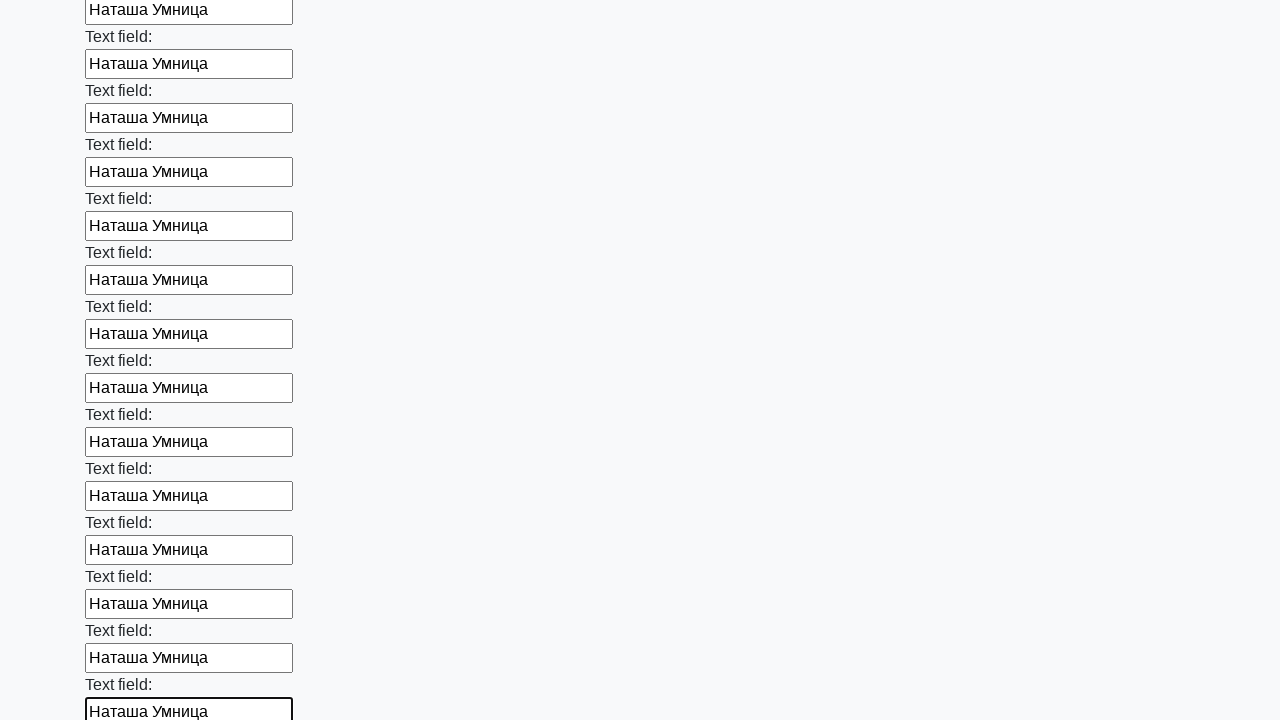

Filled input field with 'Наташа Умница' on input >> nth=45
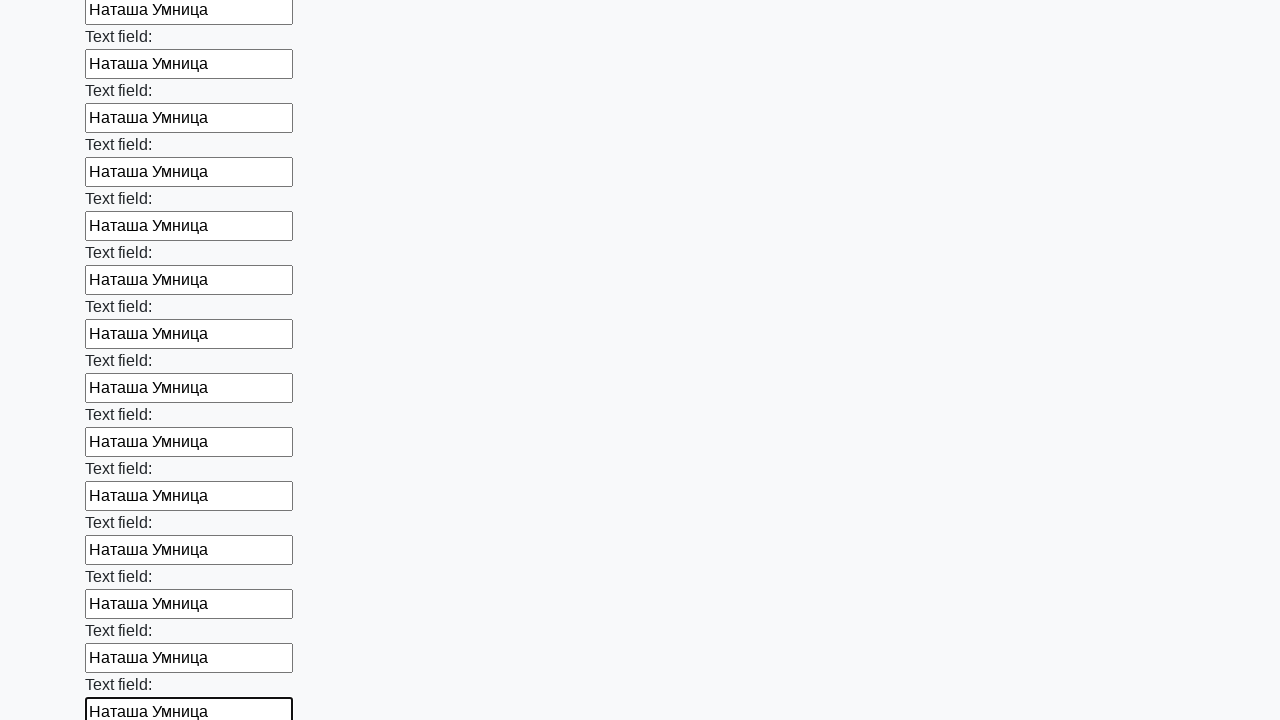

Filled input field with 'Наташа Умница' on input >> nth=46
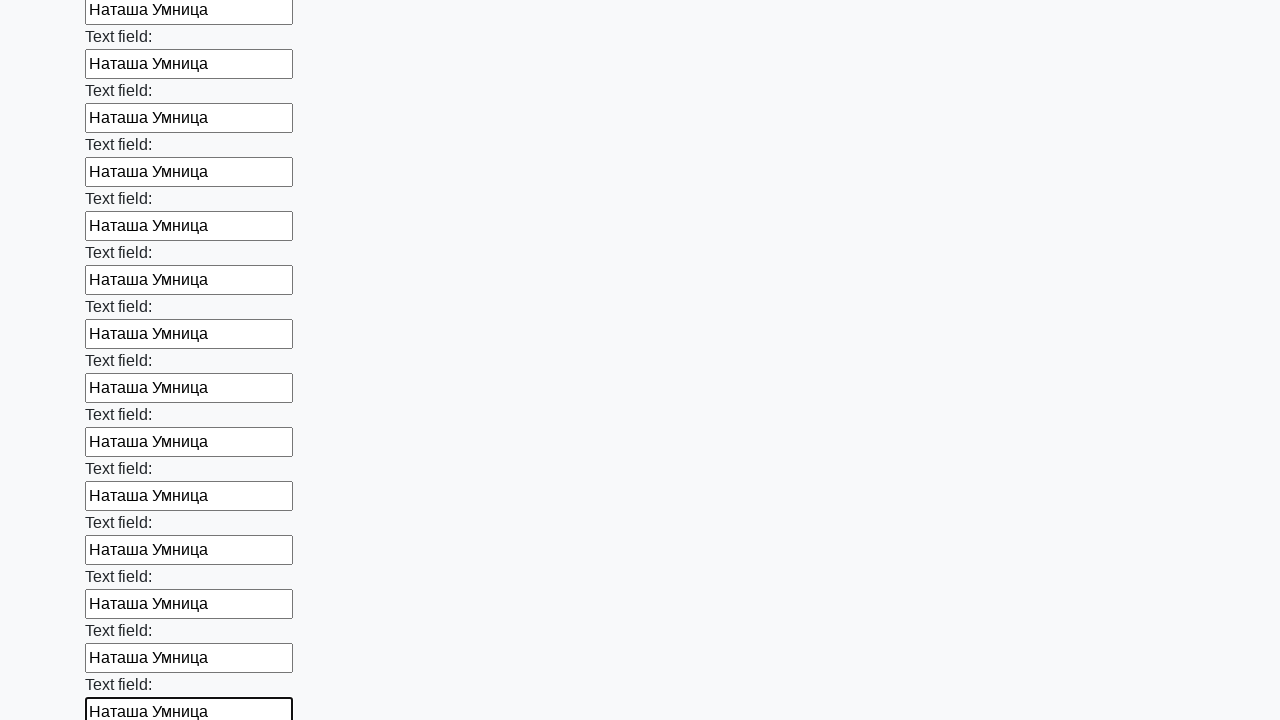

Filled input field with 'Наташа Умница' on input >> nth=47
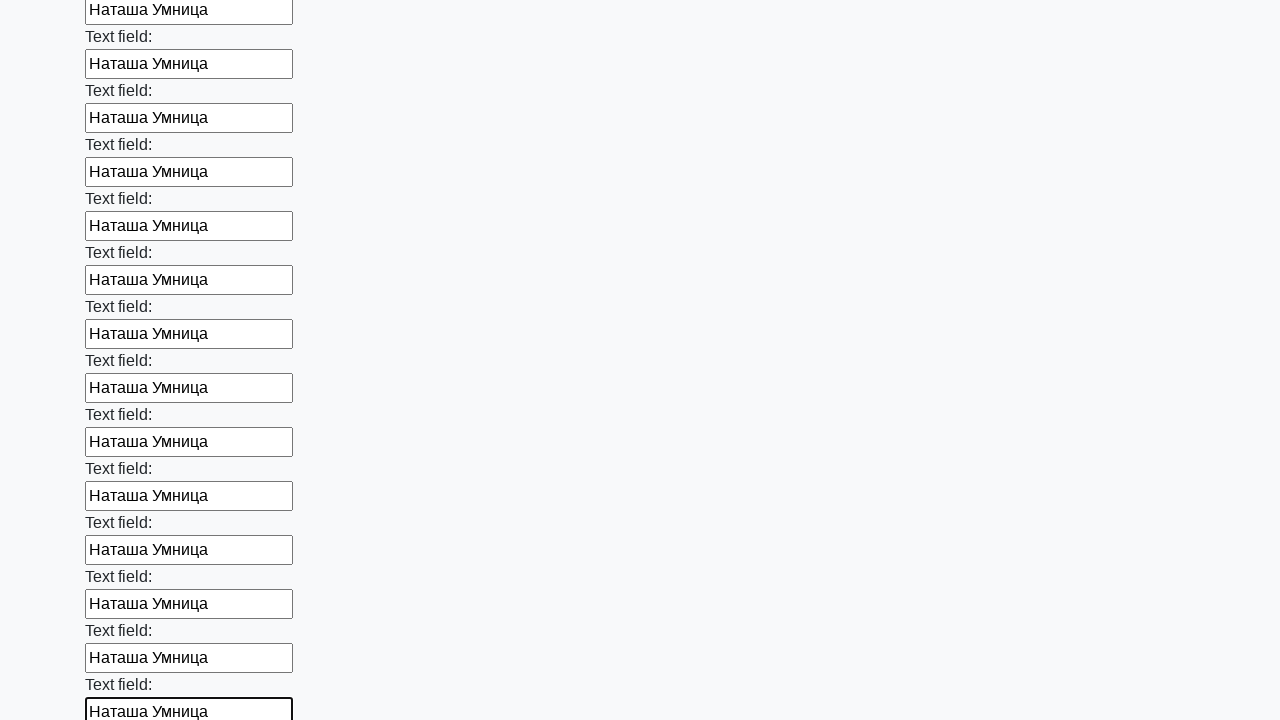

Filled input field with 'Наташа Умница' on input >> nth=48
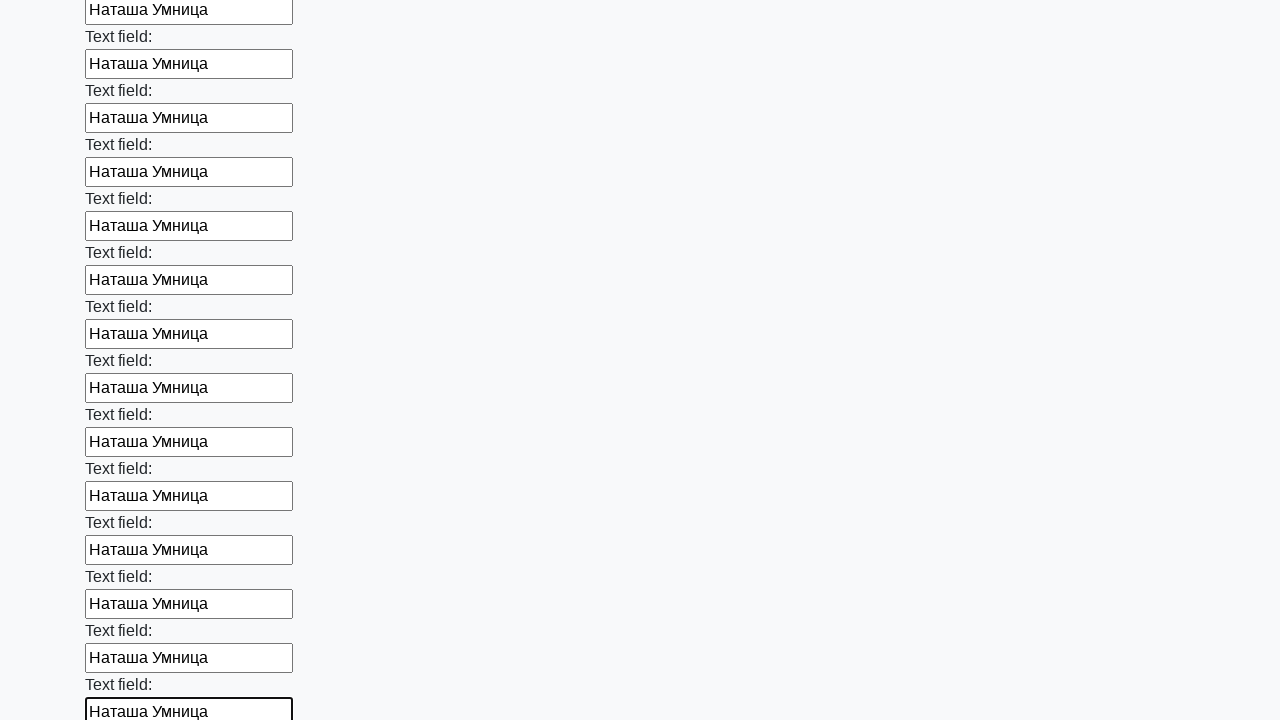

Filled input field with 'Наташа Умница' on input >> nth=49
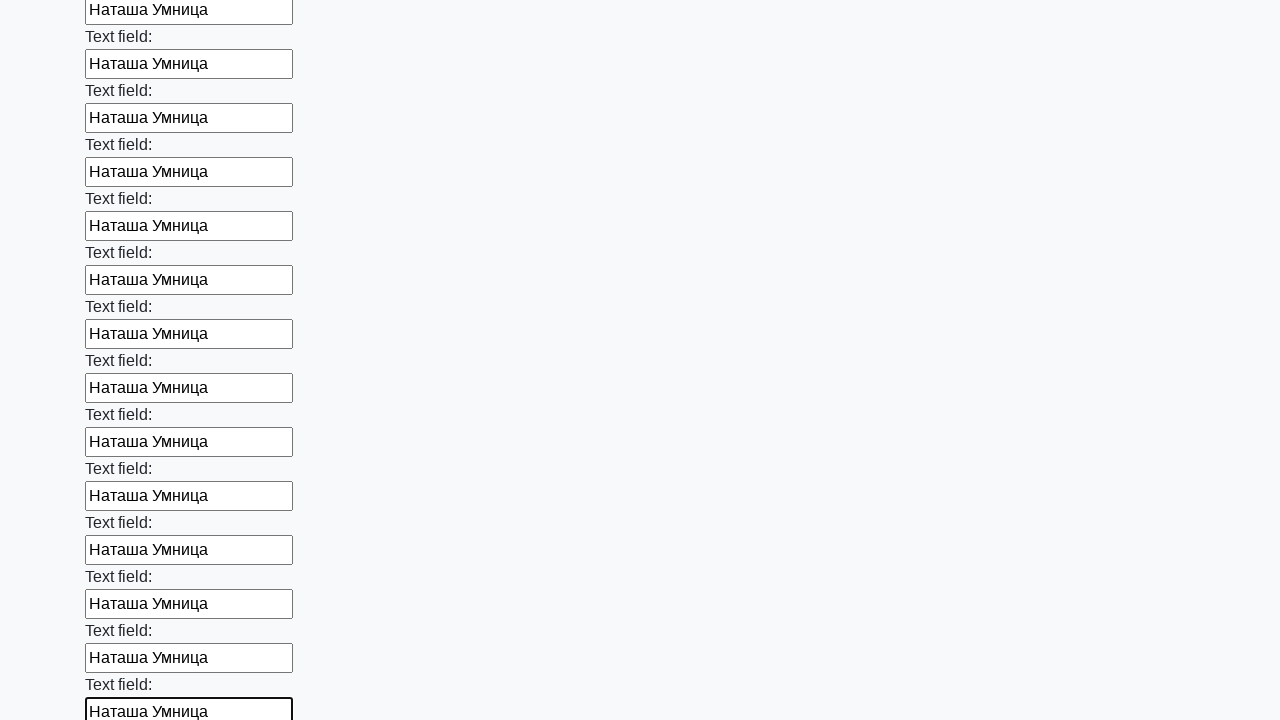

Filled input field with 'Наташа Умница' on input >> nth=50
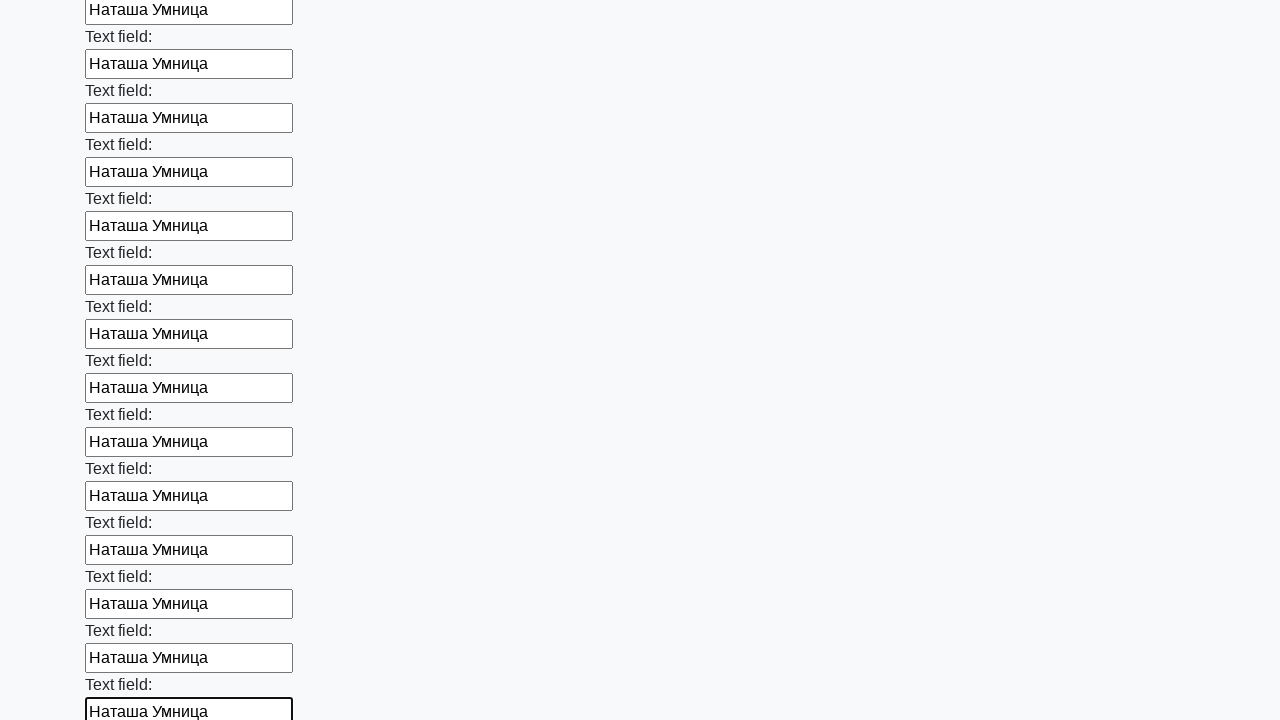

Filled input field with 'Наташа Умница' on input >> nth=51
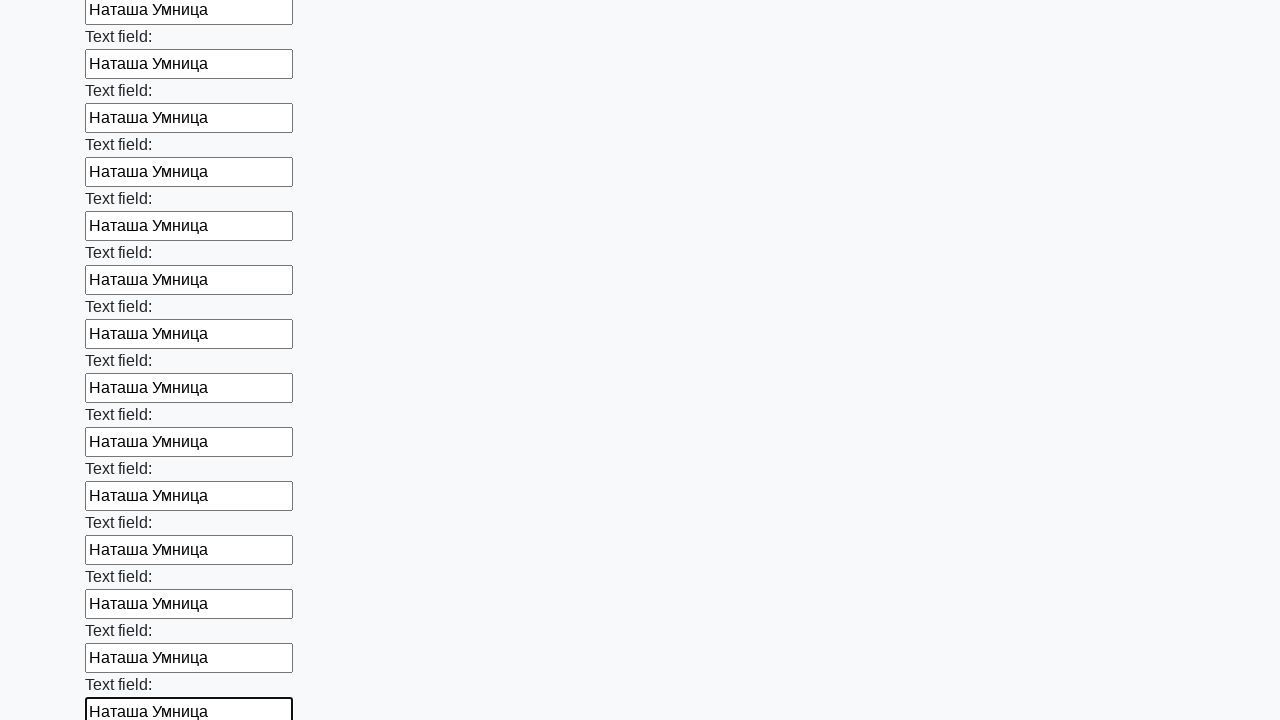

Filled input field with 'Наташа Умница' on input >> nth=52
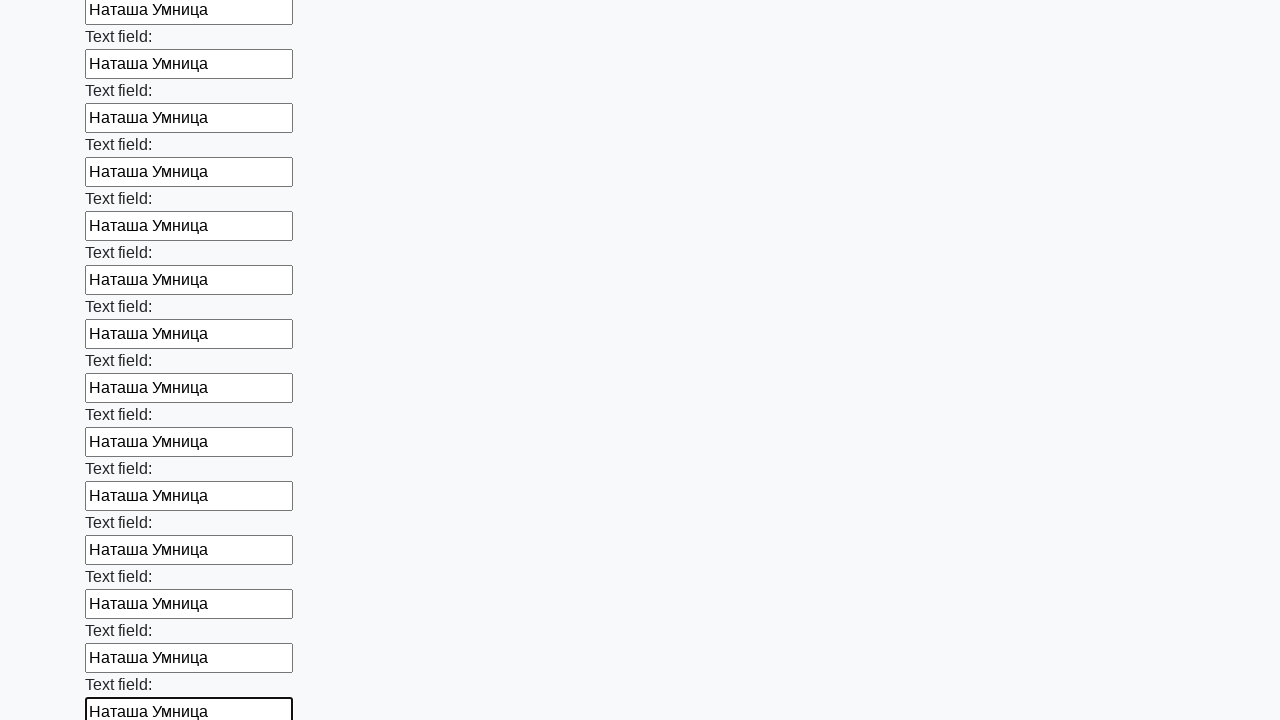

Filled input field with 'Наташа Умница' on input >> nth=53
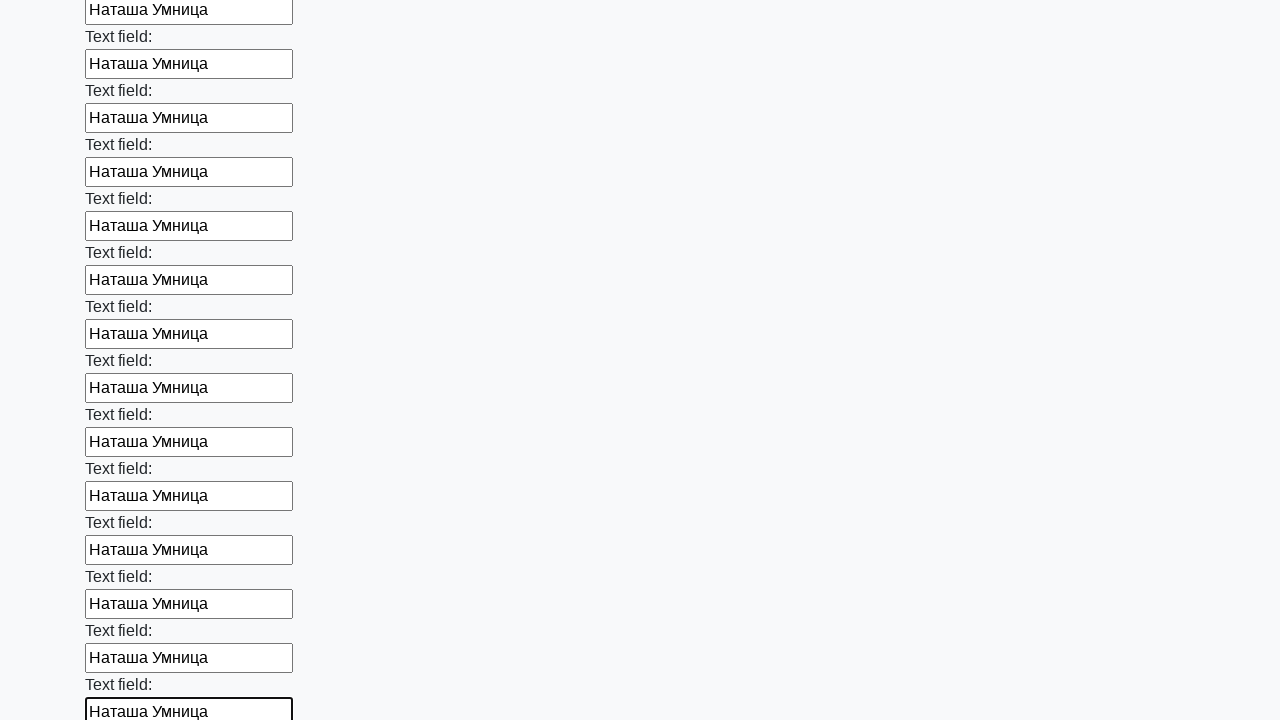

Filled input field with 'Наташа Умница' on input >> nth=54
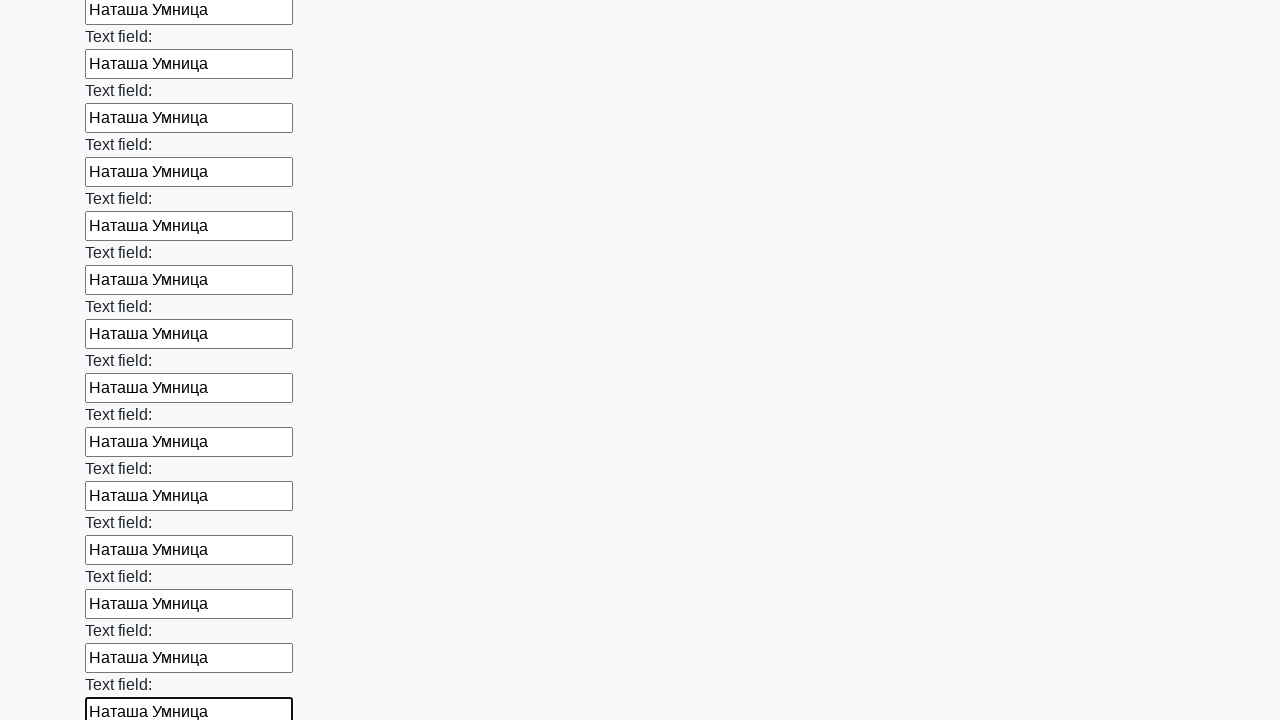

Filled input field with 'Наташа Умница' on input >> nth=55
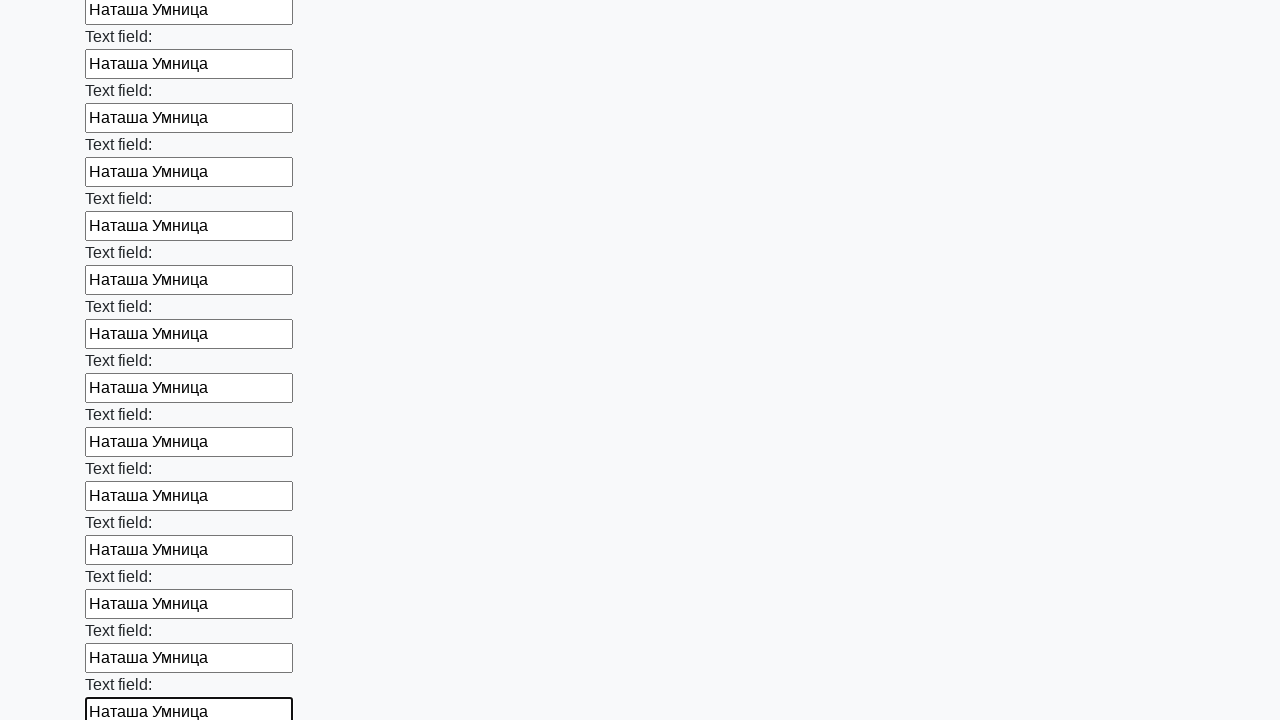

Filled input field with 'Наташа Умница' on input >> nth=56
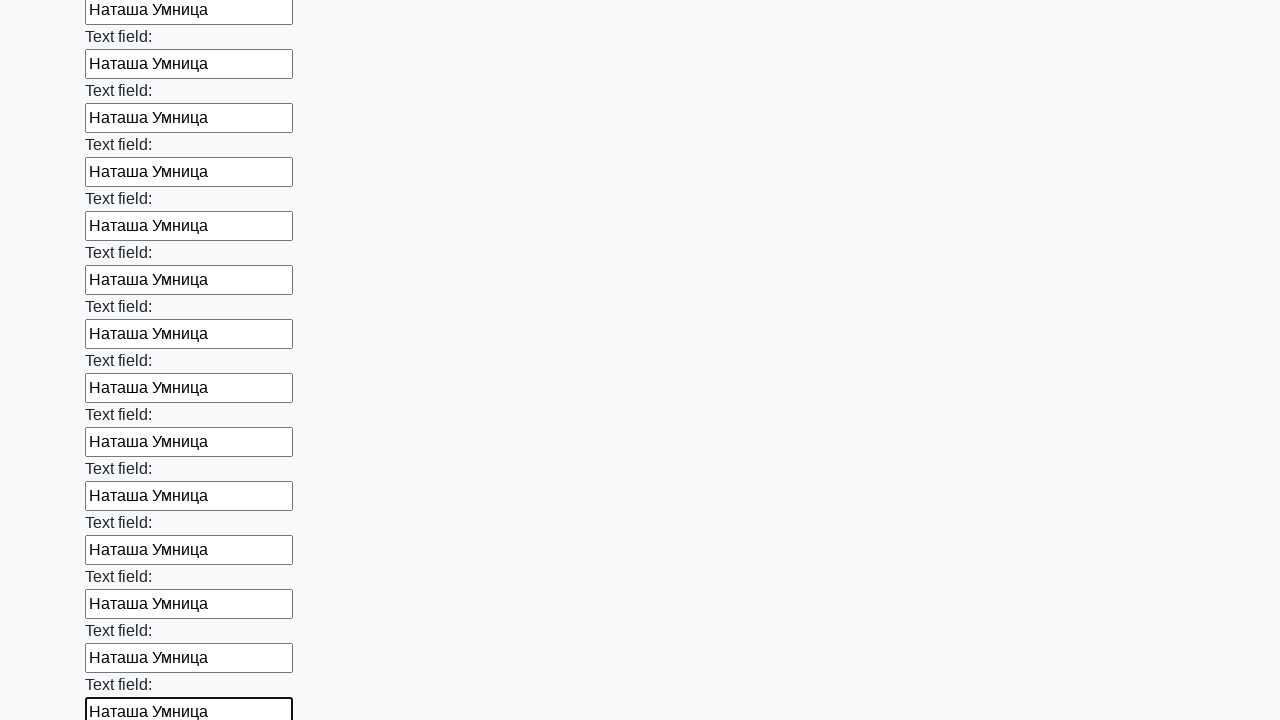

Filled input field with 'Наташа Умница' on input >> nth=57
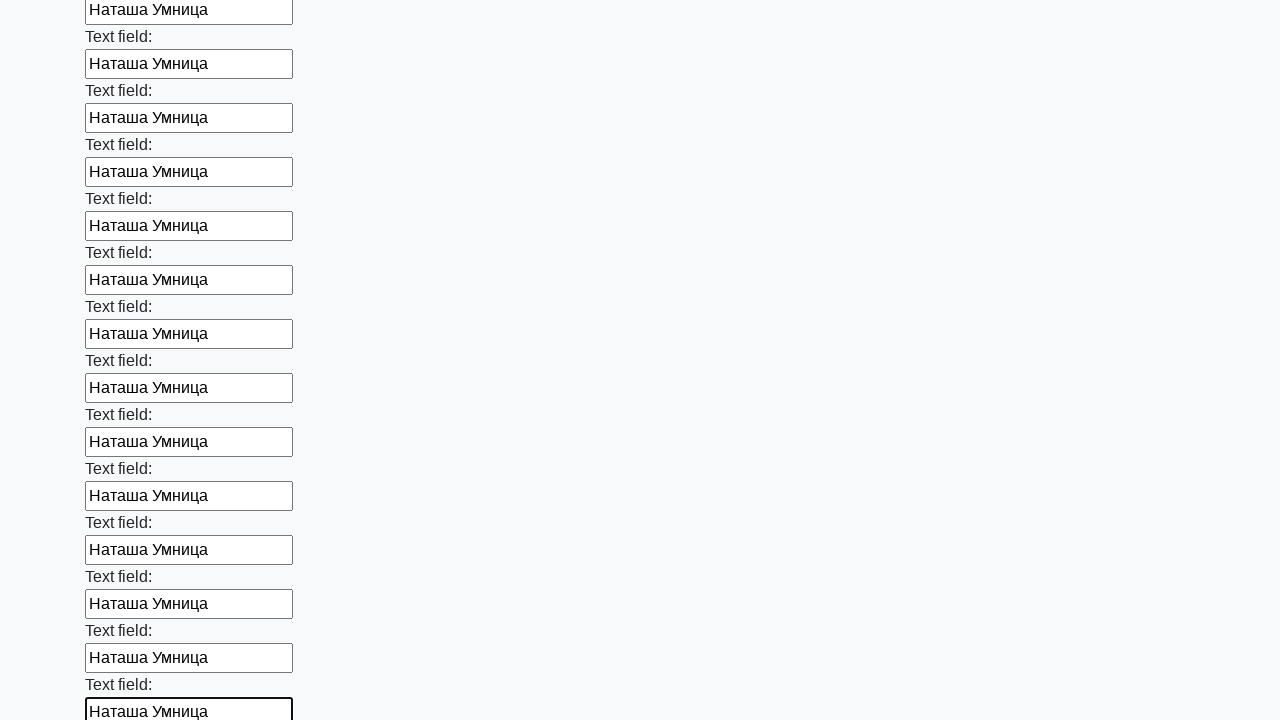

Filled input field with 'Наташа Умница' on input >> nth=58
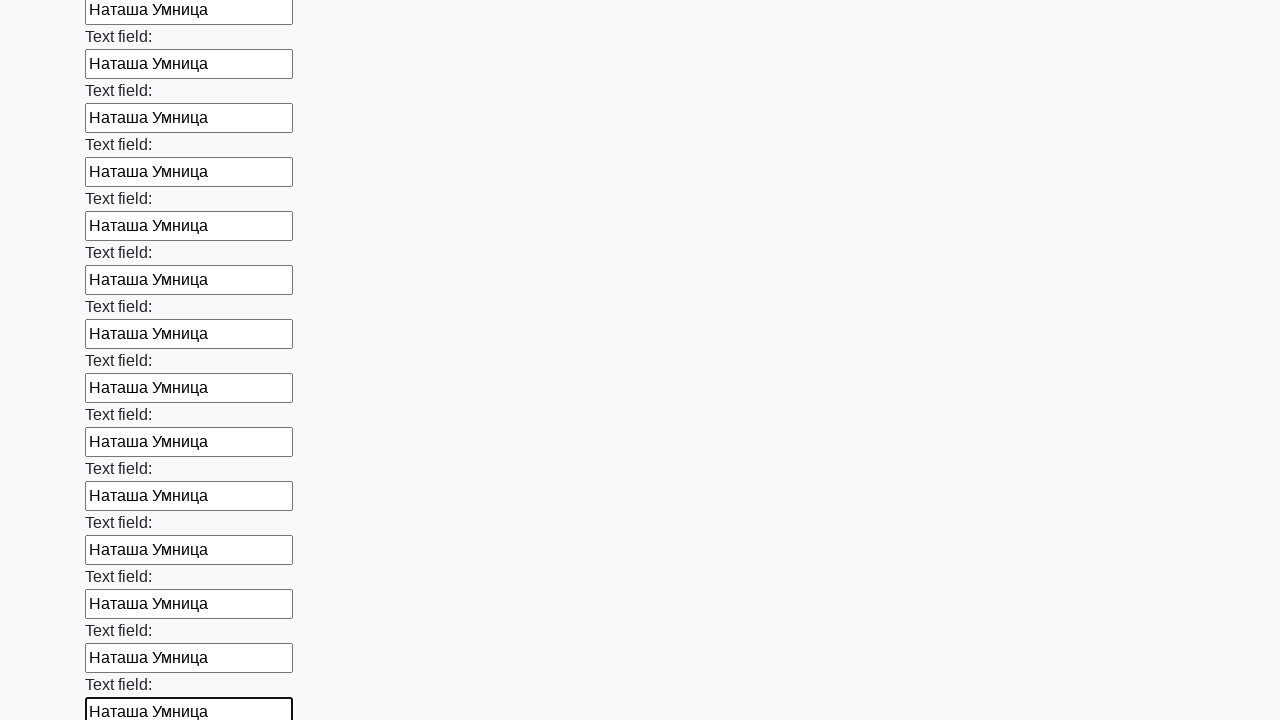

Filled input field with 'Наташа Умница' on input >> nth=59
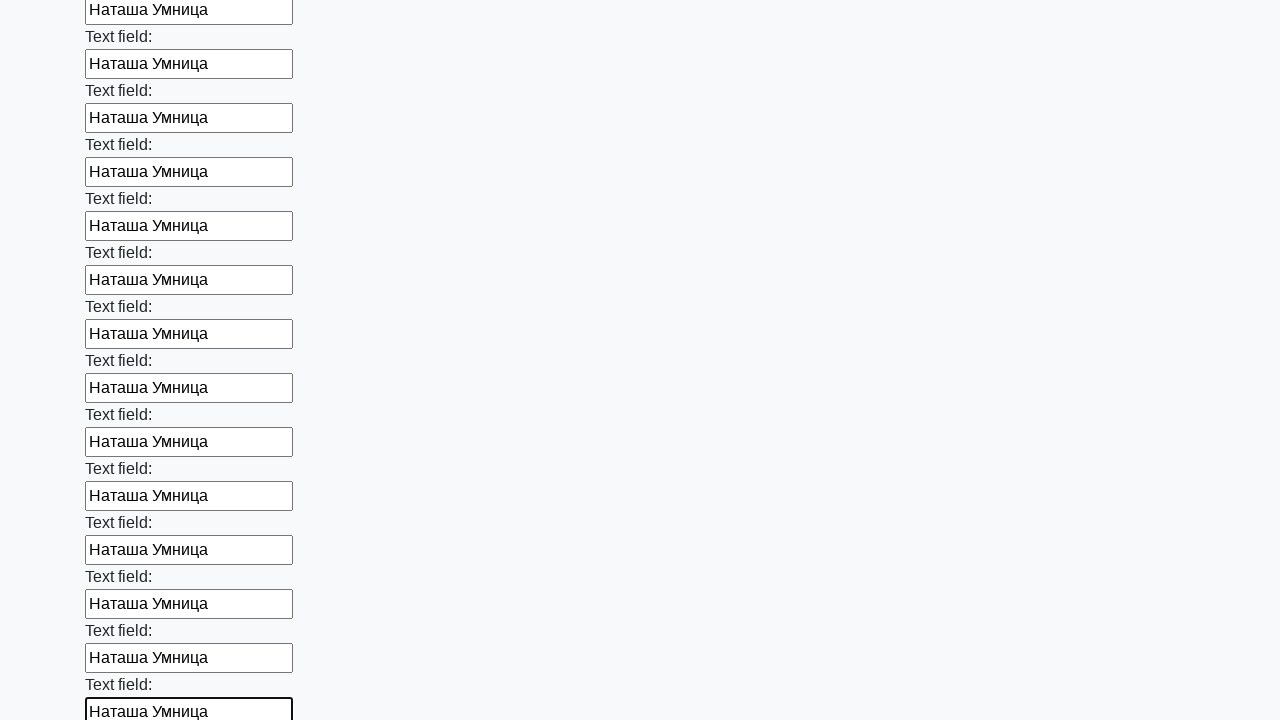

Filled input field with 'Наташа Умница' on input >> nth=60
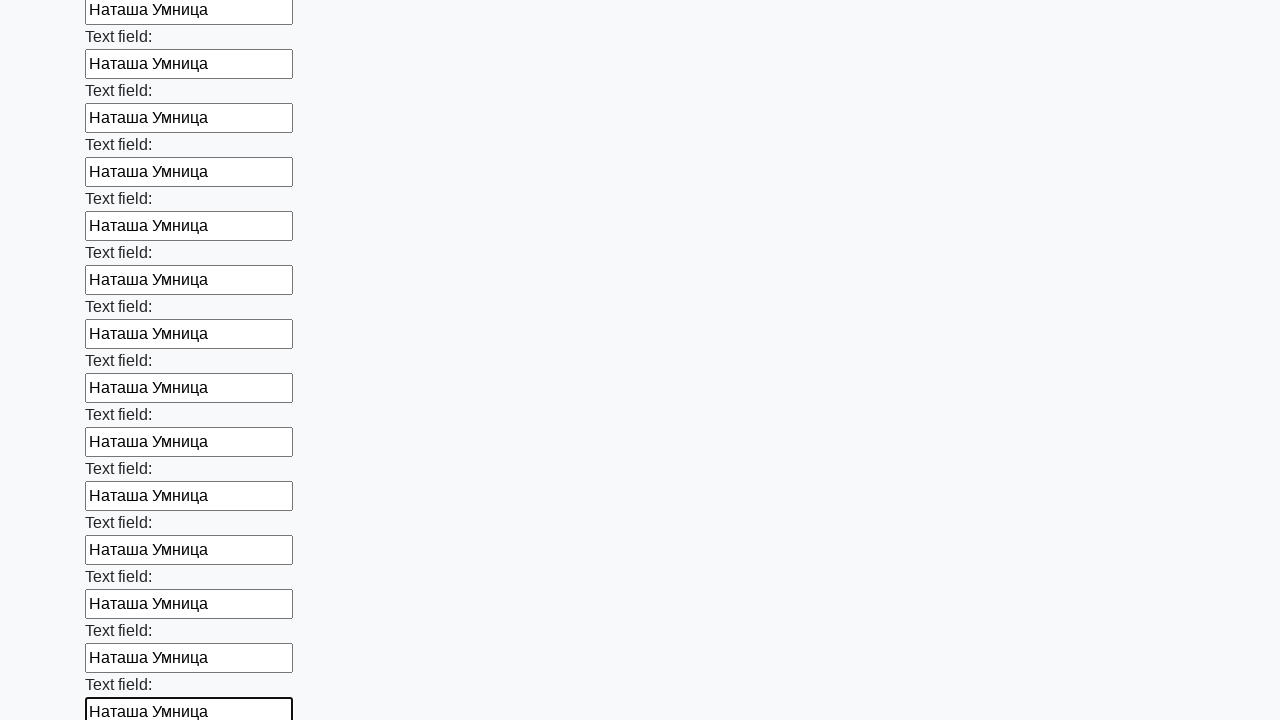

Filled input field with 'Наташа Умница' on input >> nth=61
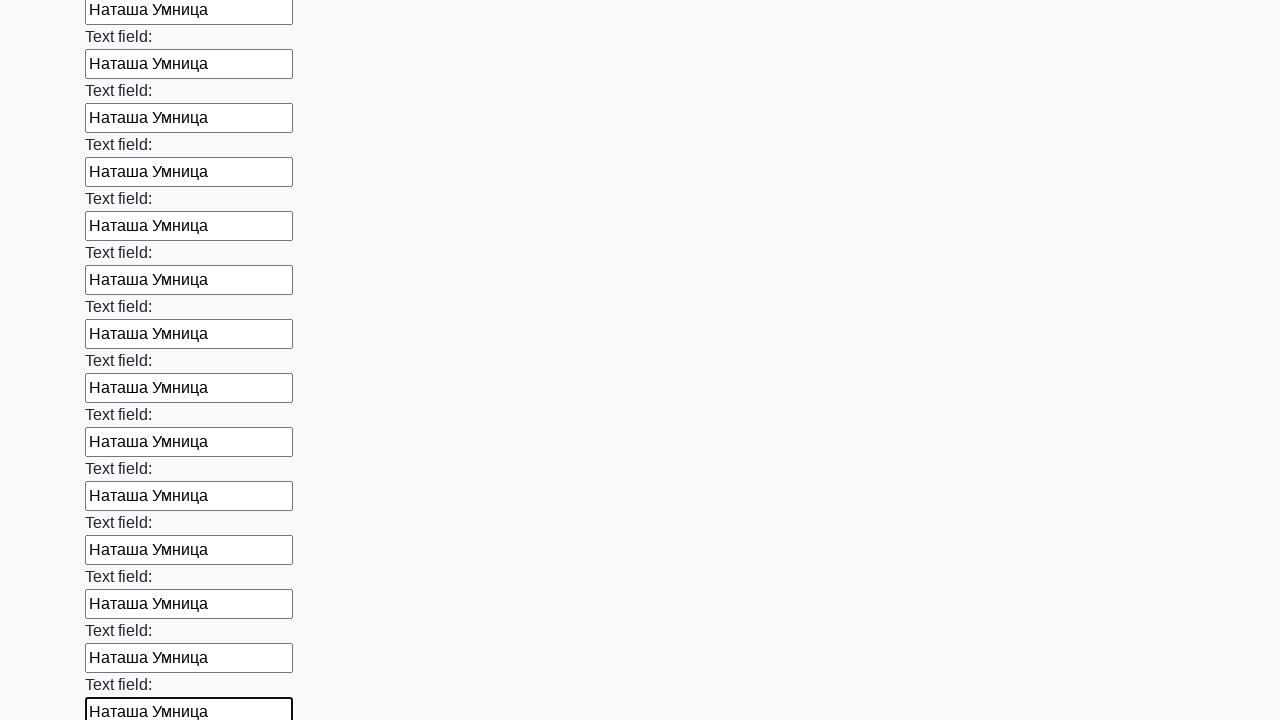

Filled input field with 'Наташа Умница' on input >> nth=62
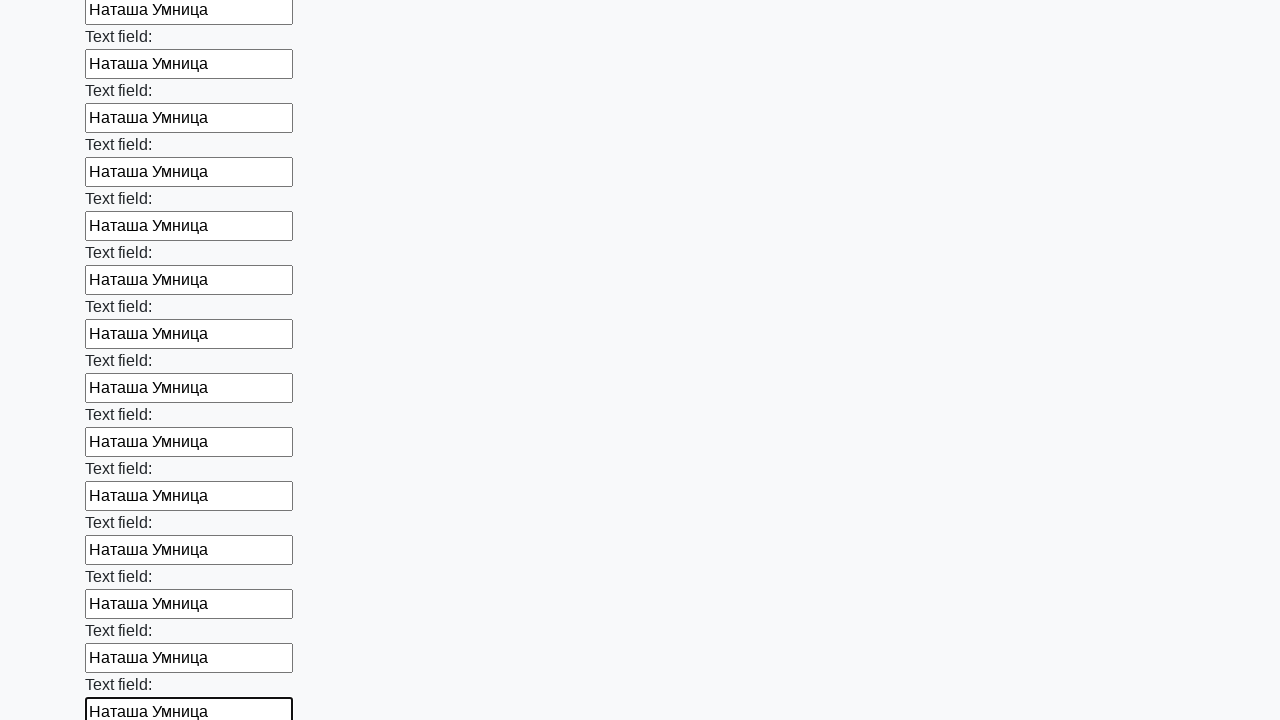

Filled input field with 'Наташа Умница' on input >> nth=63
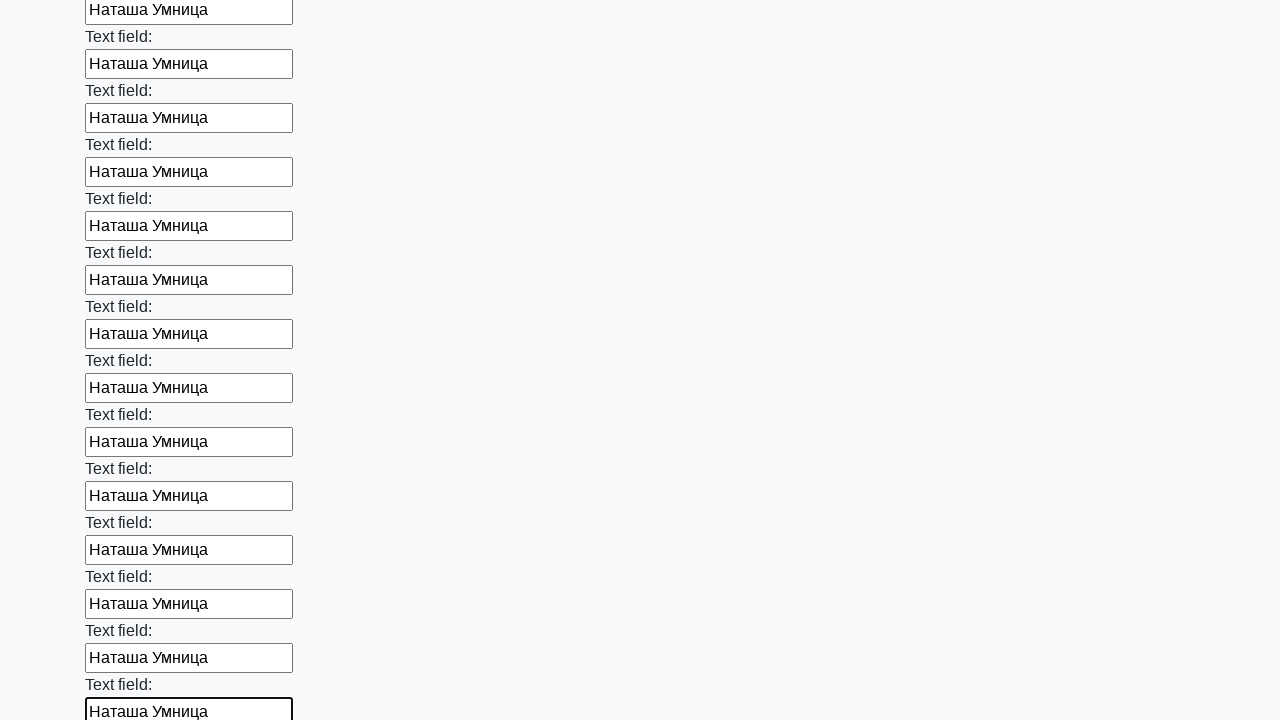

Filled input field with 'Наташа Умница' on input >> nth=64
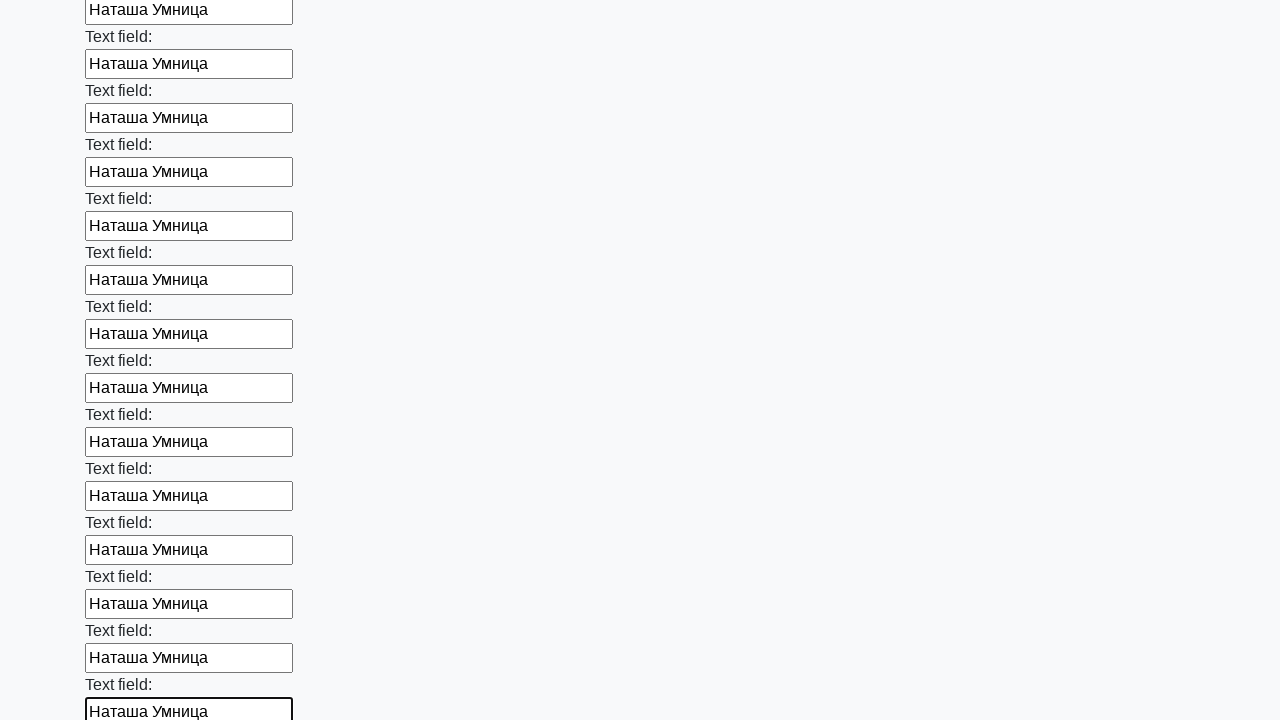

Filled input field with 'Наташа Умница' on input >> nth=65
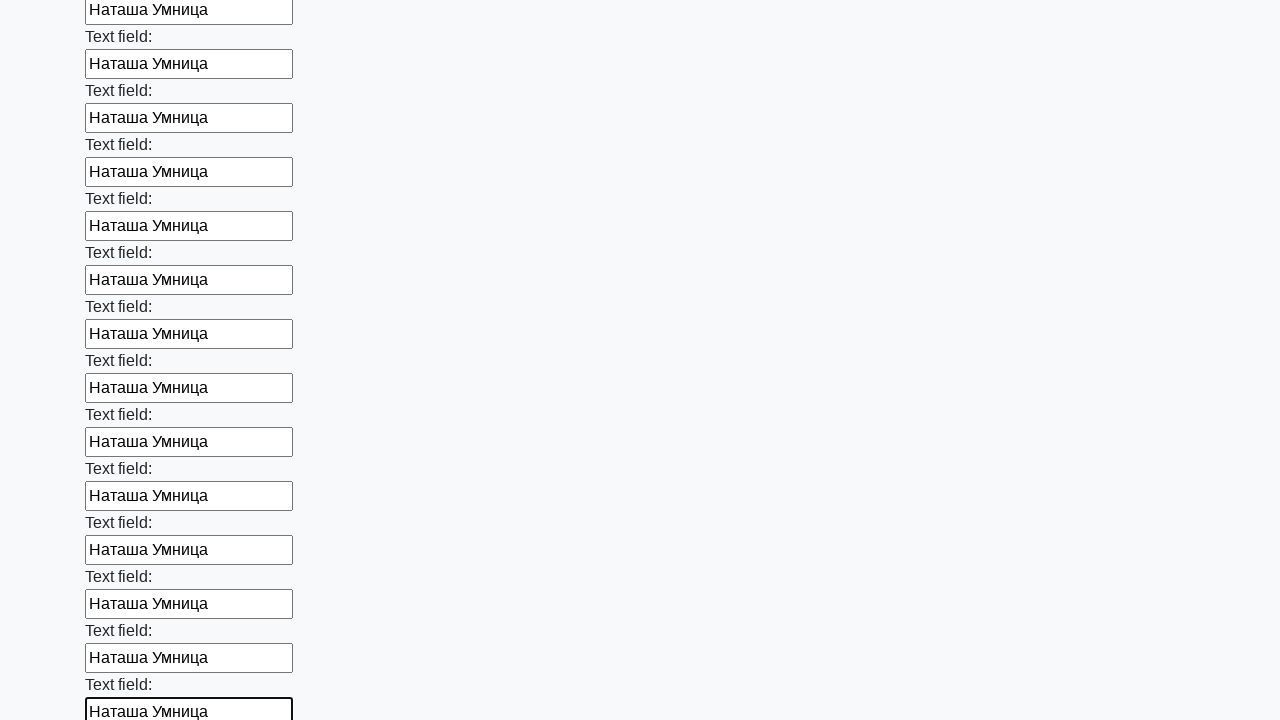

Filled input field with 'Наташа Умница' on input >> nth=66
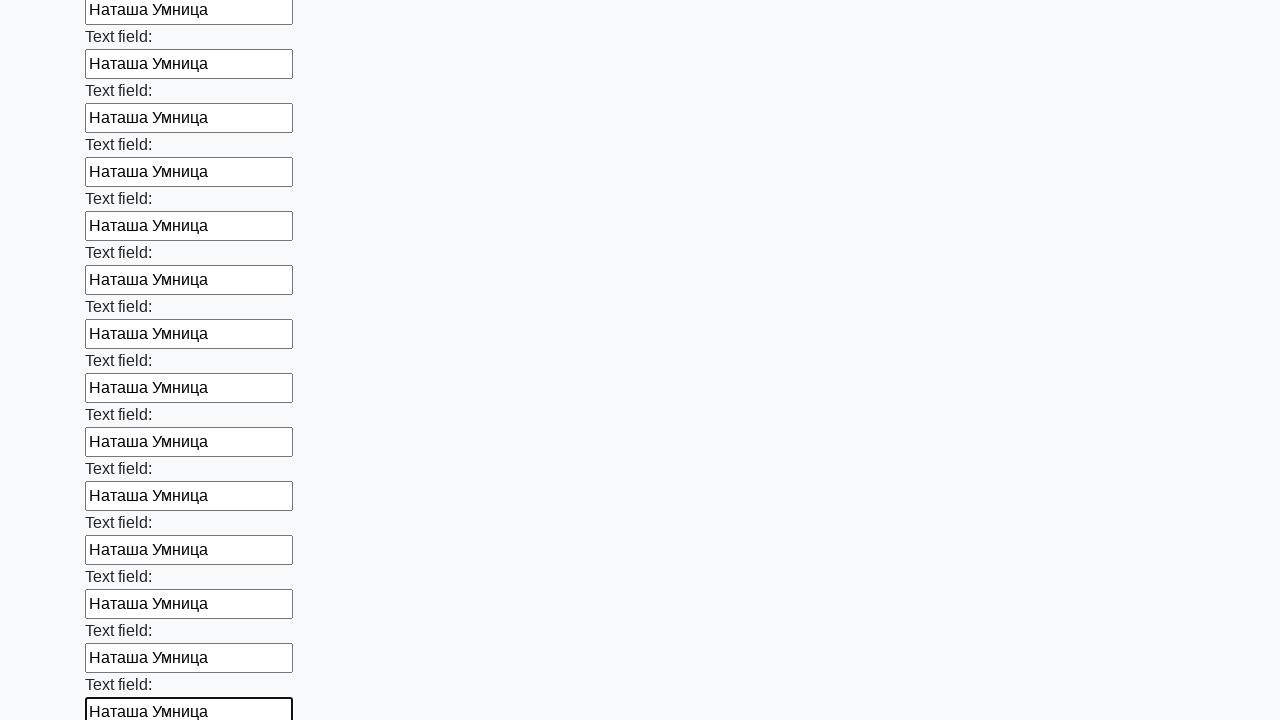

Filled input field with 'Наташа Умница' on input >> nth=67
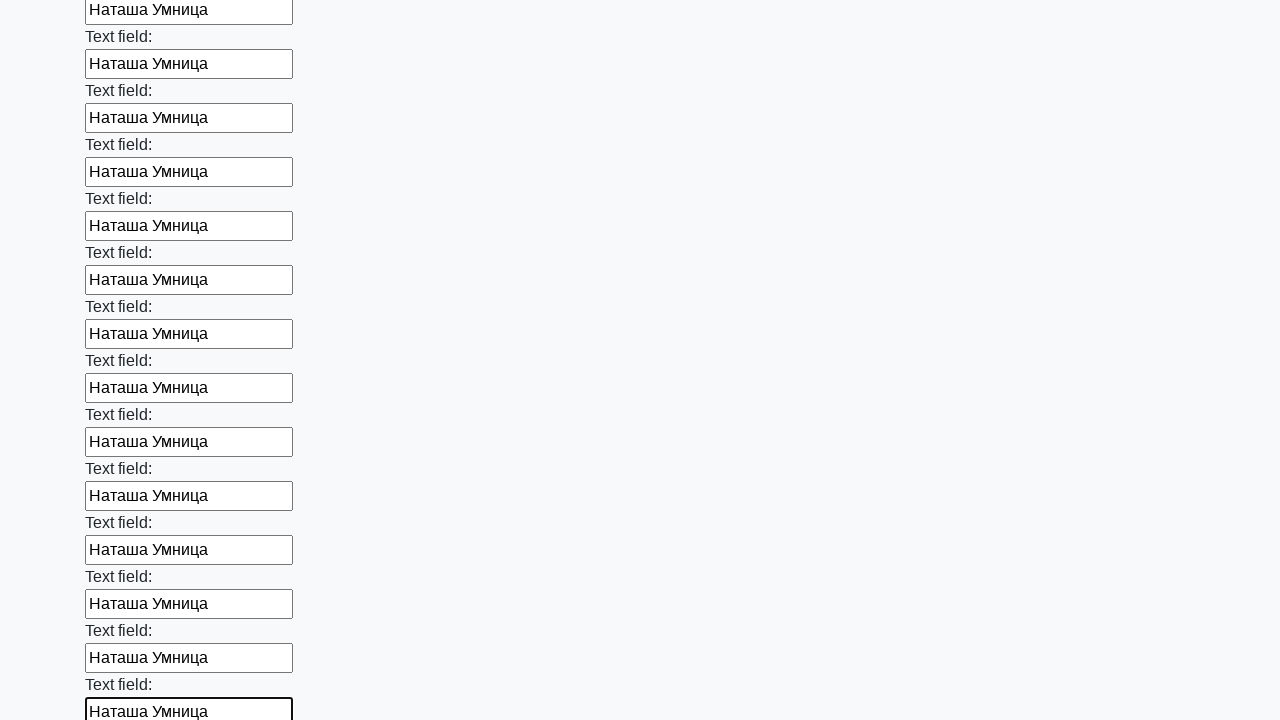

Filled input field with 'Наташа Умница' on input >> nth=68
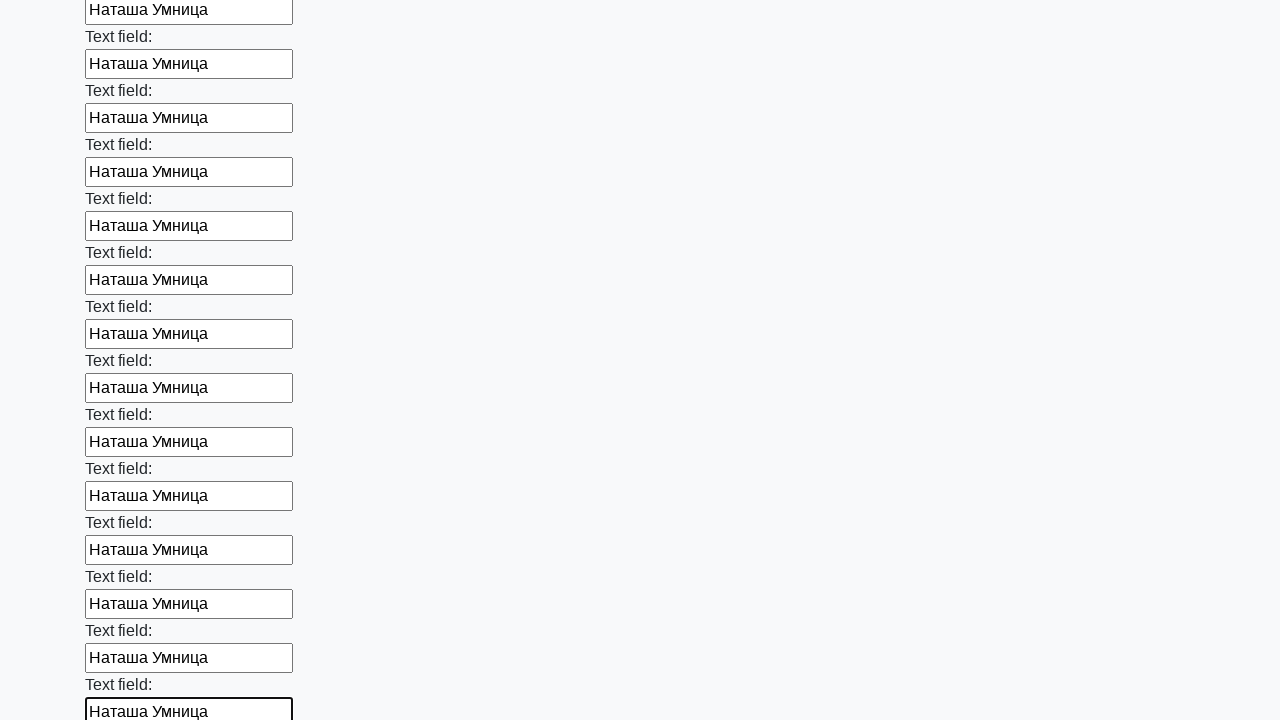

Filled input field with 'Наташа Умница' on input >> nth=69
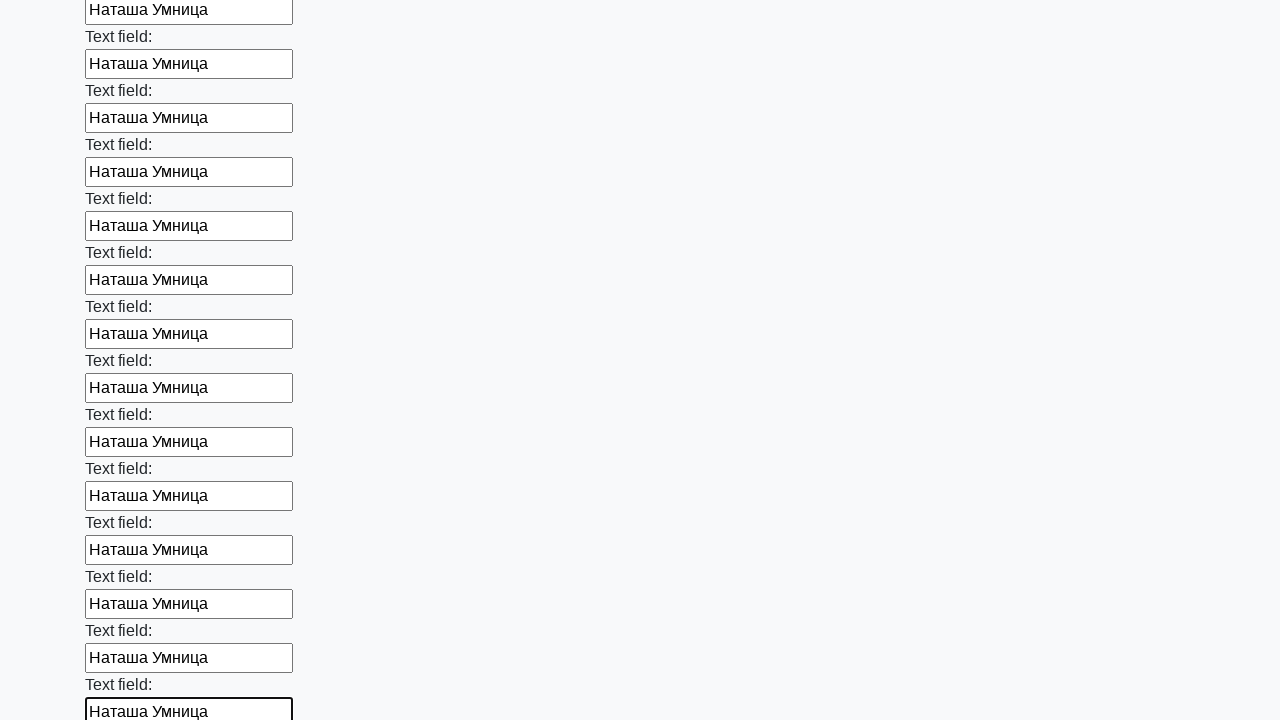

Filled input field with 'Наташа Умница' on input >> nth=70
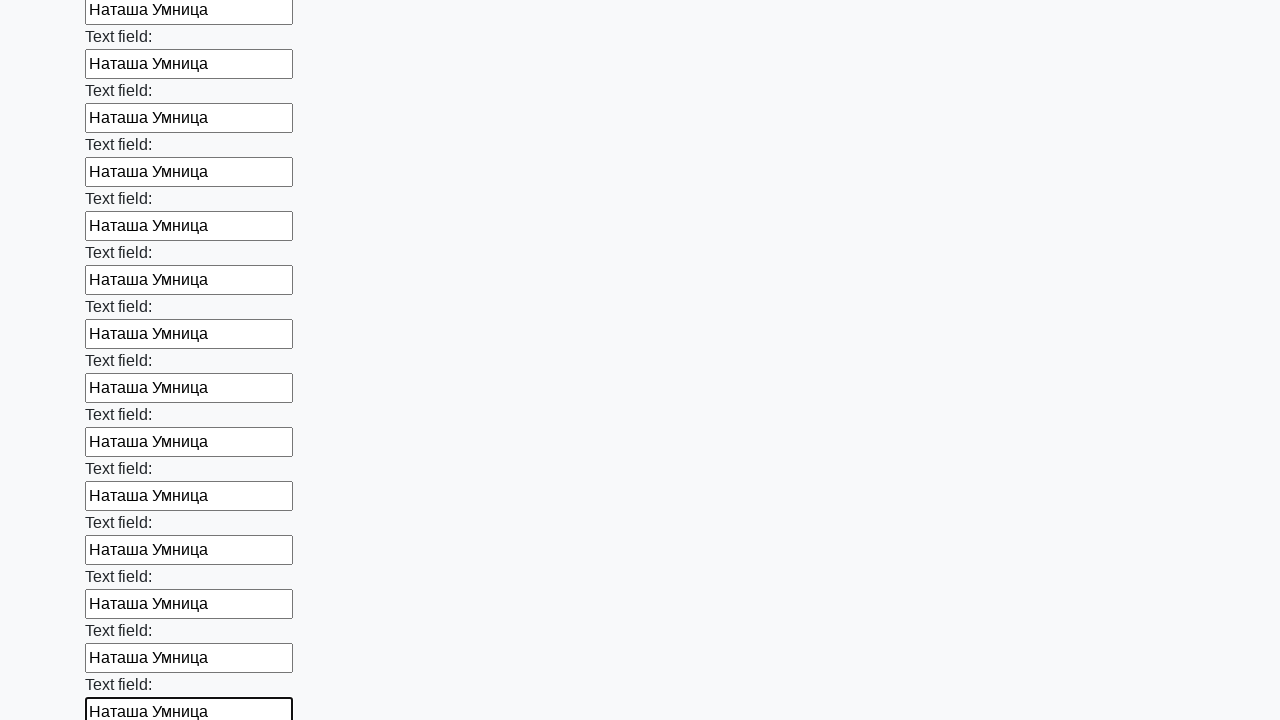

Filled input field with 'Наташа Умница' on input >> nth=71
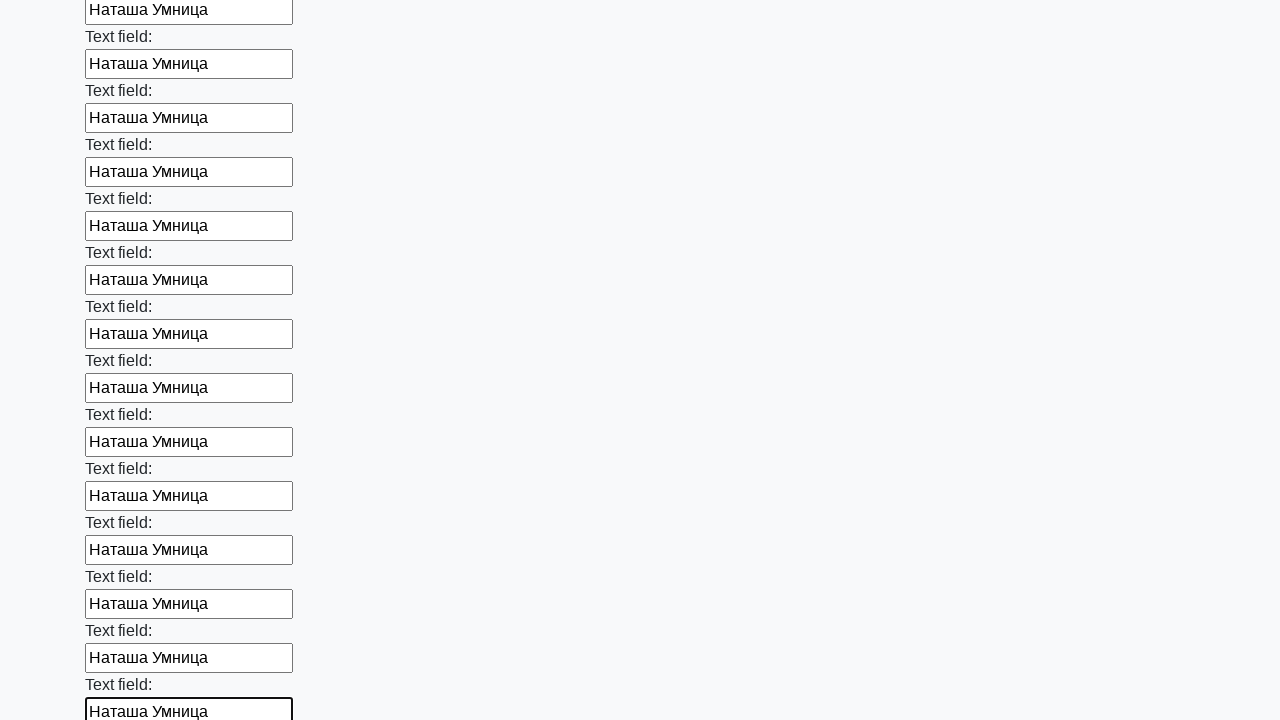

Filled input field with 'Наташа Умница' on input >> nth=72
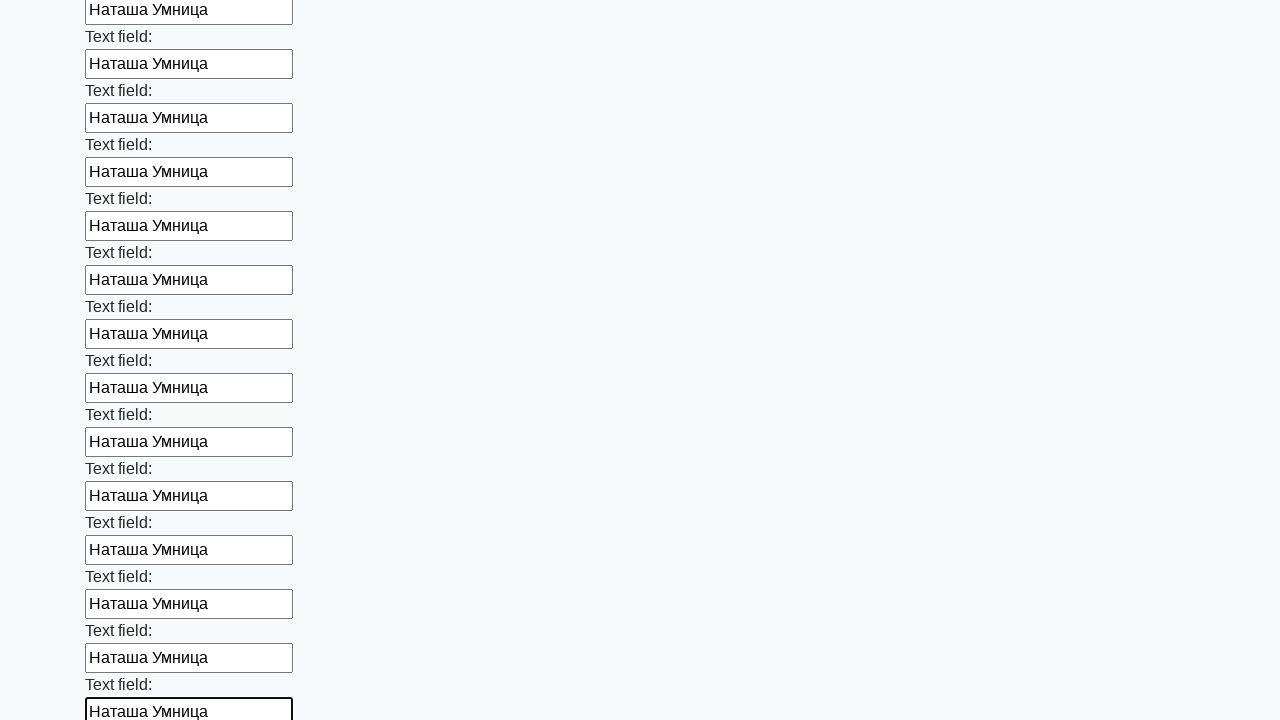

Filled input field with 'Наташа Умница' on input >> nth=73
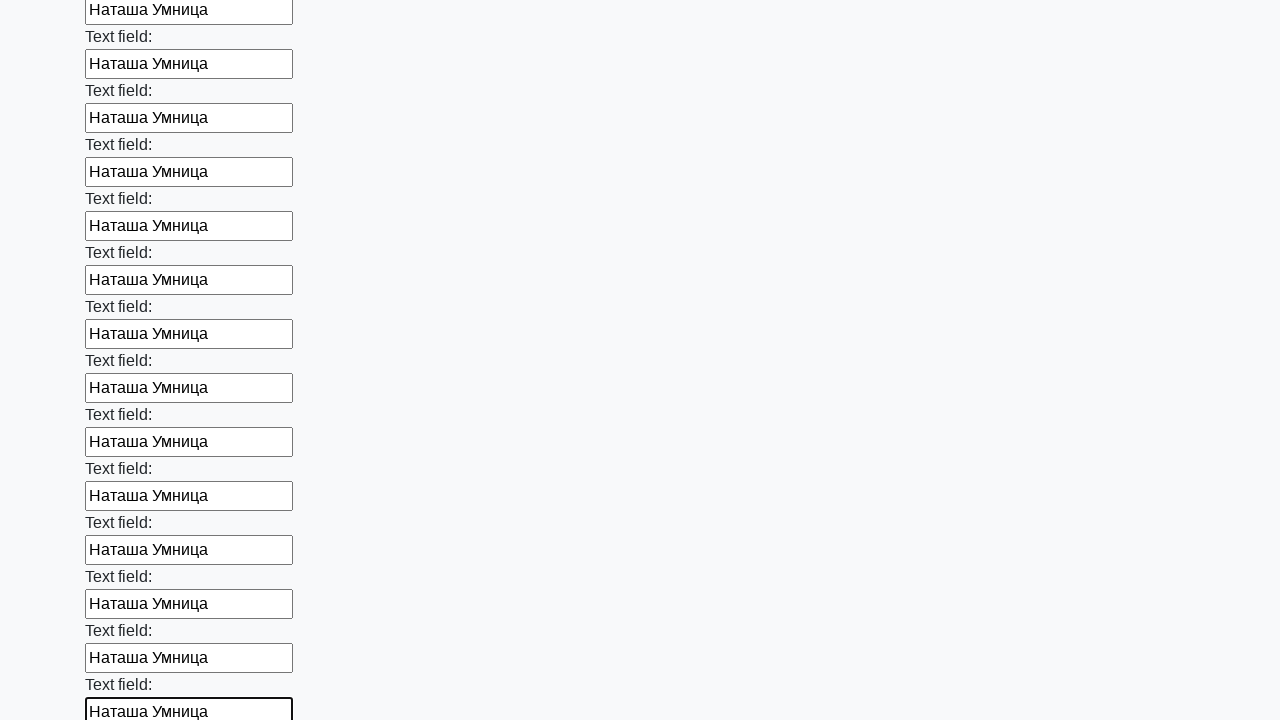

Filled input field with 'Наташа Умница' on input >> nth=74
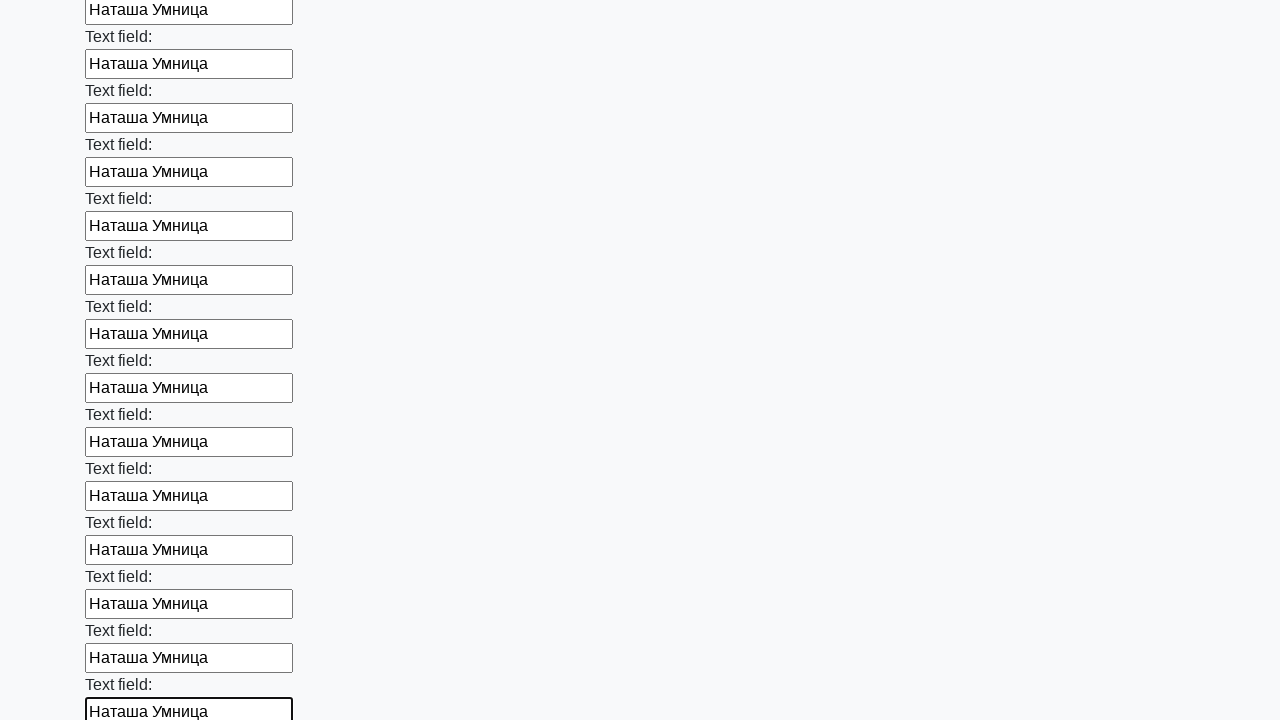

Filled input field with 'Наташа Умница' on input >> nth=75
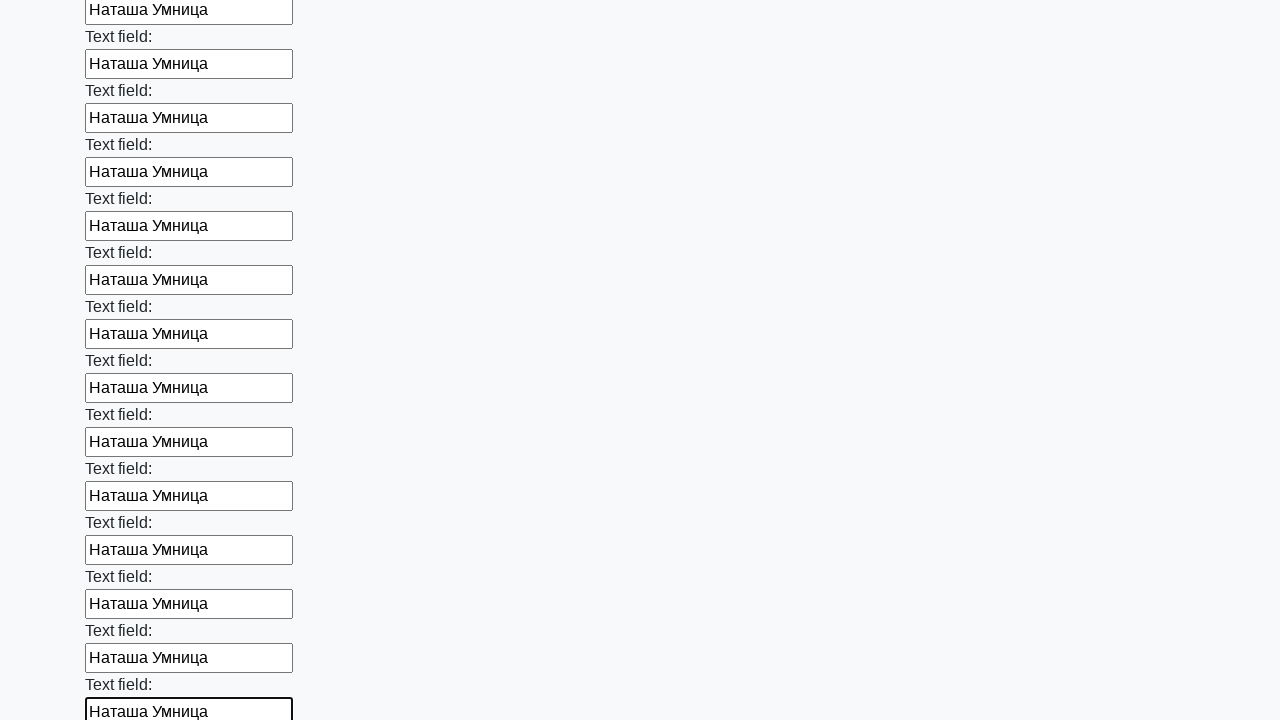

Filled input field with 'Наташа Умница' on input >> nth=76
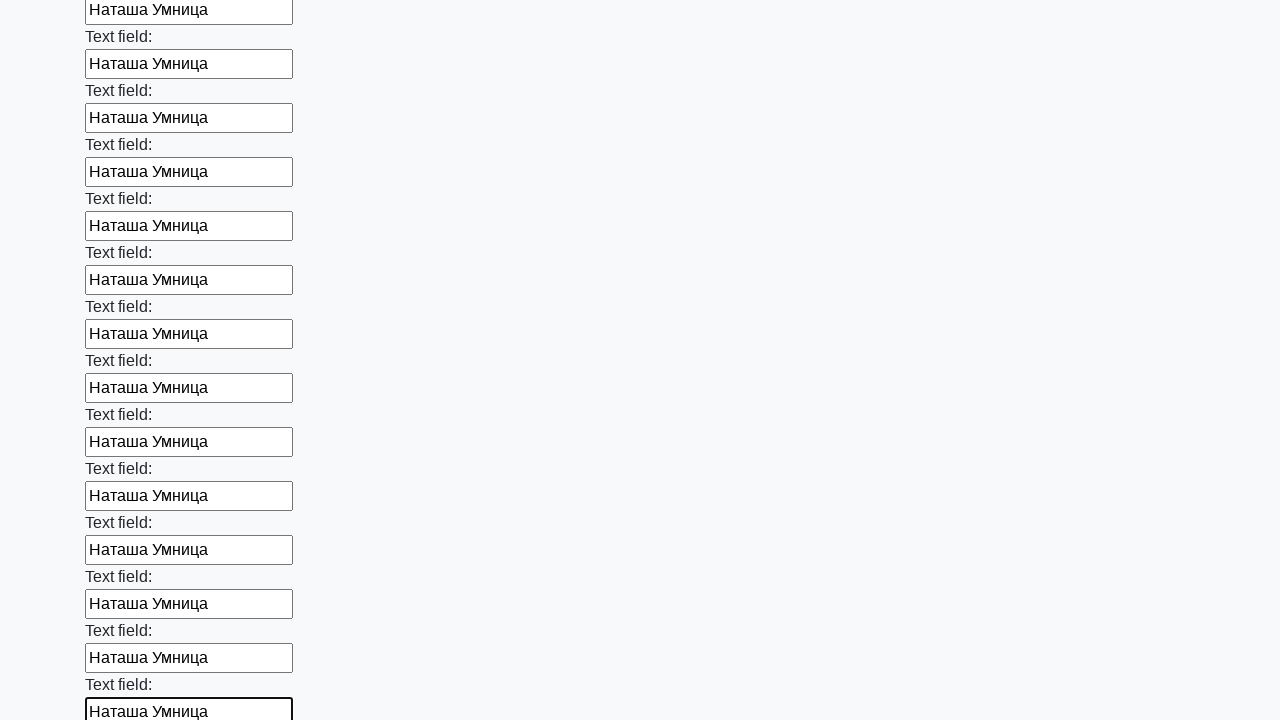

Filled input field with 'Наташа Умница' on input >> nth=77
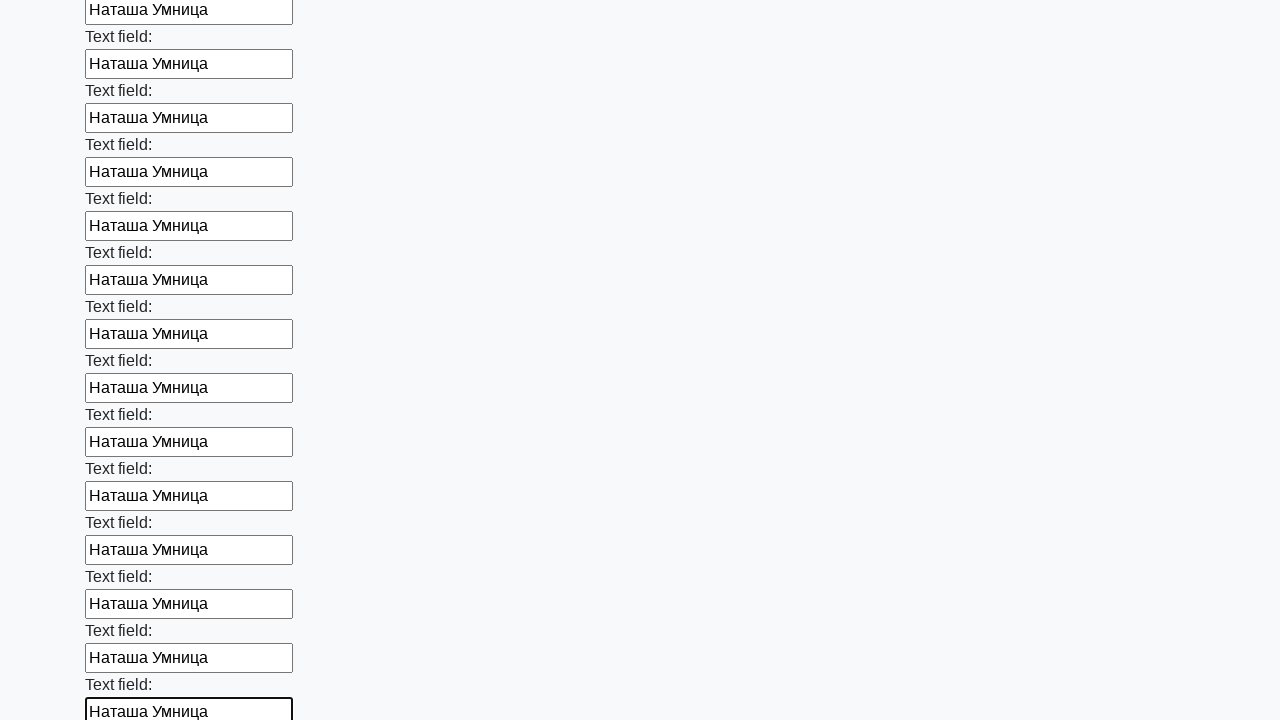

Filled input field with 'Наташа Умница' on input >> nth=78
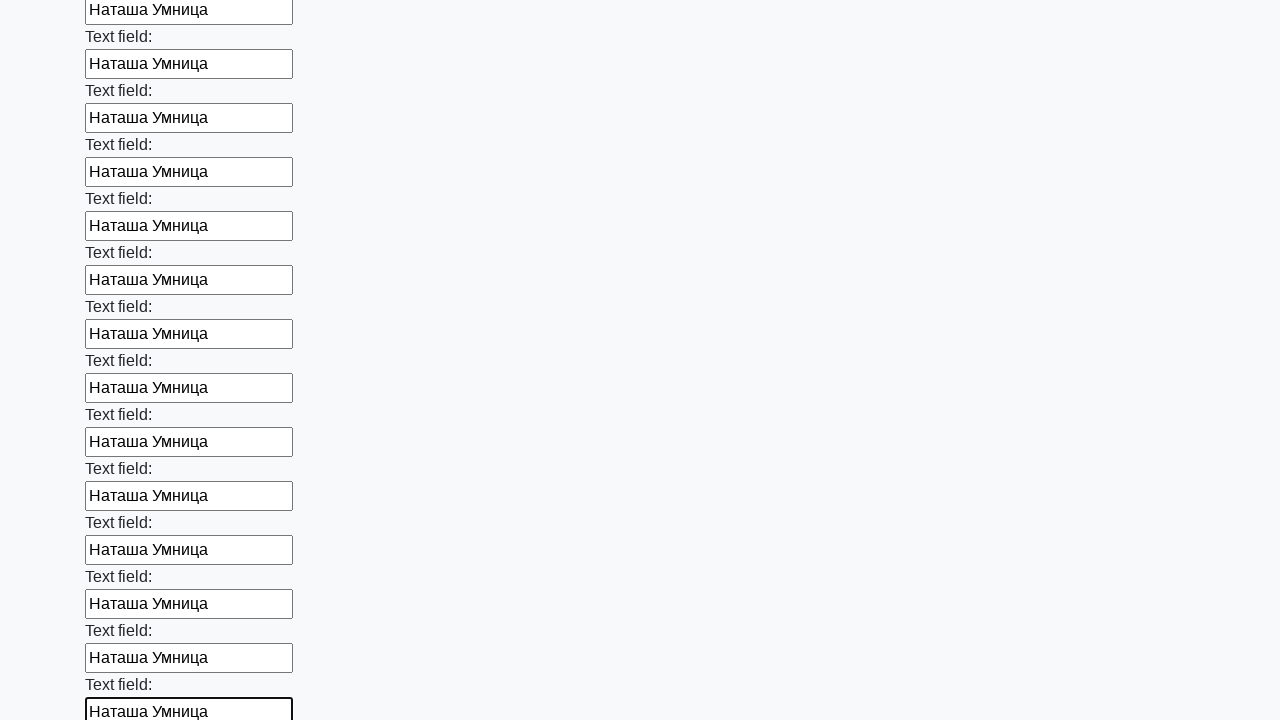

Filled input field with 'Наташа Умница' on input >> nth=79
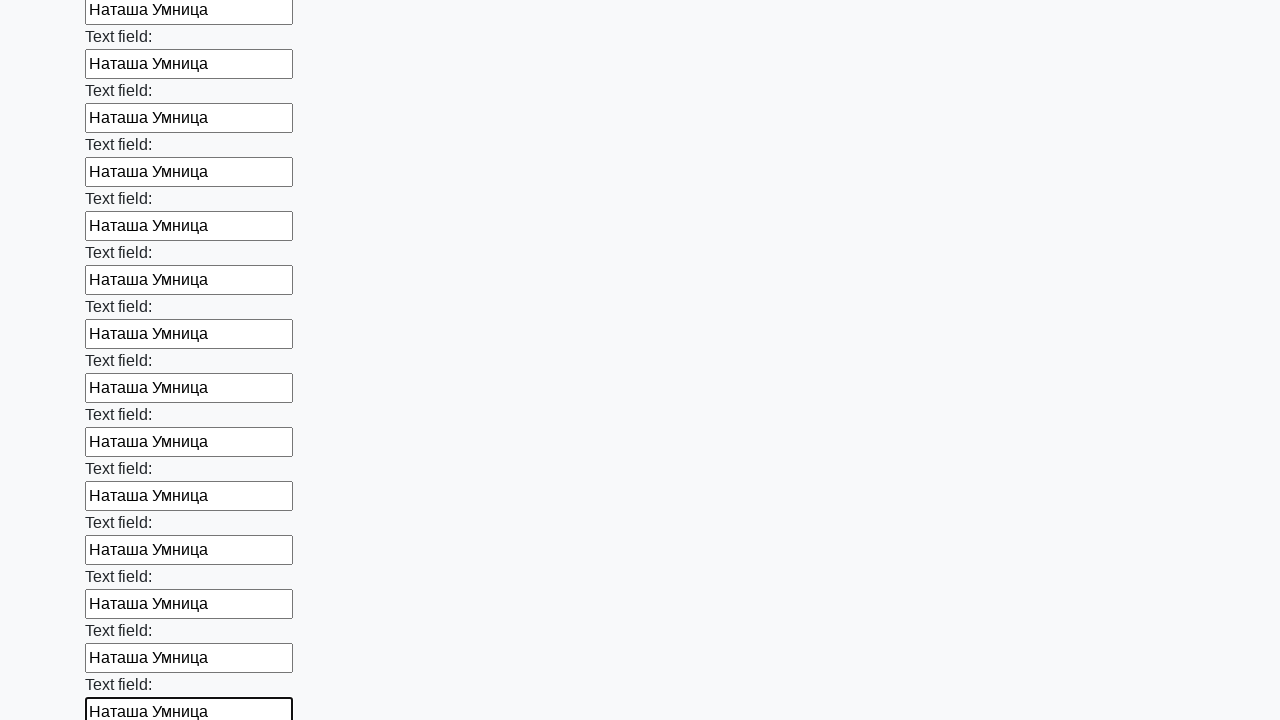

Filled input field with 'Наташа Умница' on input >> nth=80
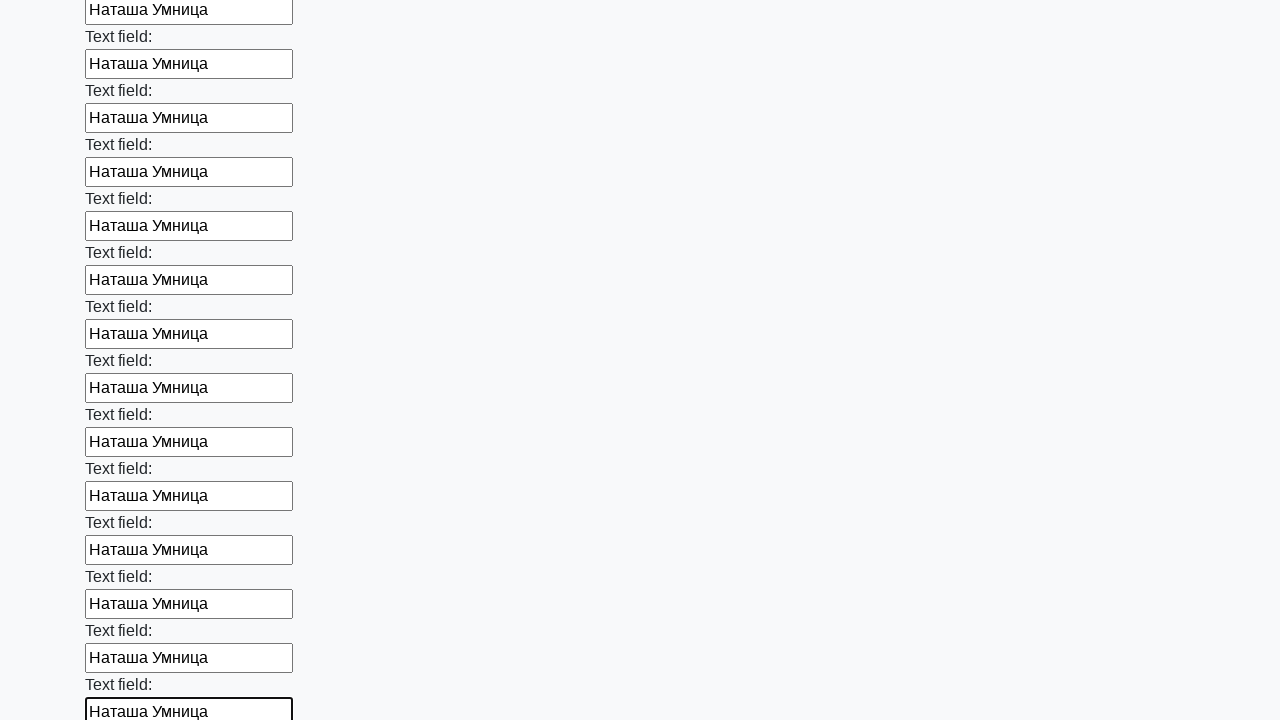

Filled input field with 'Наташа Умница' on input >> nth=81
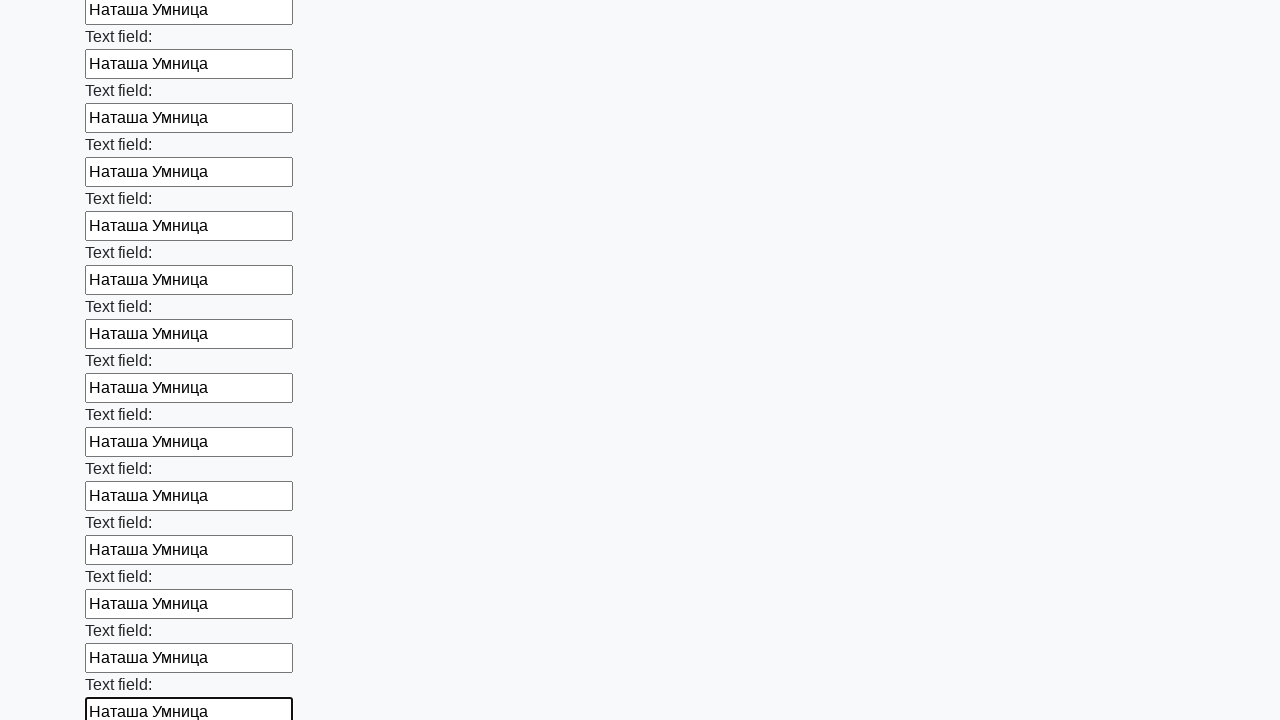

Filled input field with 'Наташа Умница' on input >> nth=82
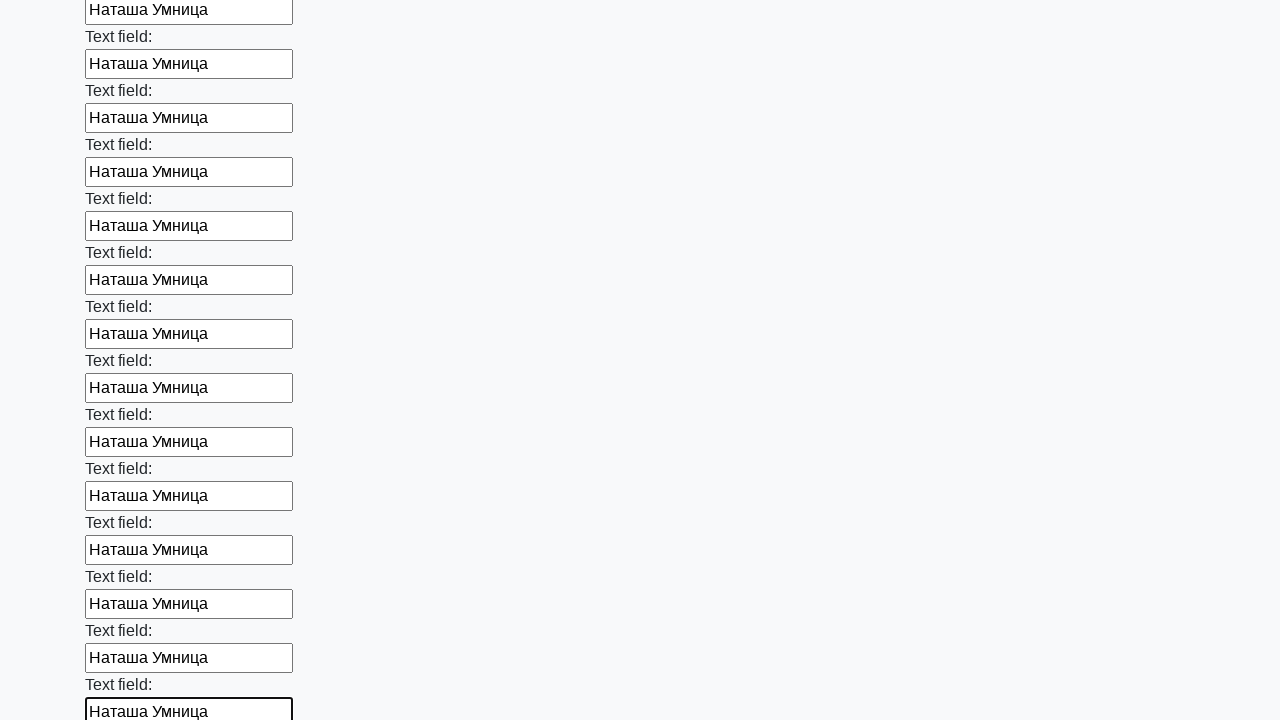

Filled input field with 'Наташа Умница' on input >> nth=83
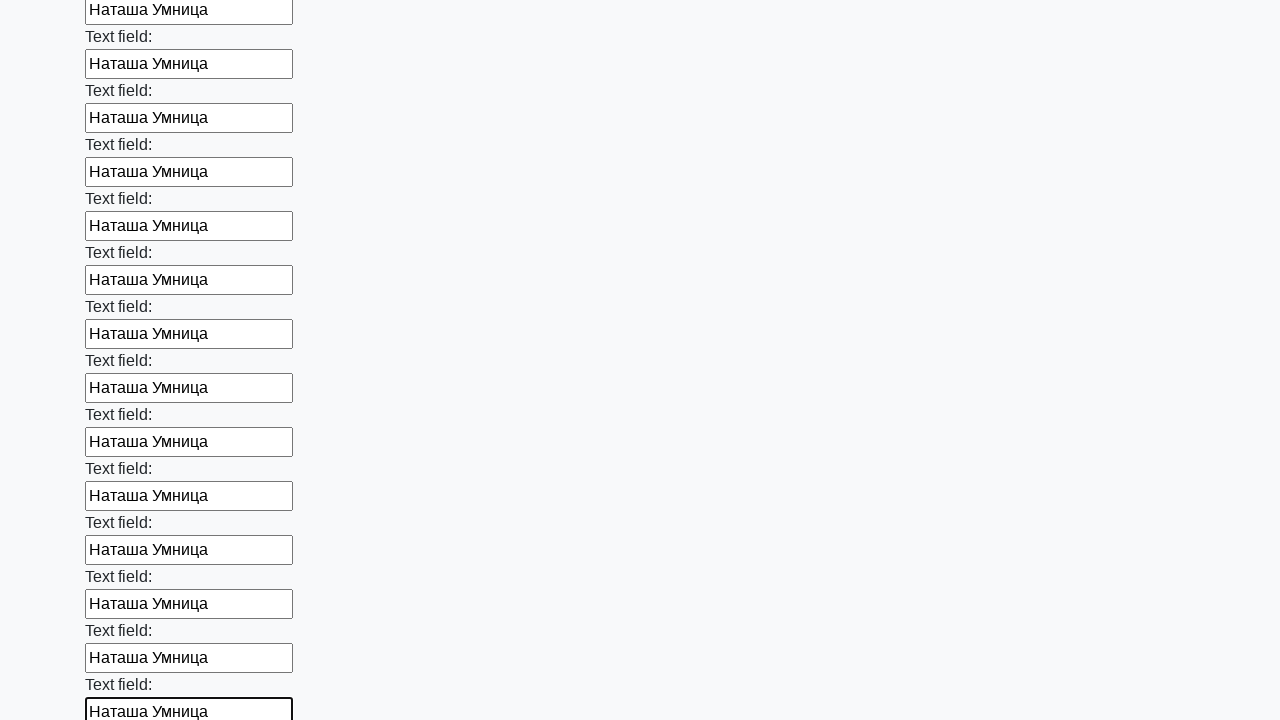

Filled input field with 'Наташа Умница' on input >> nth=84
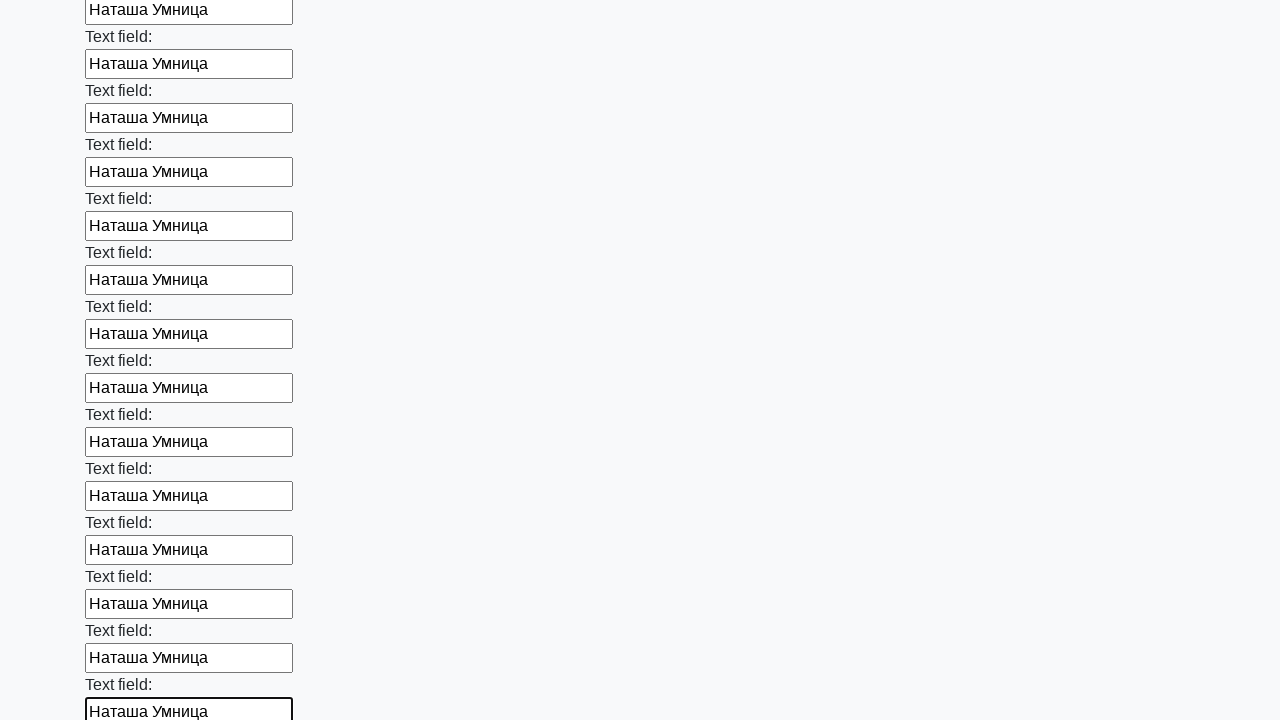

Filled input field with 'Наташа Умница' on input >> nth=85
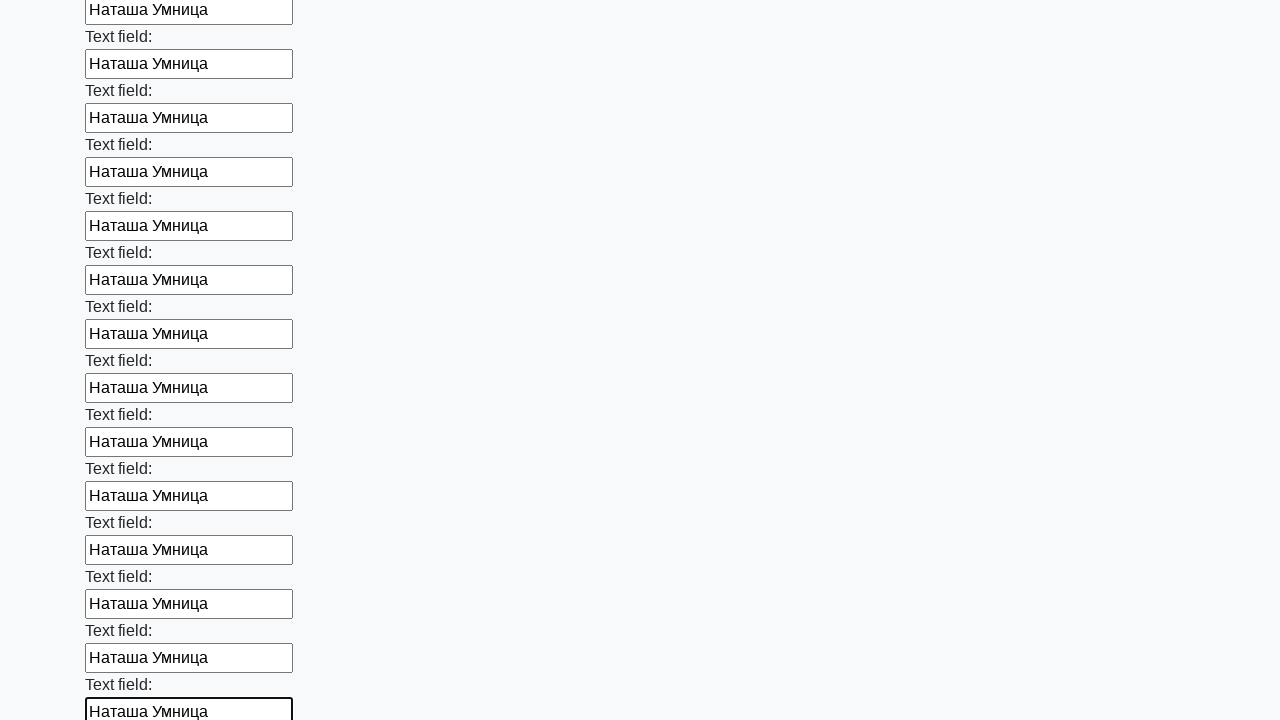

Filled input field with 'Наташа Умница' on input >> nth=86
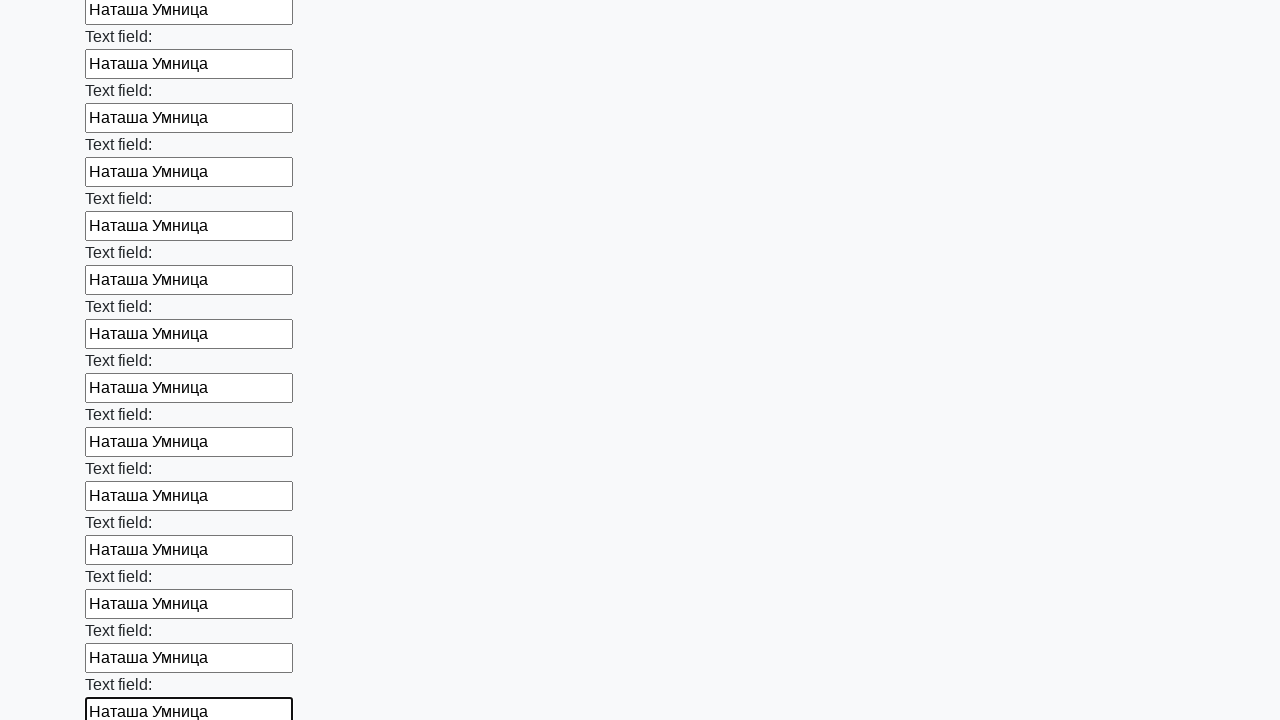

Filled input field with 'Наташа Умница' on input >> nth=87
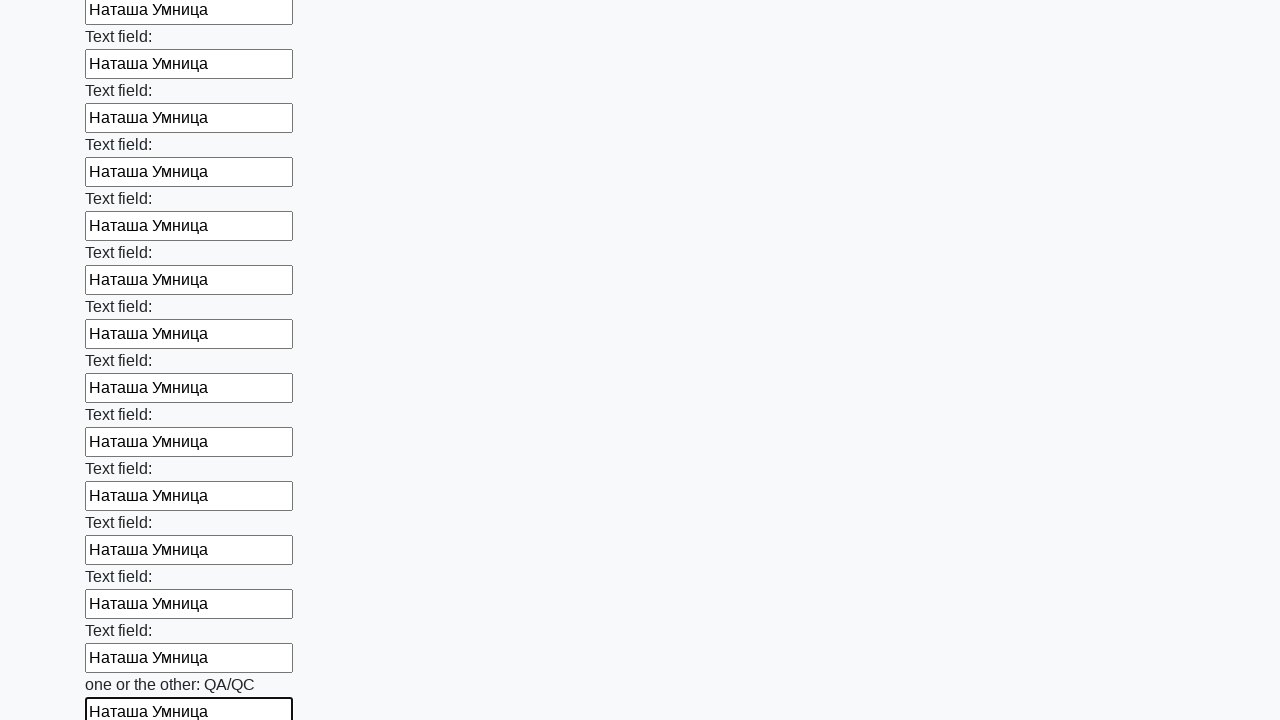

Filled input field with 'Наташа Умница' on input >> nth=88
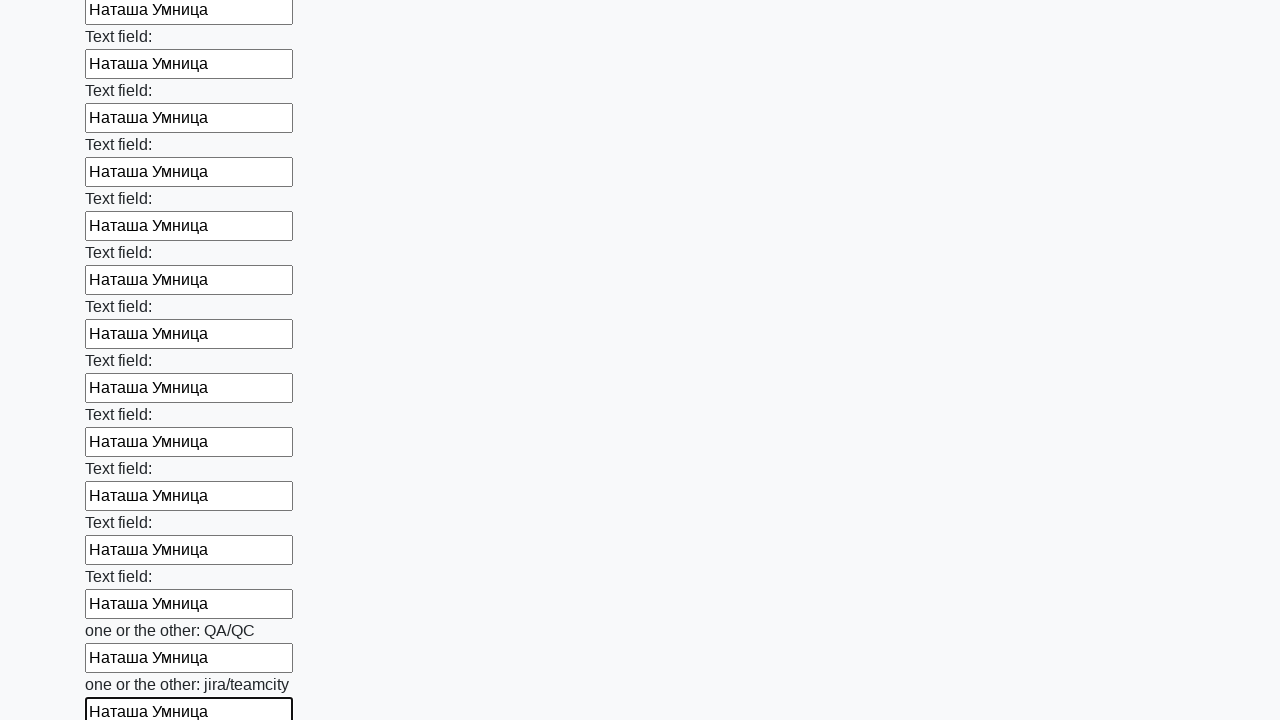

Filled input field with 'Наташа Умница' on input >> nth=89
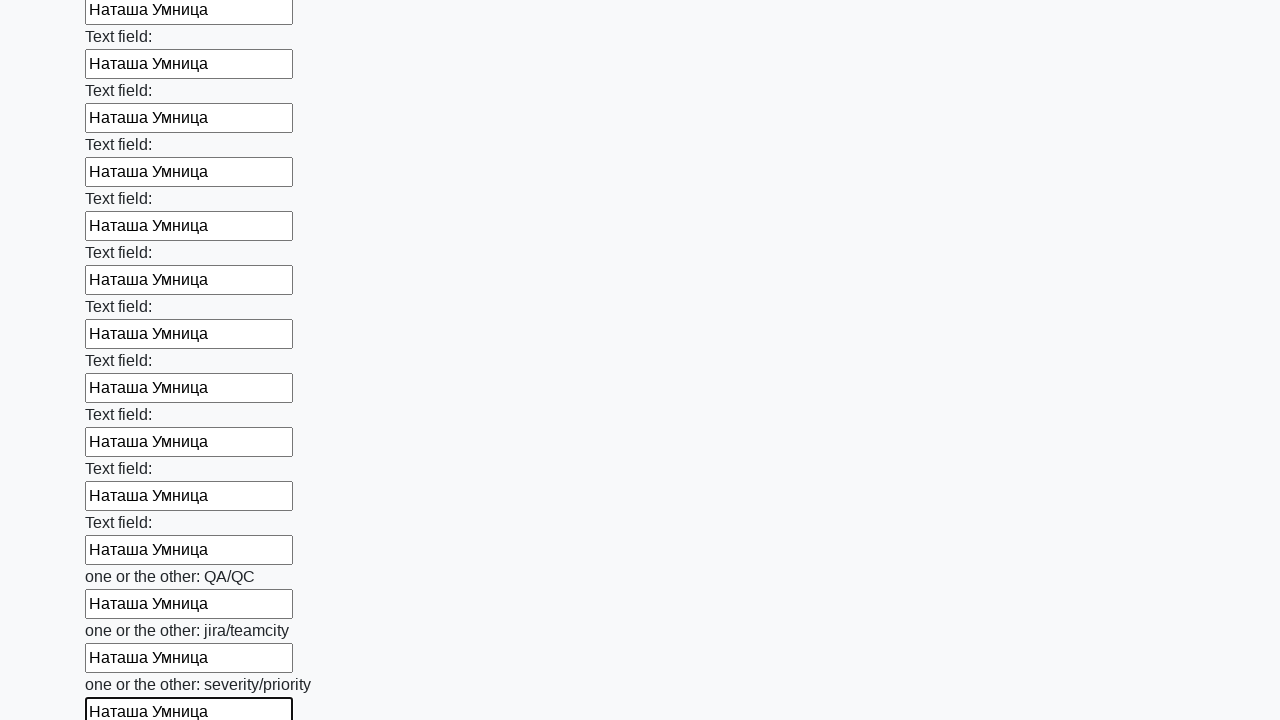

Filled input field with 'Наташа Умница' on input >> nth=90
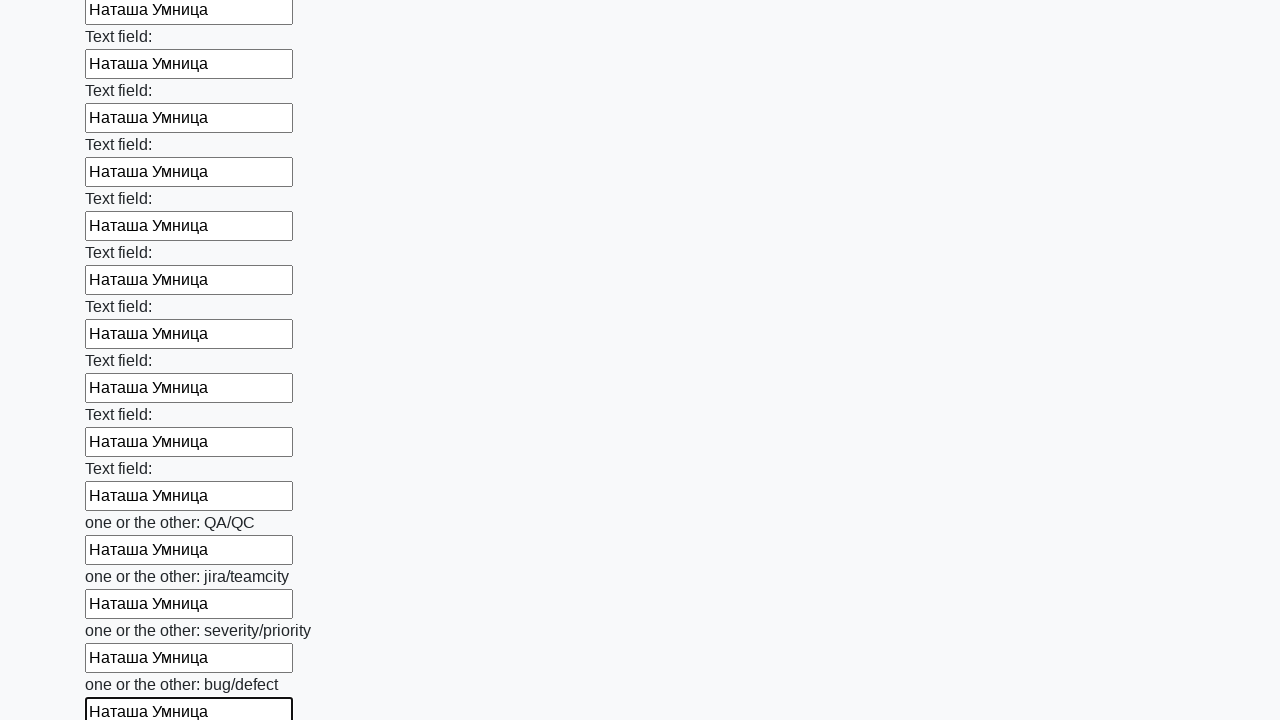

Filled input field with 'Наташа Умница' on input >> nth=91
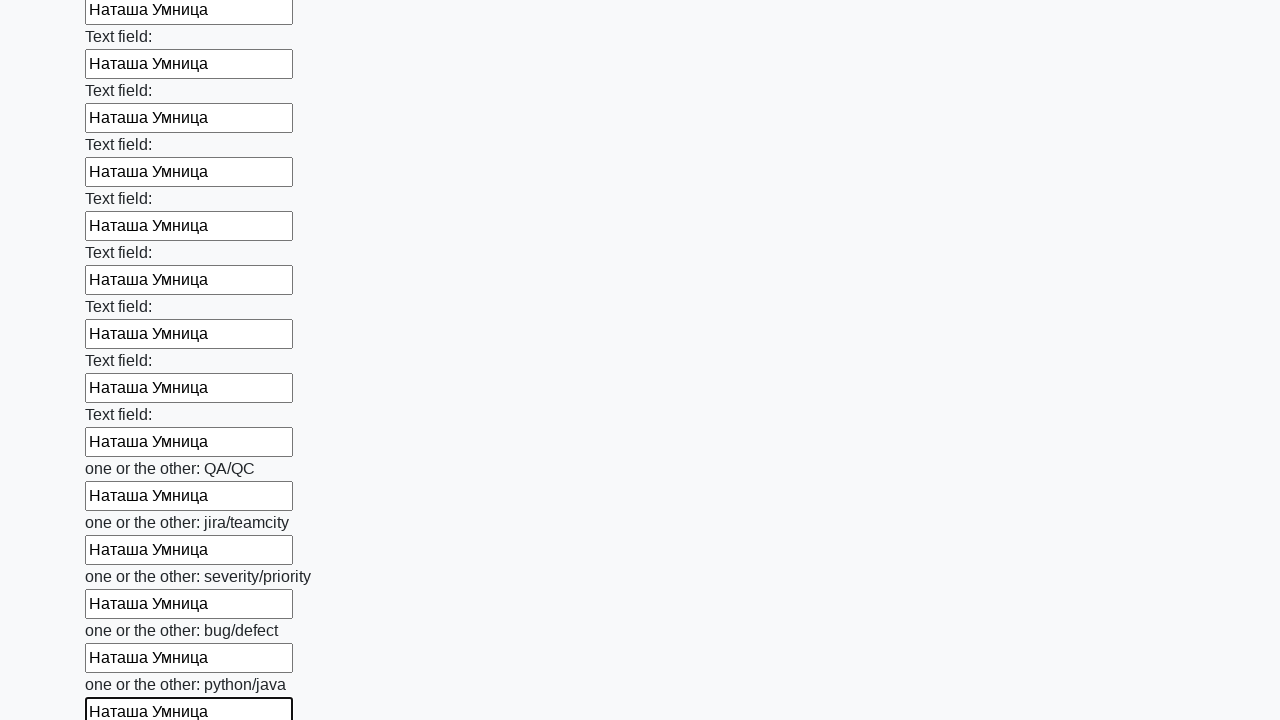

Filled input field with 'Наташа Умница' on input >> nth=92
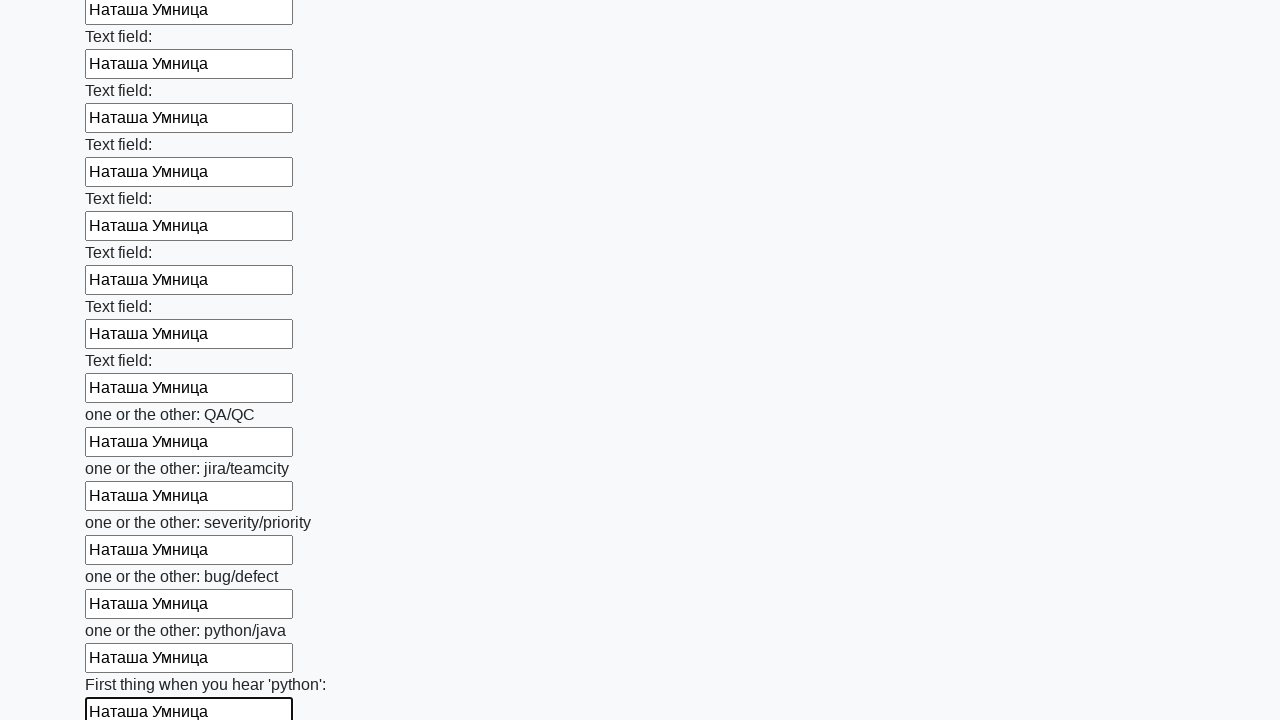

Filled input field with 'Наташа Умница' on input >> nth=93
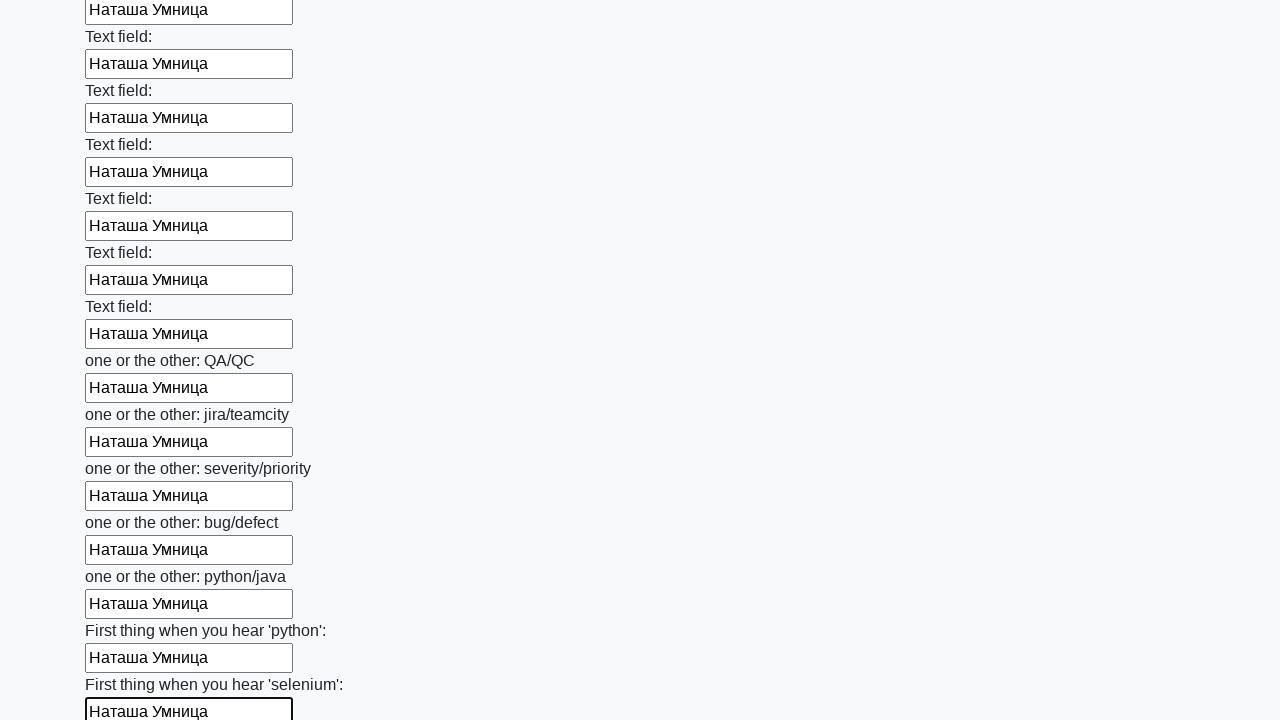

Filled input field with 'Наташа Умница' on input >> nth=94
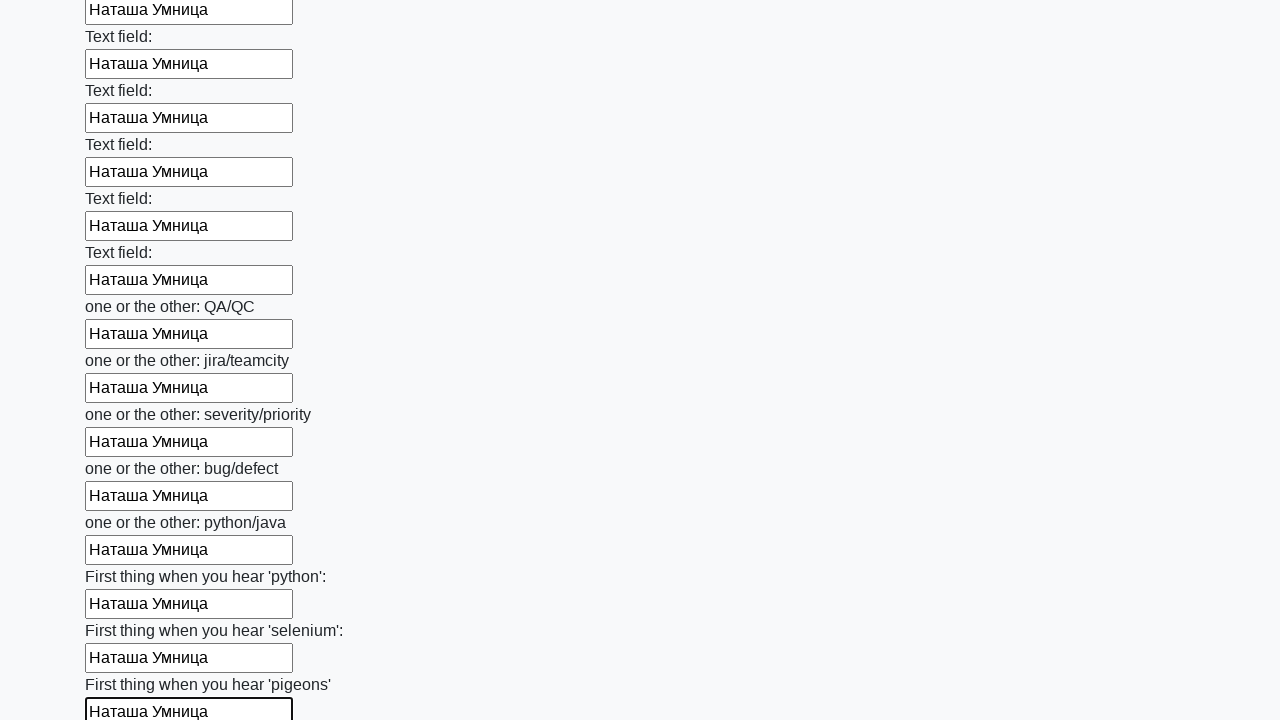

Filled input field with 'Наташа Умница' on input >> nth=95
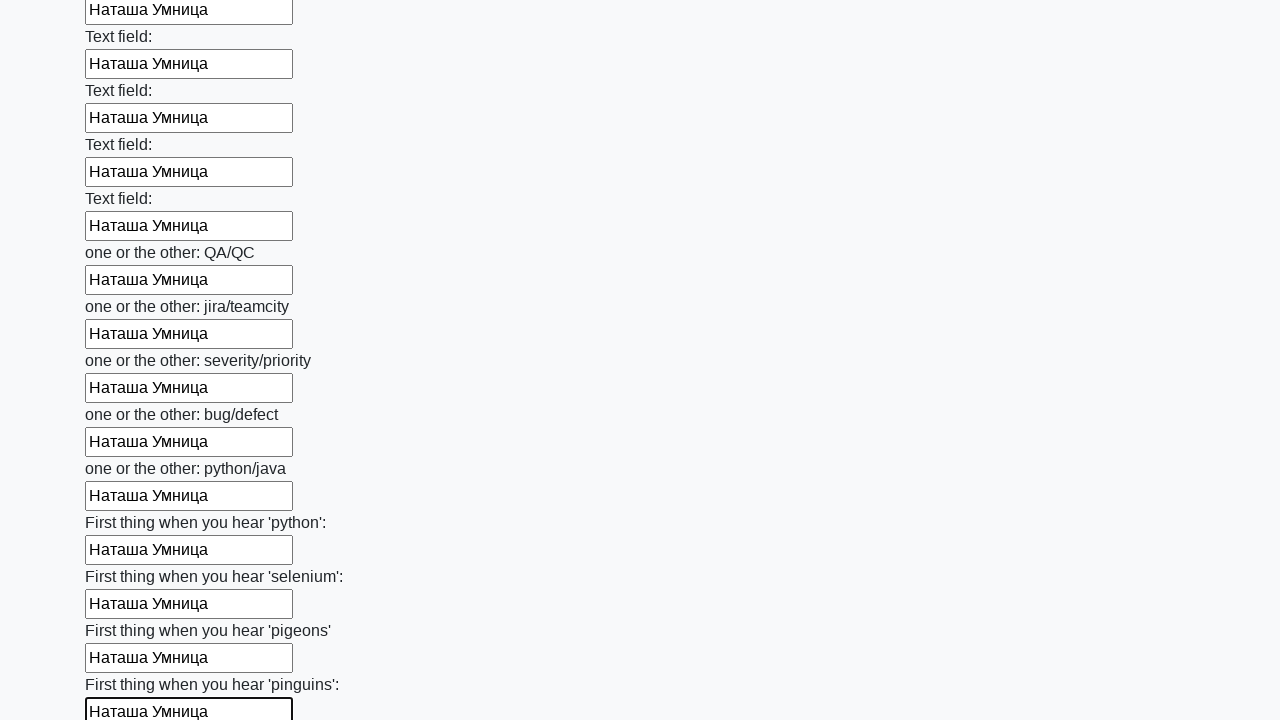

Filled input field with 'Наташа Умница' on input >> nth=96
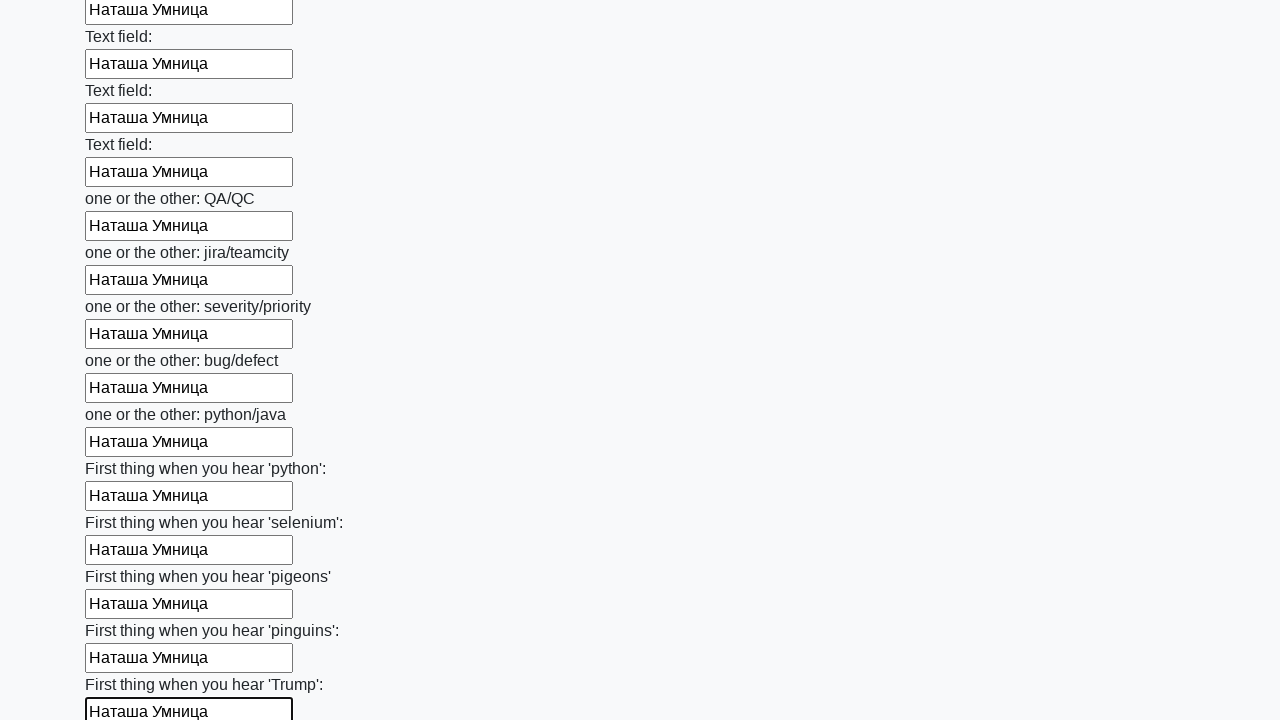

Filled input field with 'Наташа Умница' on input >> nth=97
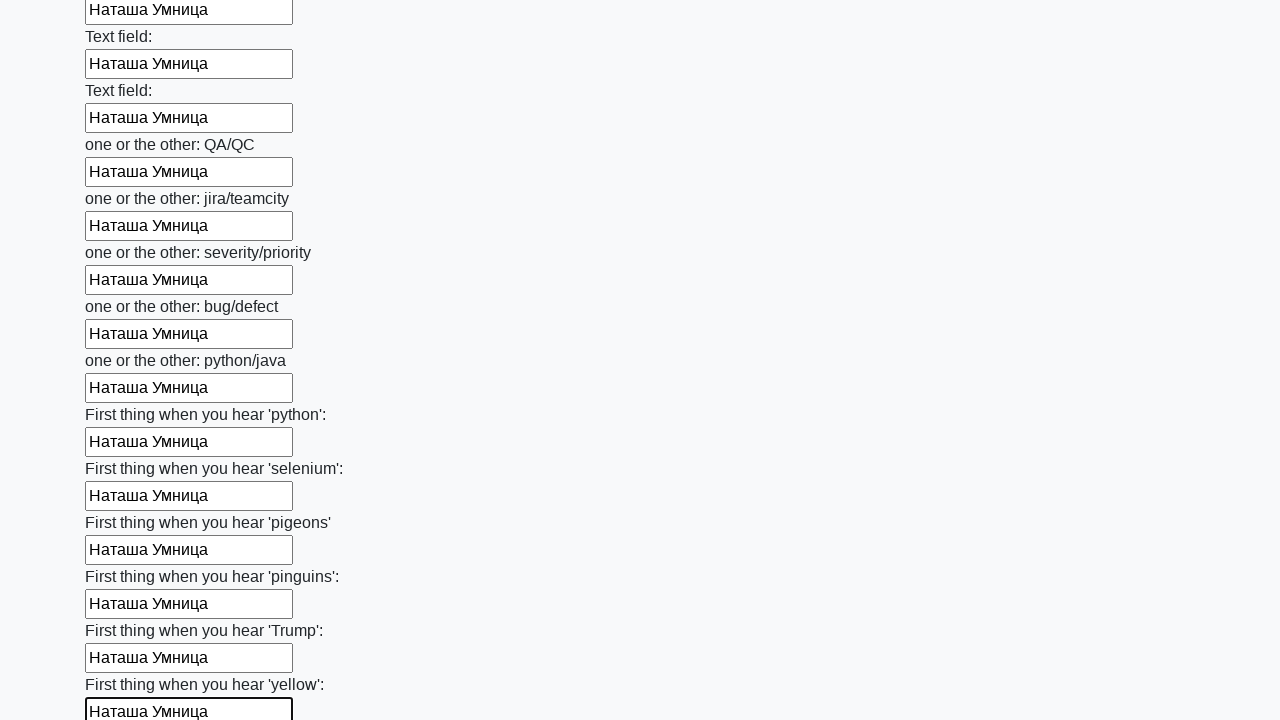

Filled input field with 'Наташа Умница' on input >> nth=98
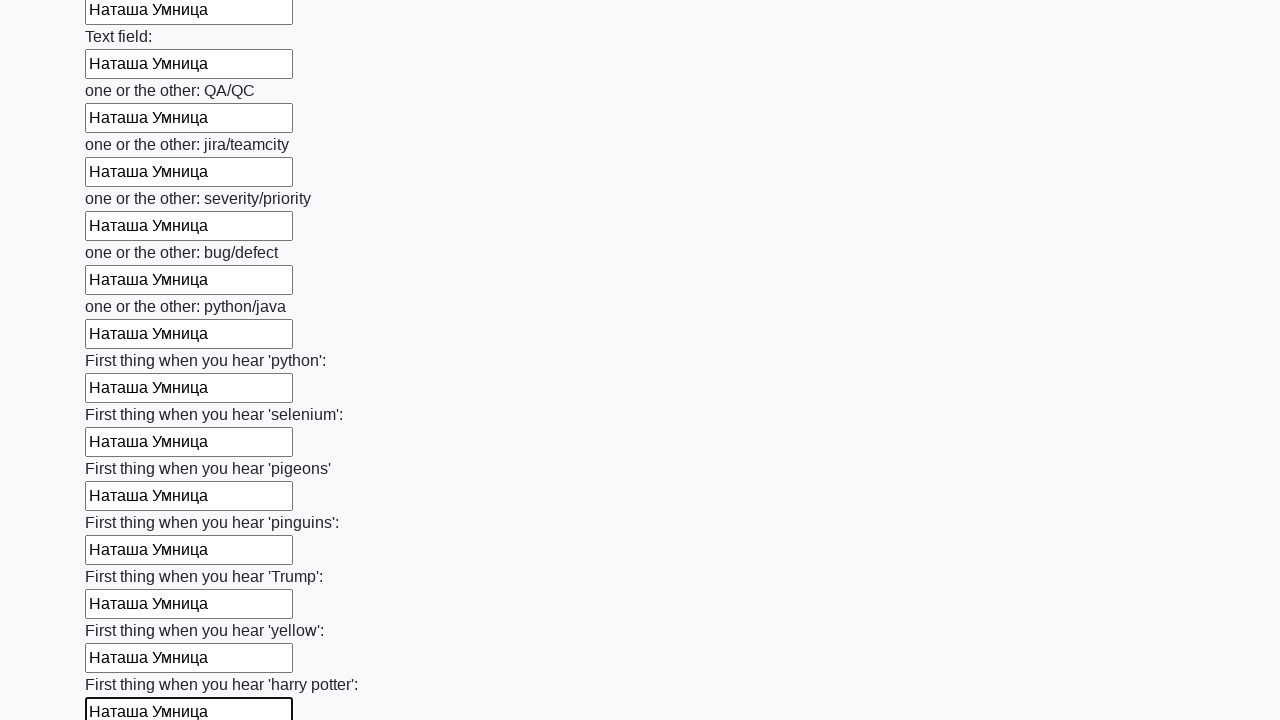

Filled input field with 'Наташа Умница' on input >> nth=99
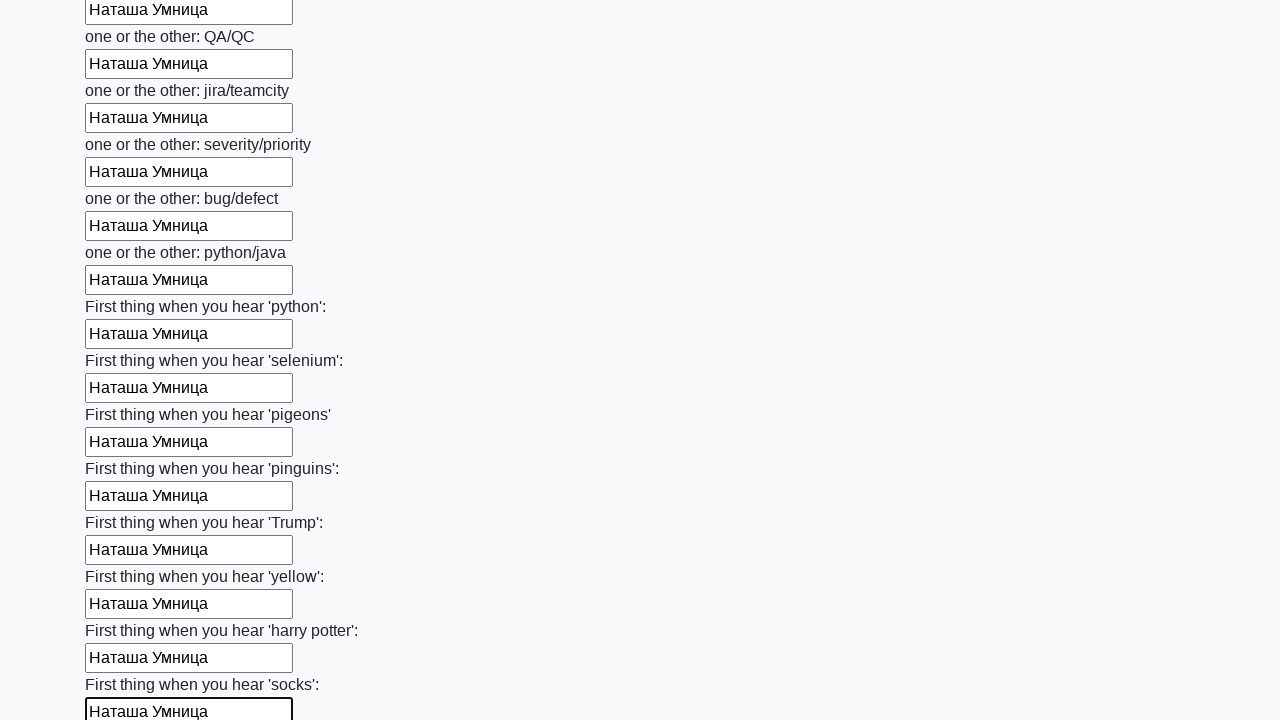

Clicked submit button to submit the form at (123, 611) on button.btn
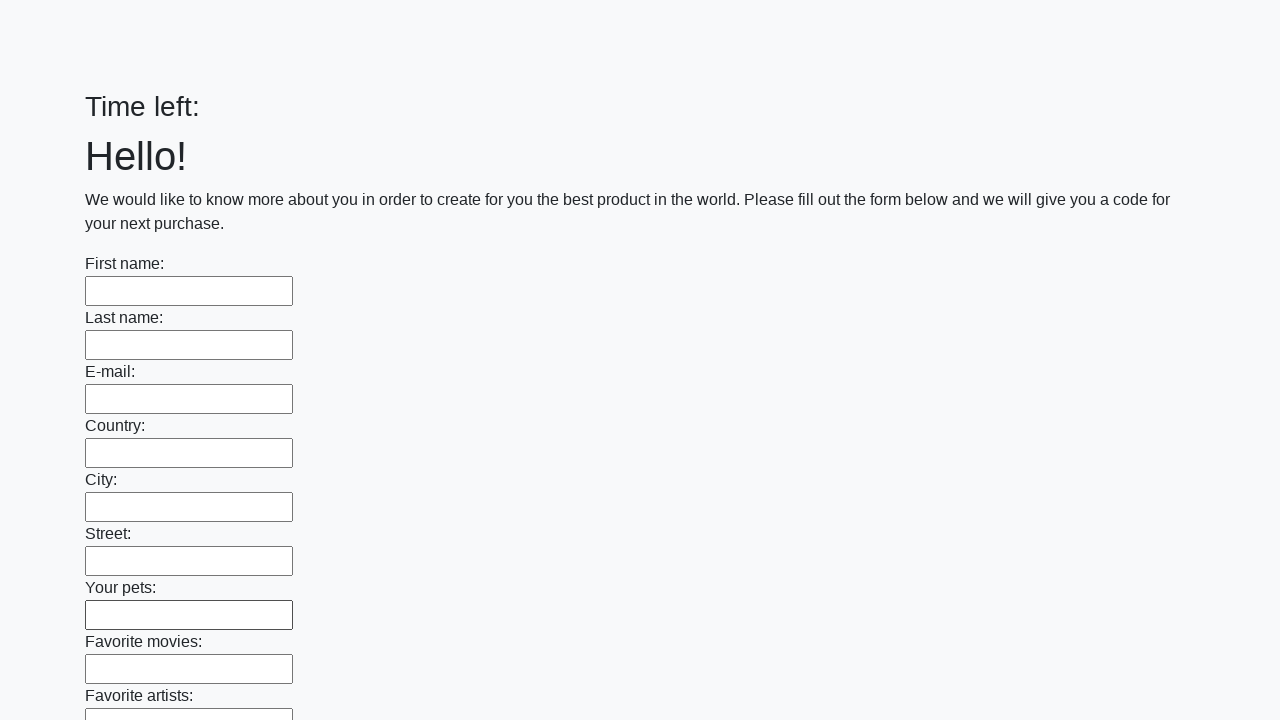

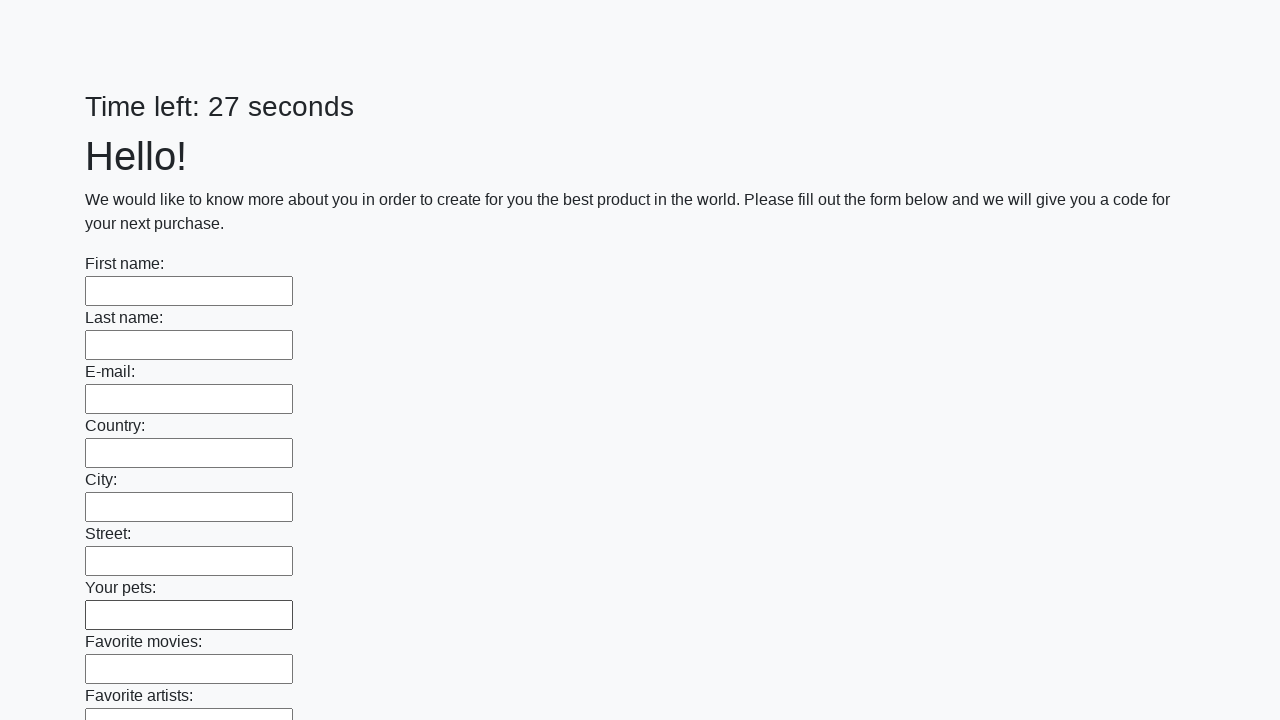